Fills out a large form with 100 text input fields and submits it

Starting URL: http://suninjuly.github.io/huge_form.html

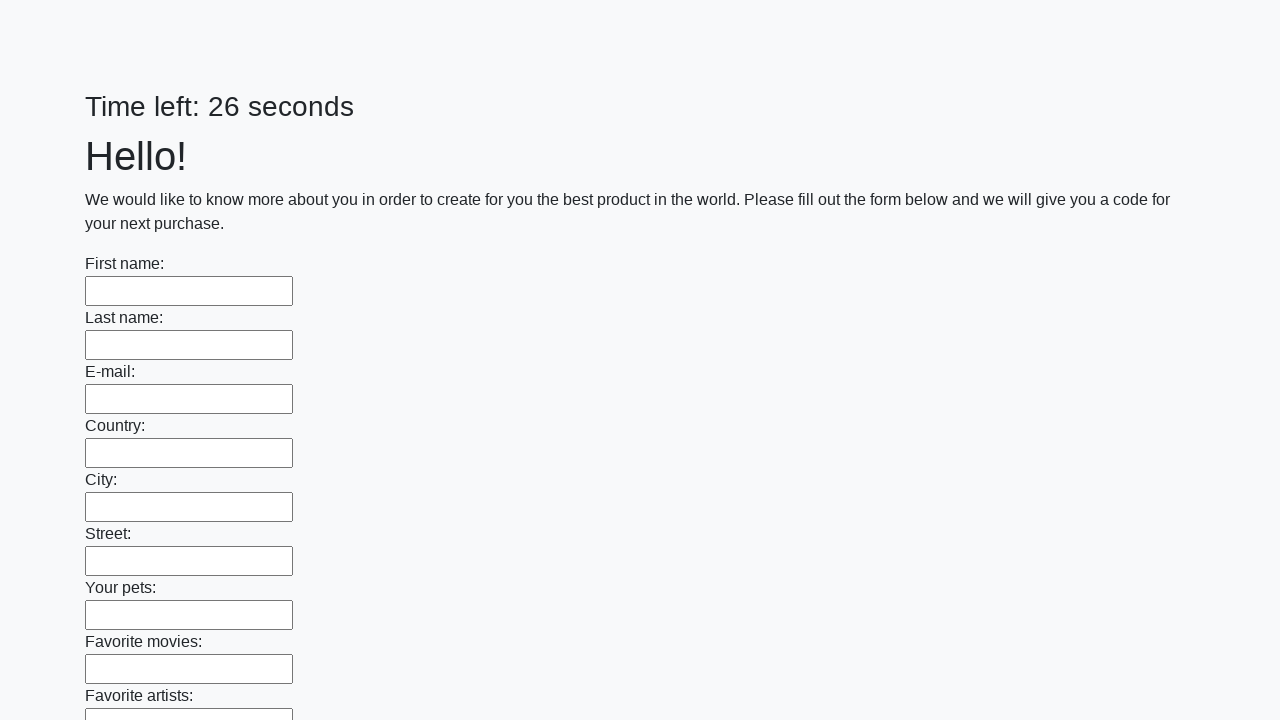

Located all 100 text input fields in the form
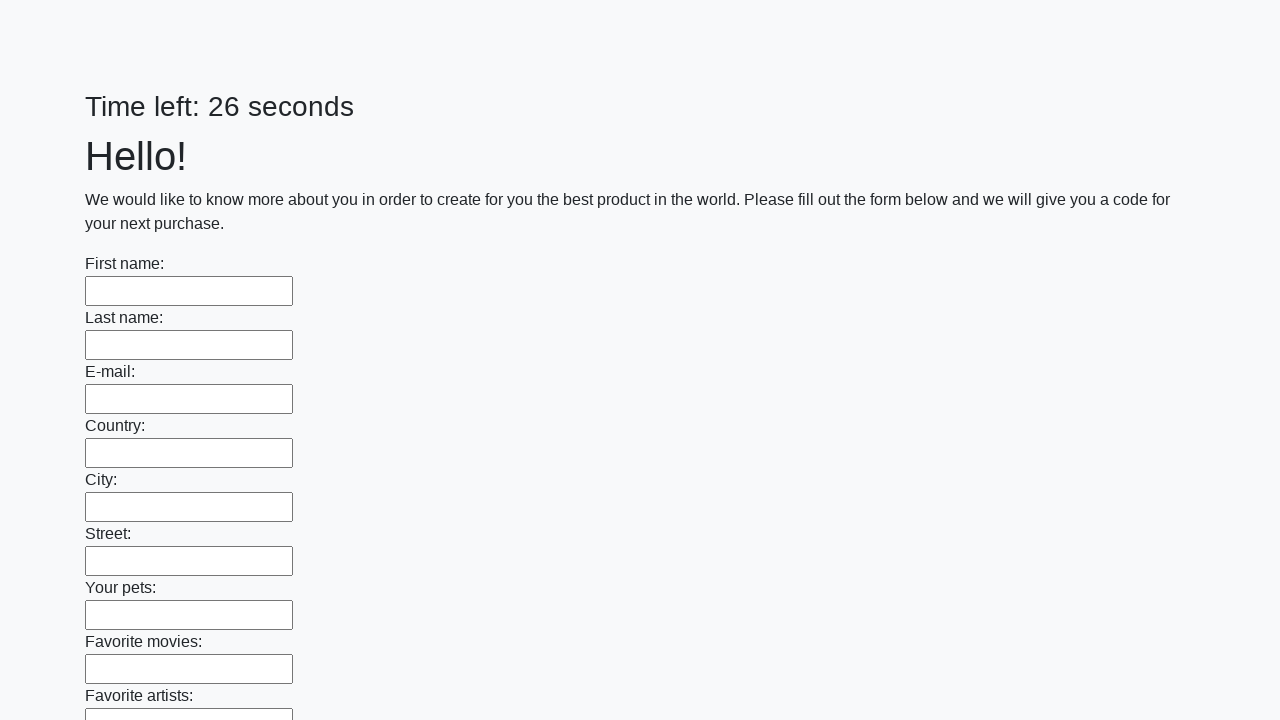

Filled a text input field with 'testvalue' on input[type="text"] >> nth=0
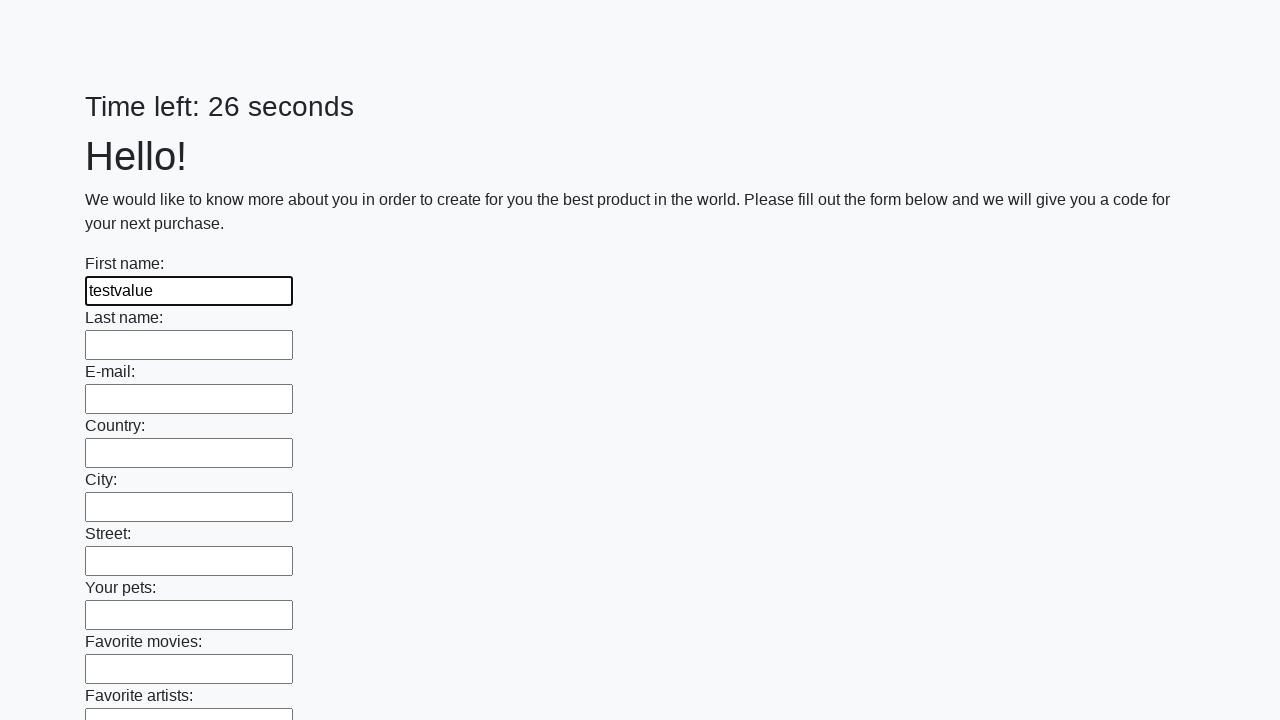

Filled a text input field with 'testvalue' on input[type="text"] >> nth=1
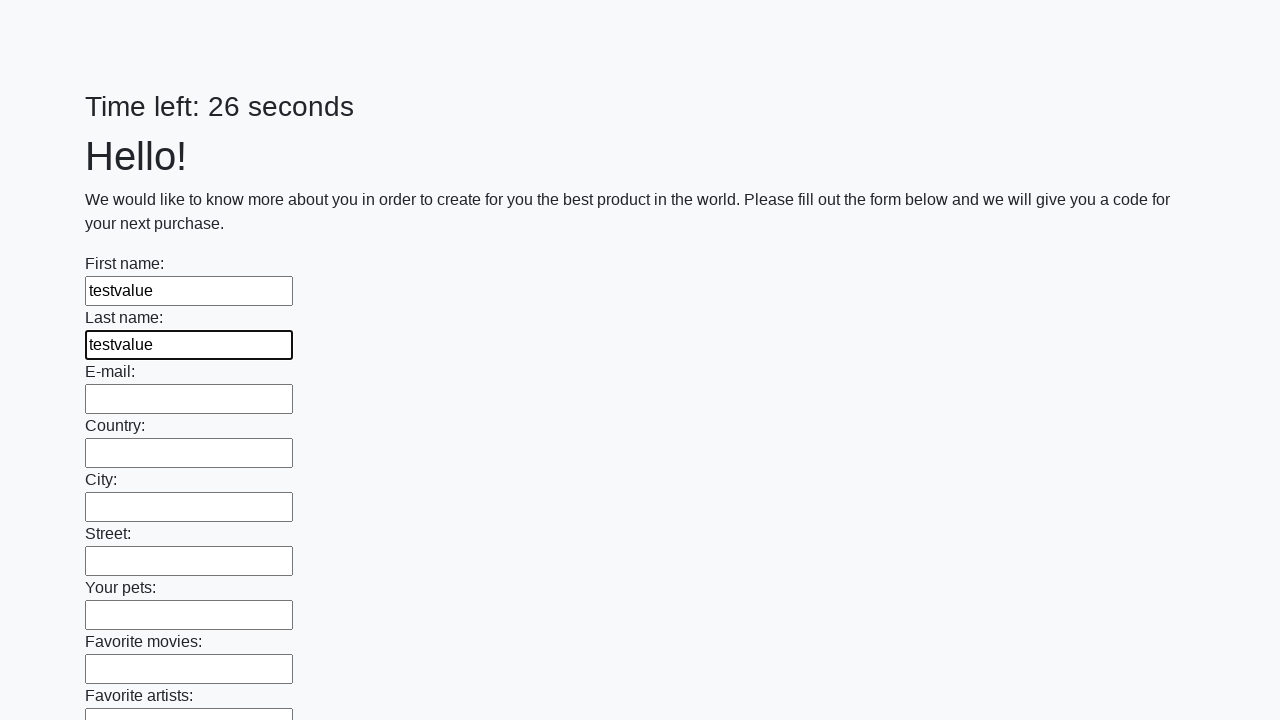

Filled a text input field with 'testvalue' on input[type="text"] >> nth=2
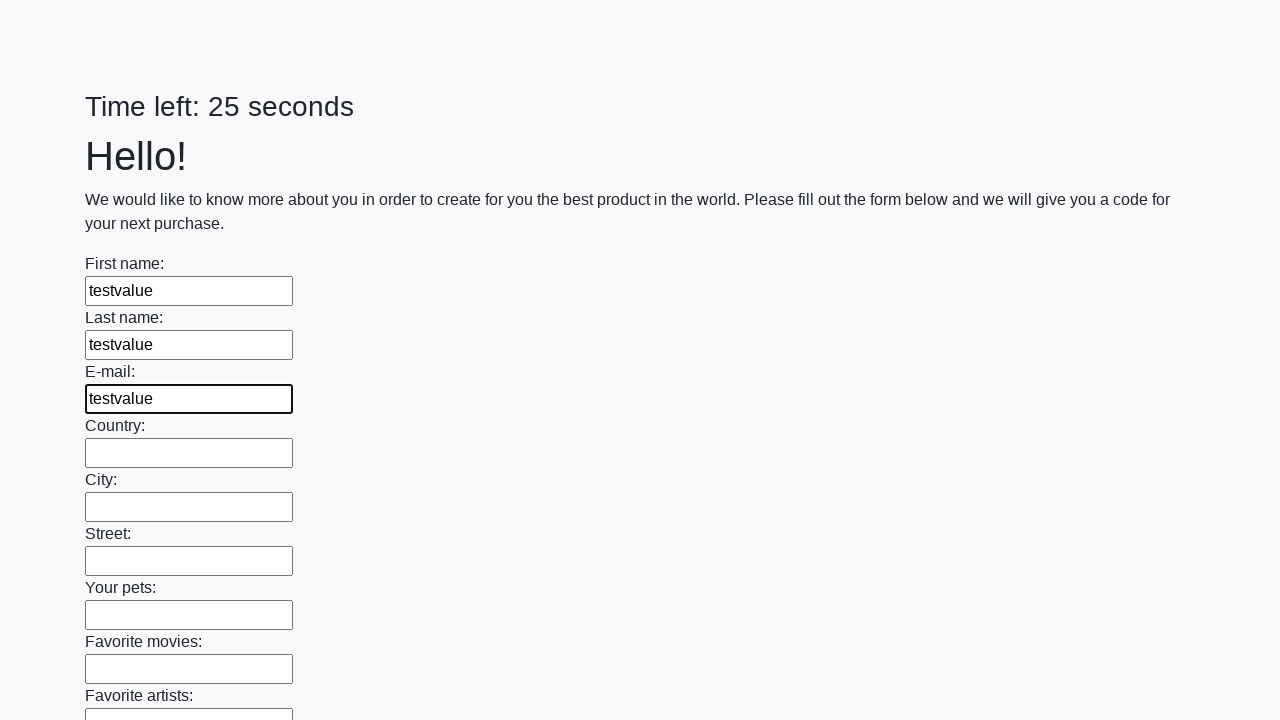

Filled a text input field with 'testvalue' on input[type="text"] >> nth=3
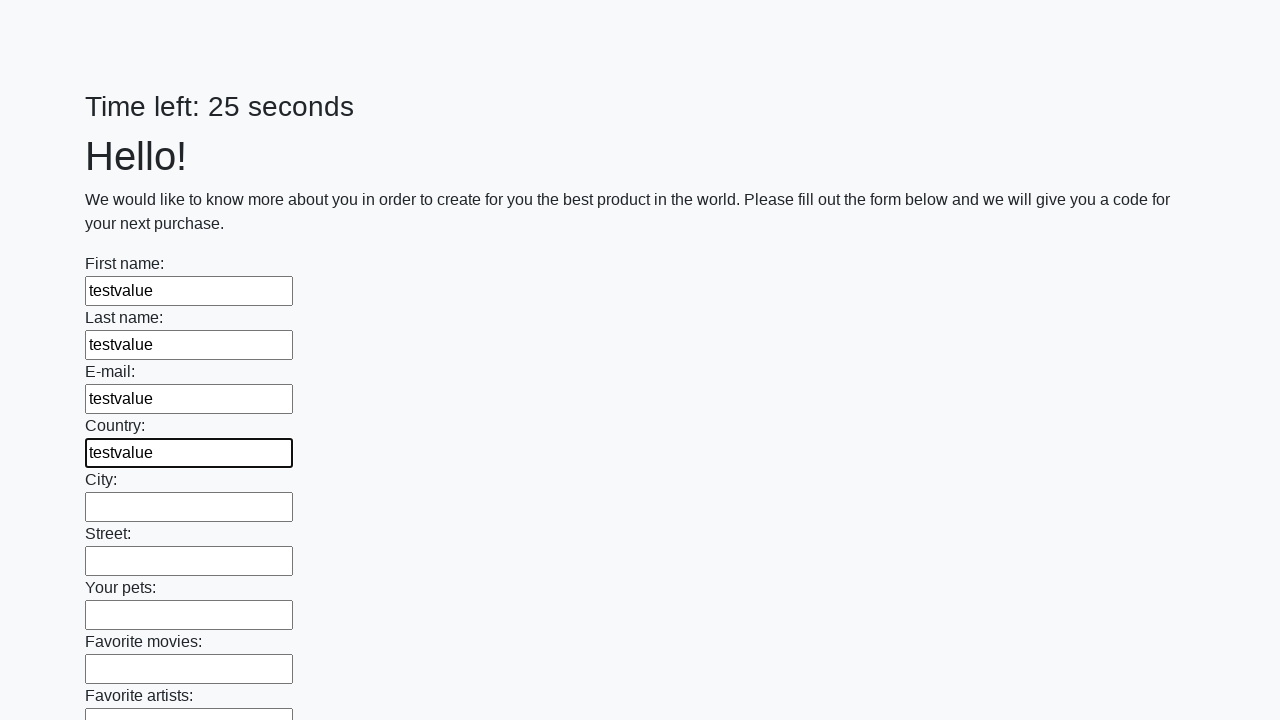

Filled a text input field with 'testvalue' on input[type="text"] >> nth=4
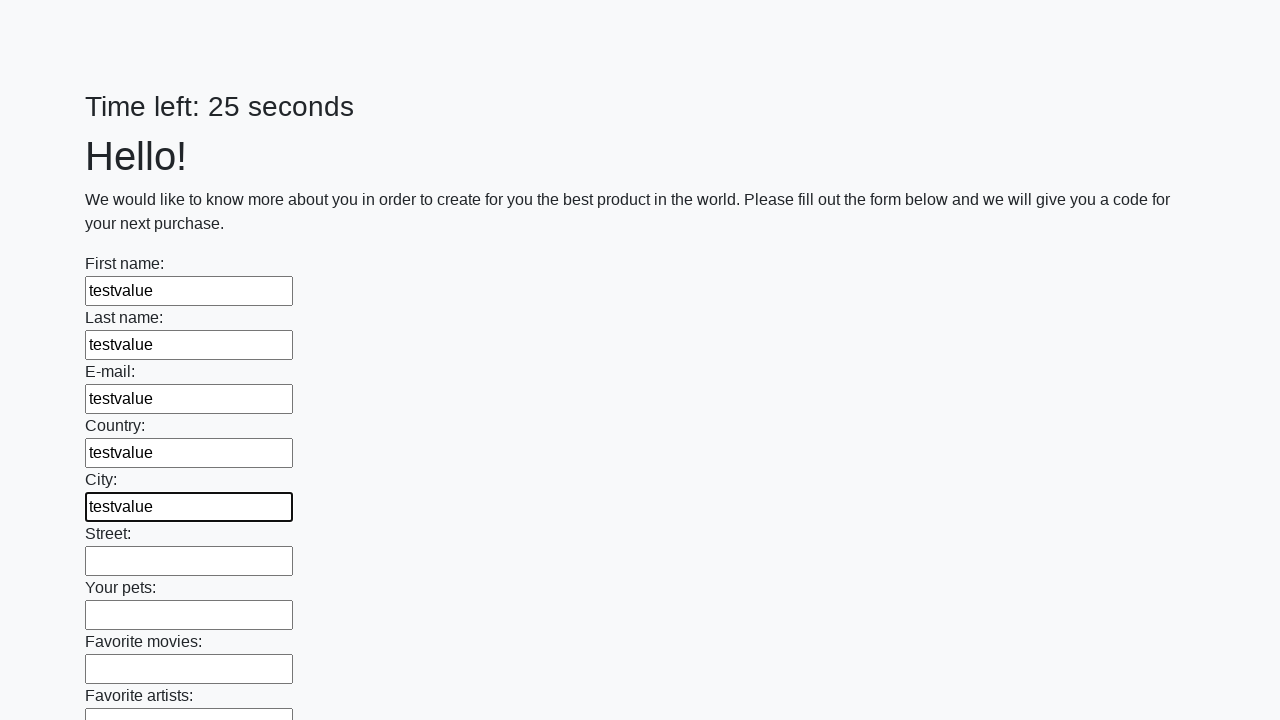

Filled a text input field with 'testvalue' on input[type="text"] >> nth=5
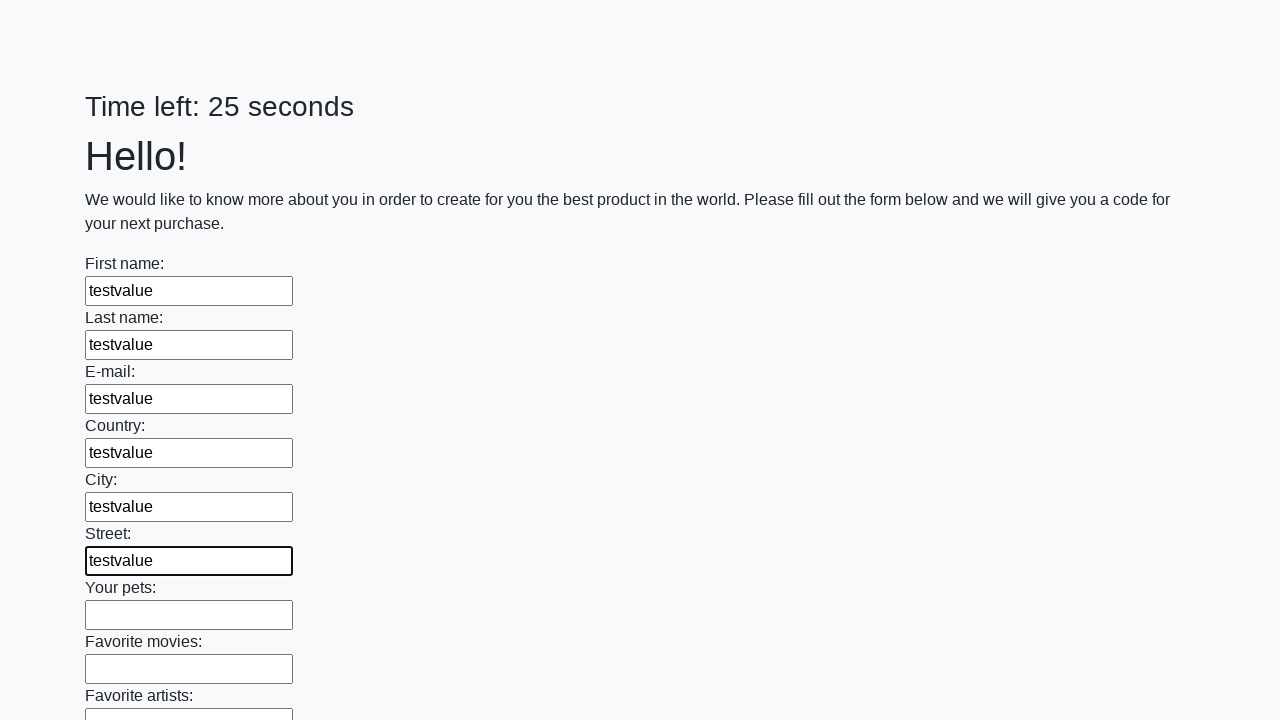

Filled a text input field with 'testvalue' on input[type="text"] >> nth=6
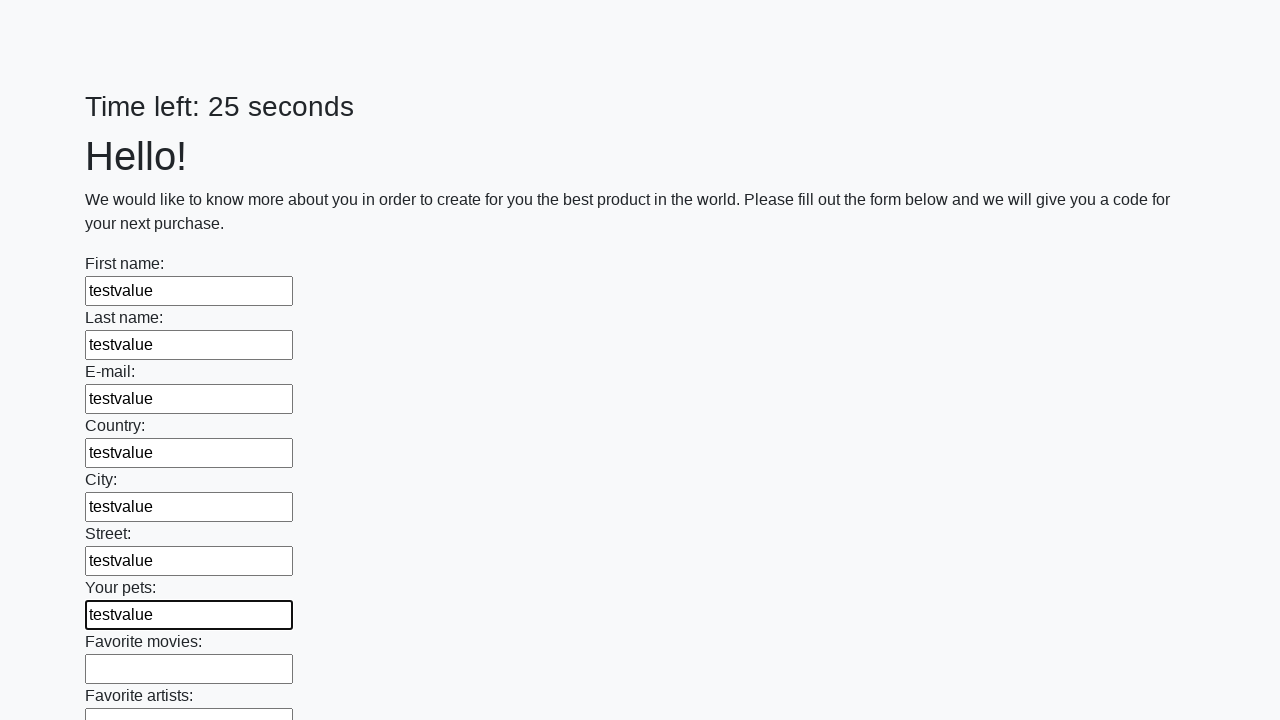

Filled a text input field with 'testvalue' on input[type="text"] >> nth=7
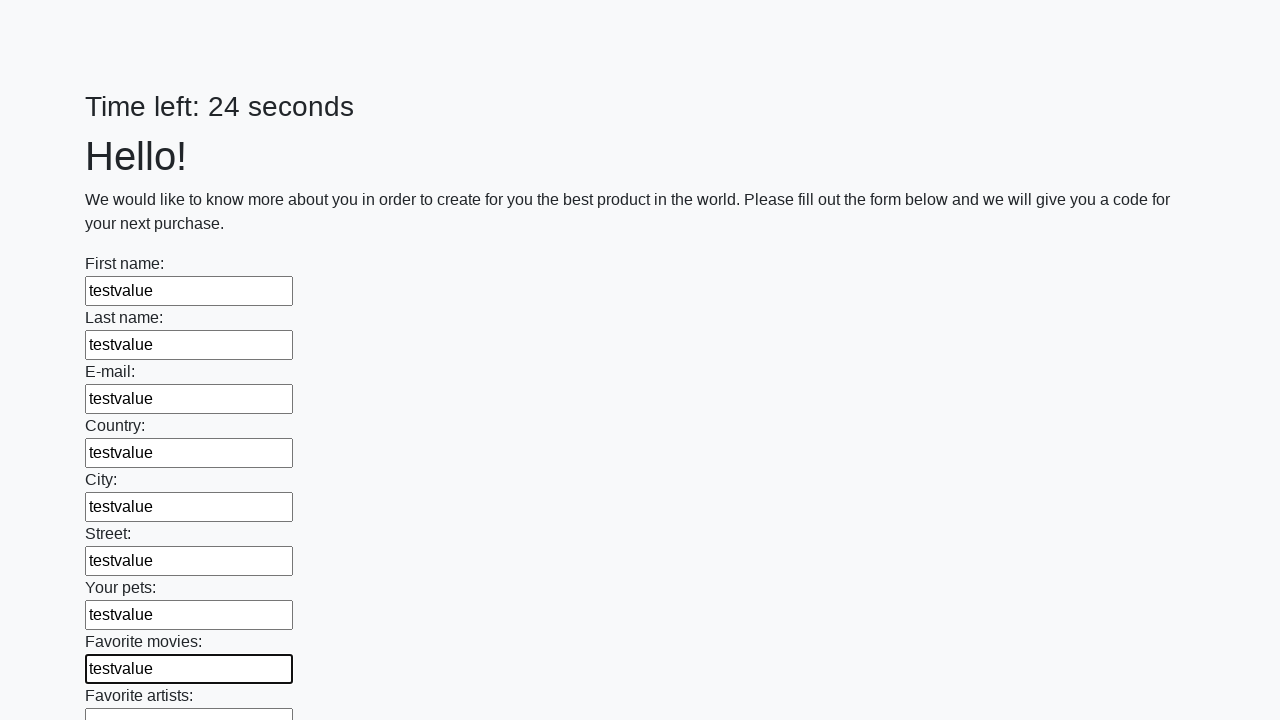

Filled a text input field with 'testvalue' on input[type="text"] >> nth=8
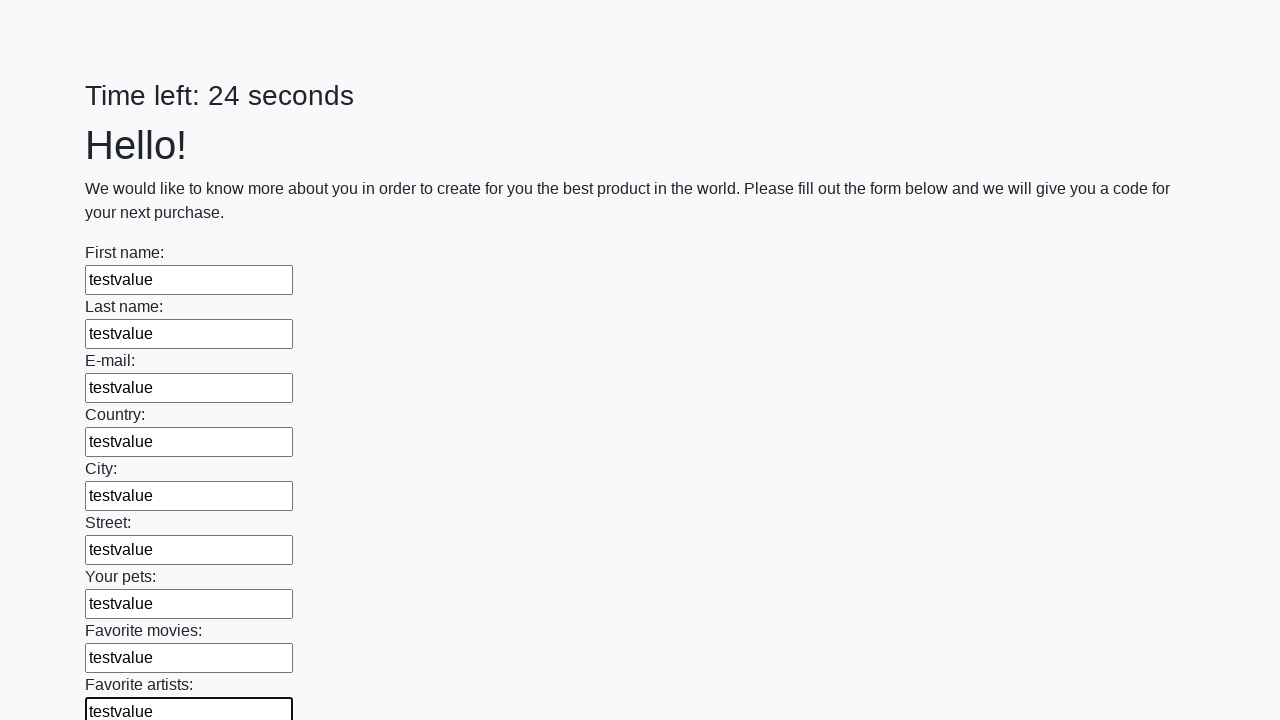

Filled a text input field with 'testvalue' on input[type="text"] >> nth=9
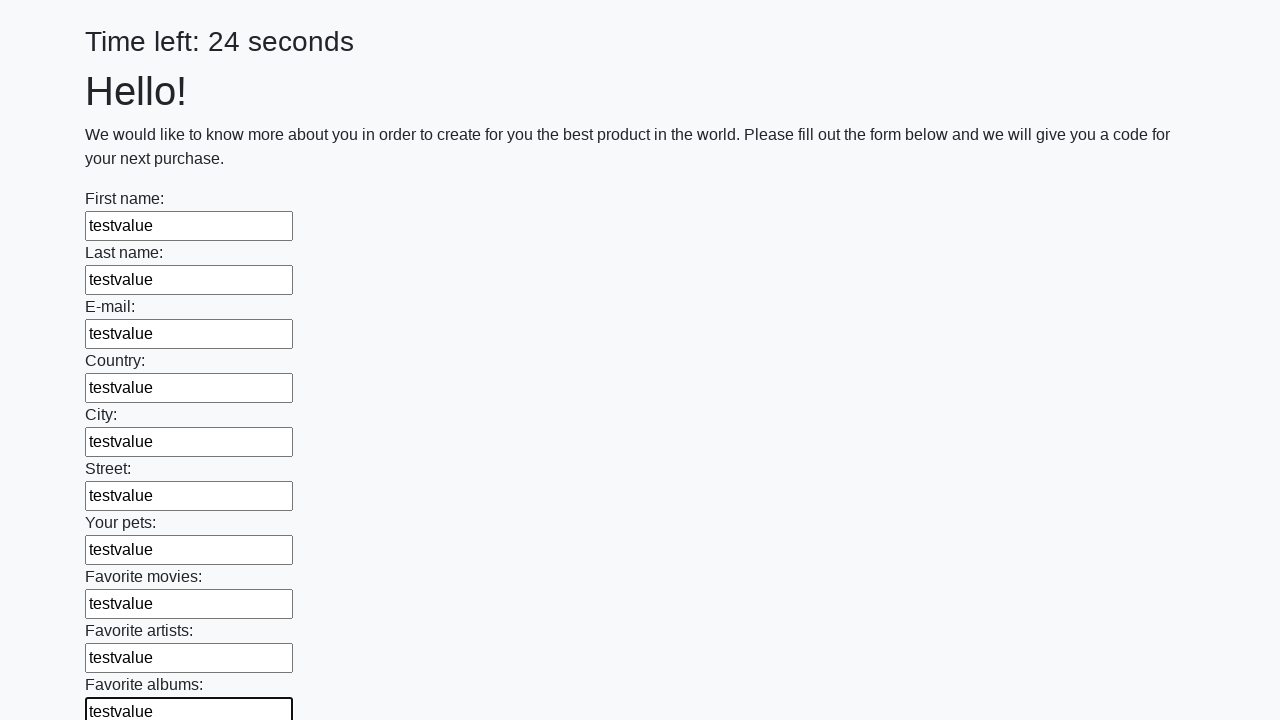

Filled a text input field with 'testvalue' on input[type="text"] >> nth=10
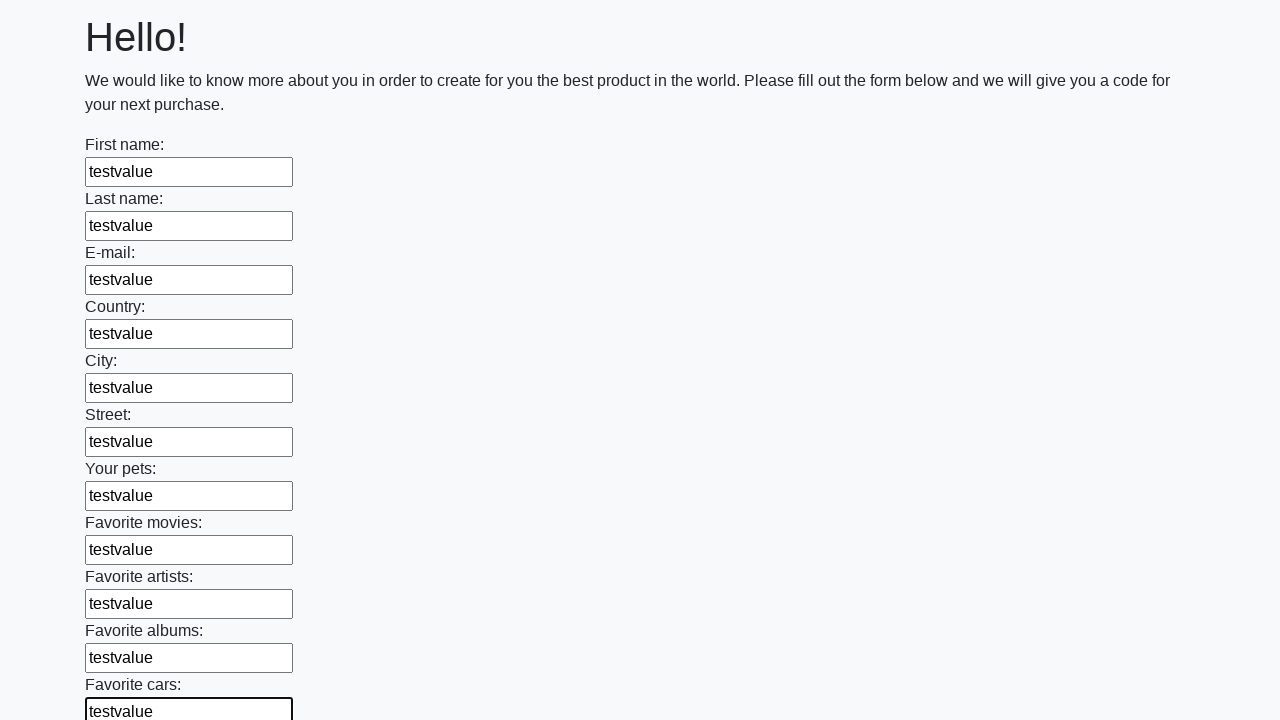

Filled a text input field with 'testvalue' on input[type="text"] >> nth=11
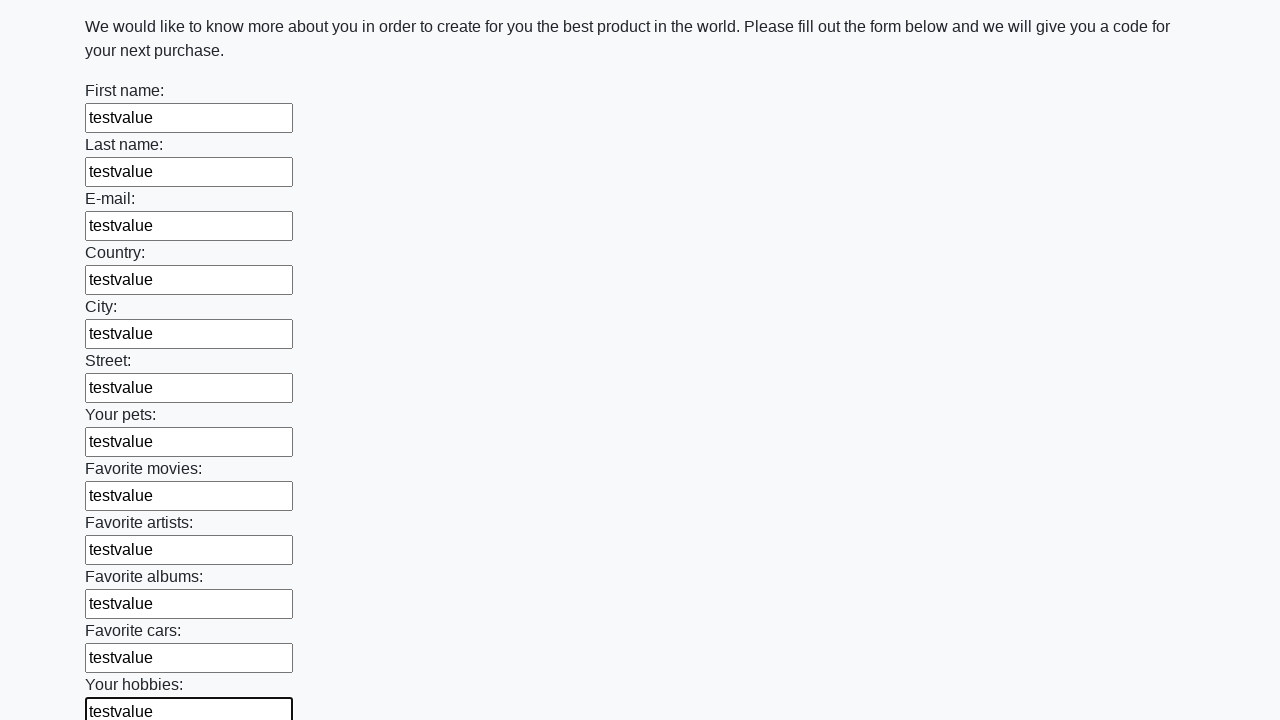

Filled a text input field with 'testvalue' on input[type="text"] >> nth=12
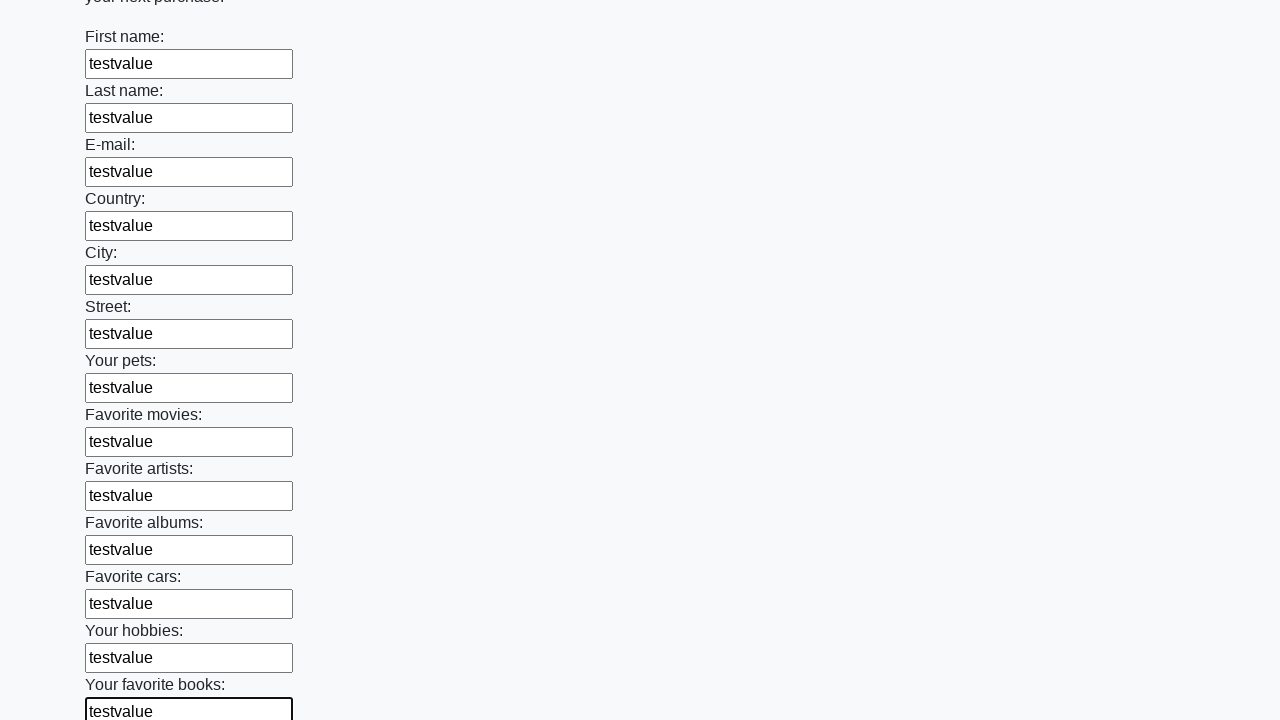

Filled a text input field with 'testvalue' on input[type="text"] >> nth=13
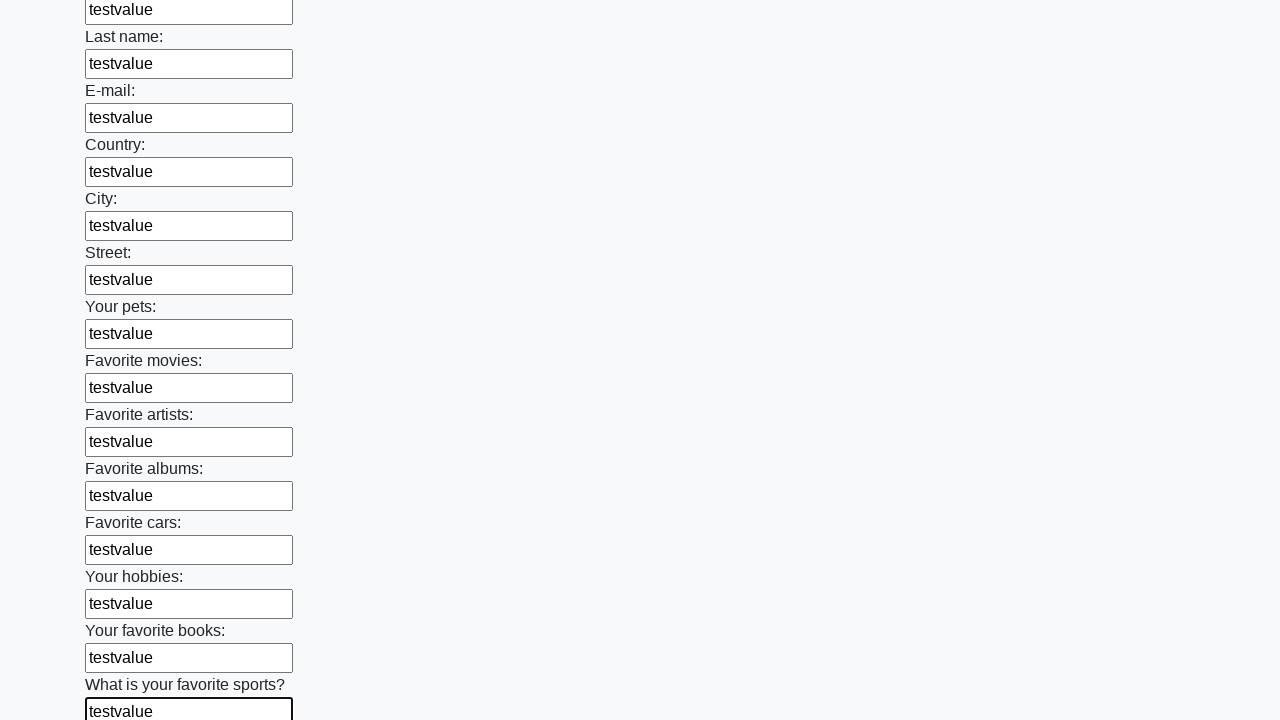

Filled a text input field with 'testvalue' on input[type="text"] >> nth=14
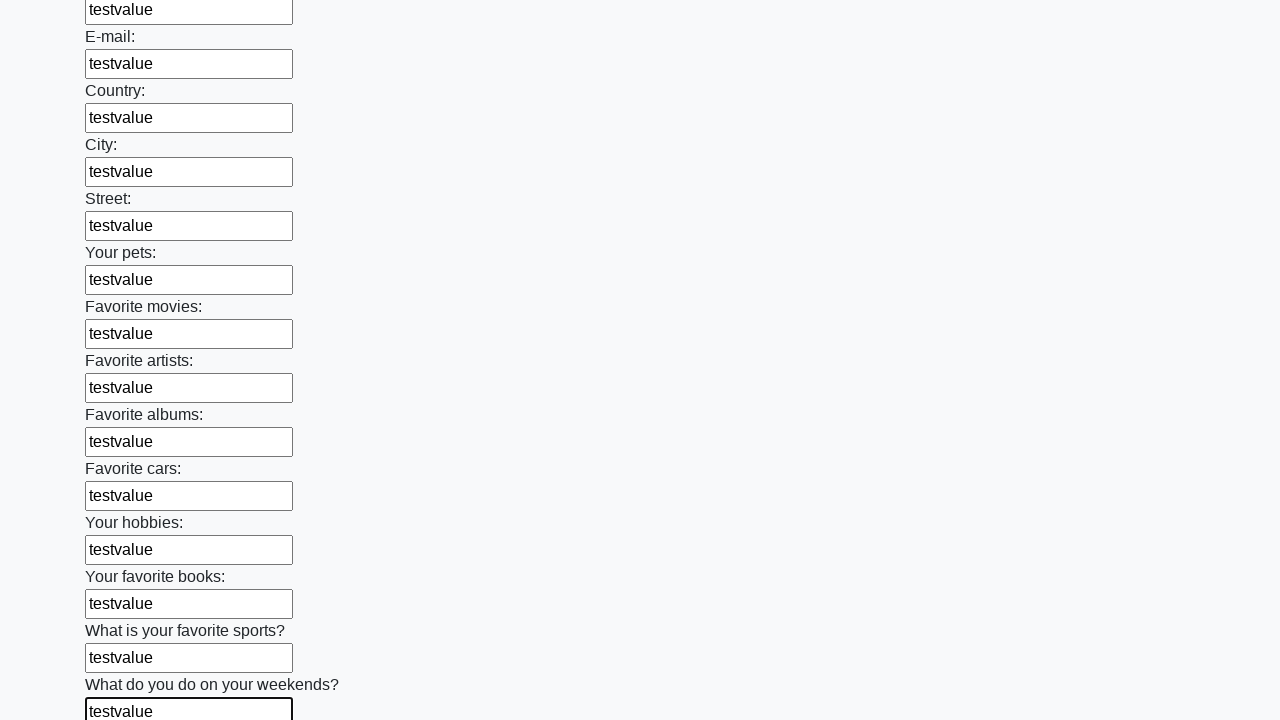

Filled a text input field with 'testvalue' on input[type="text"] >> nth=15
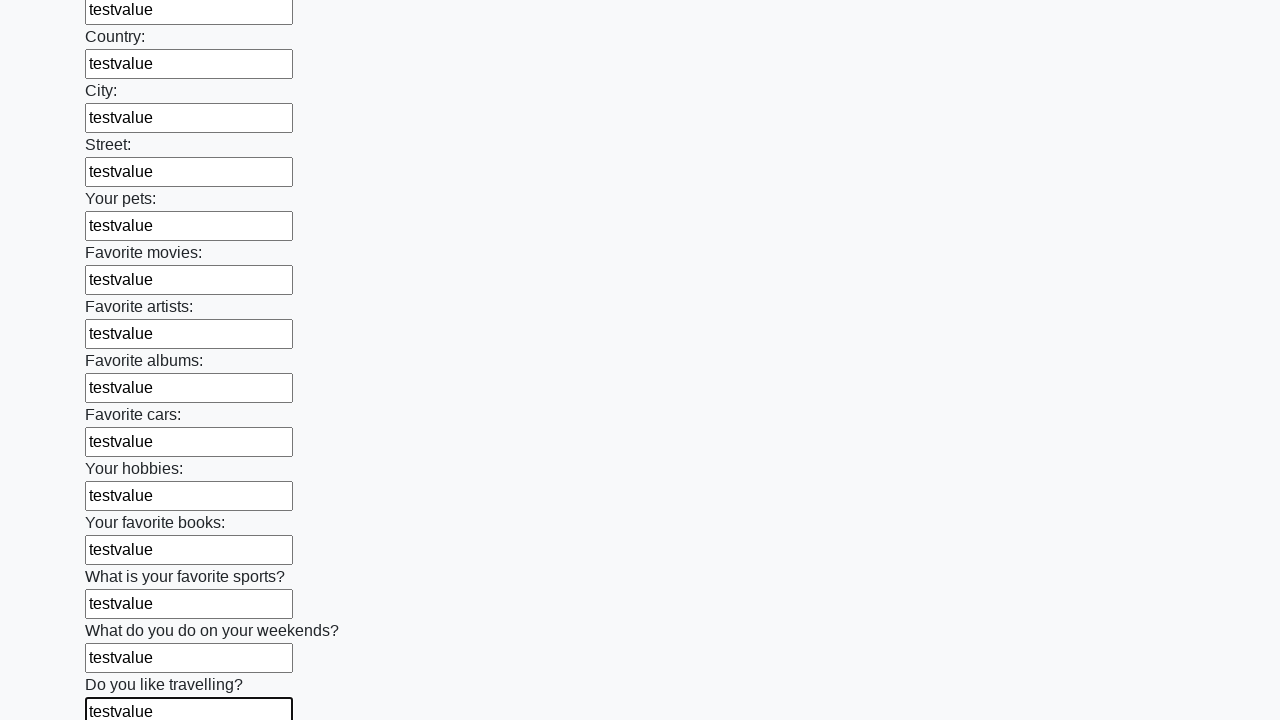

Filled a text input field with 'testvalue' on input[type="text"] >> nth=16
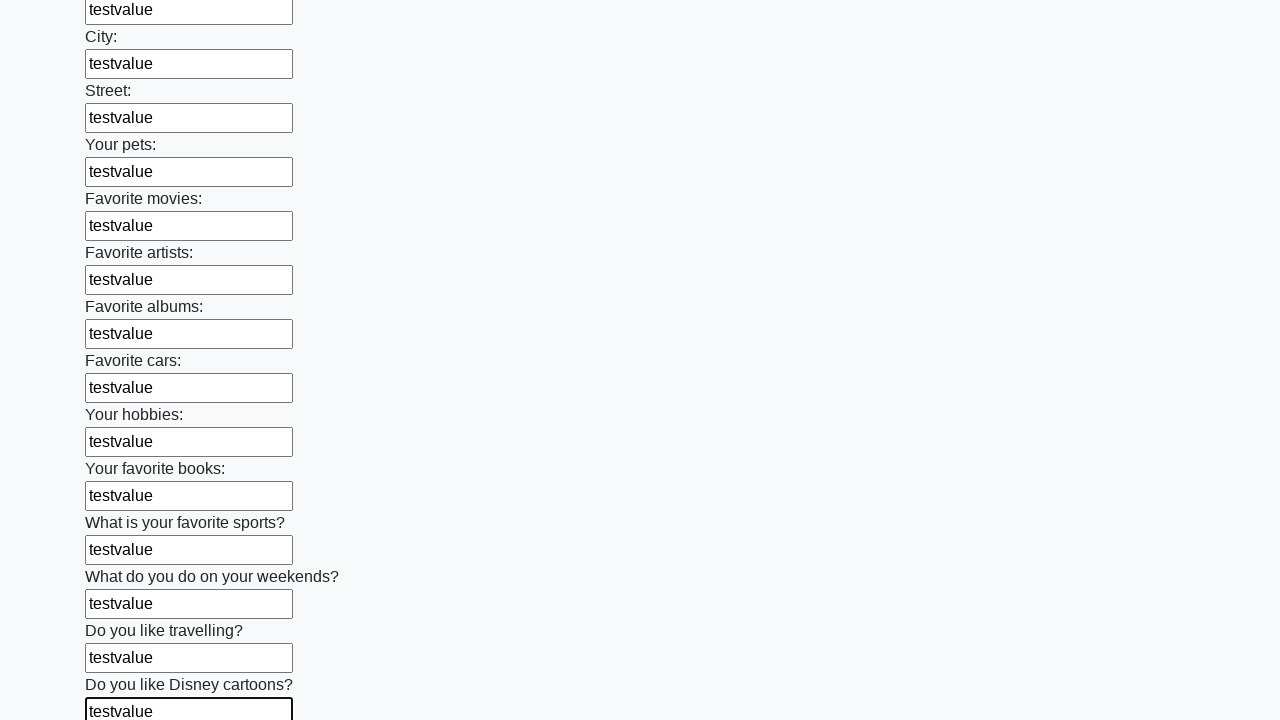

Filled a text input field with 'testvalue' on input[type="text"] >> nth=17
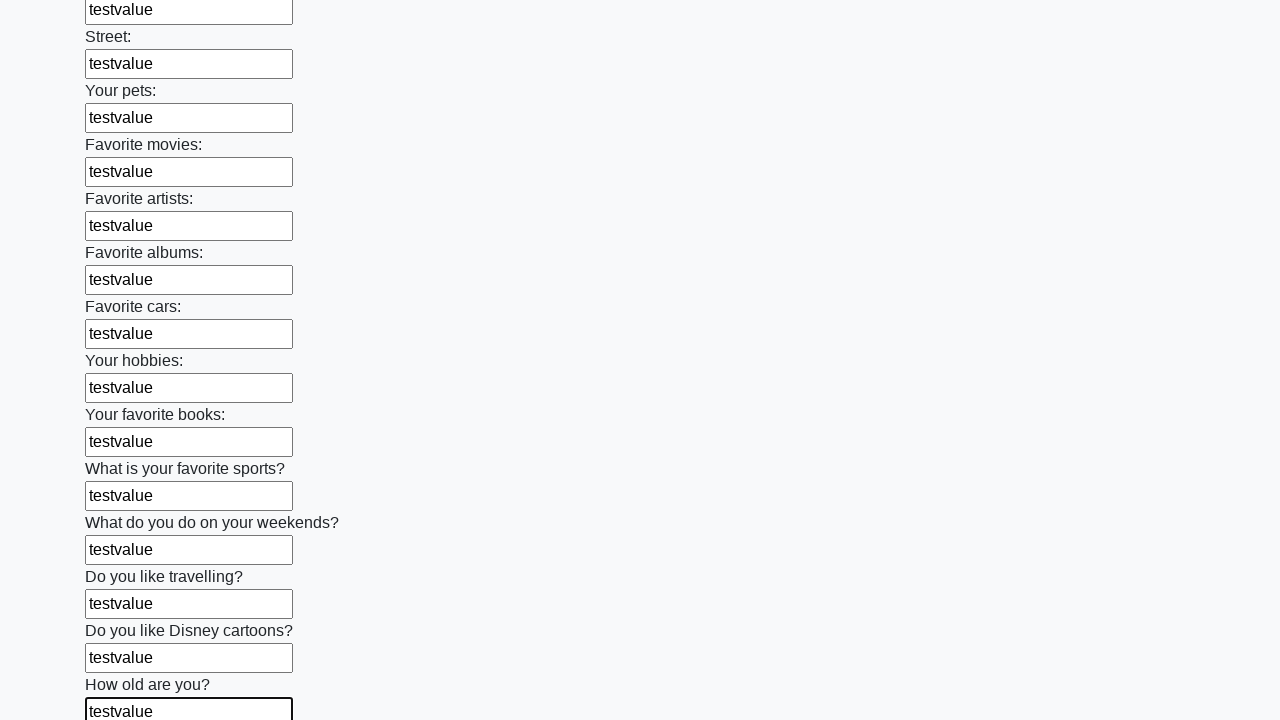

Filled a text input field with 'testvalue' on input[type="text"] >> nth=18
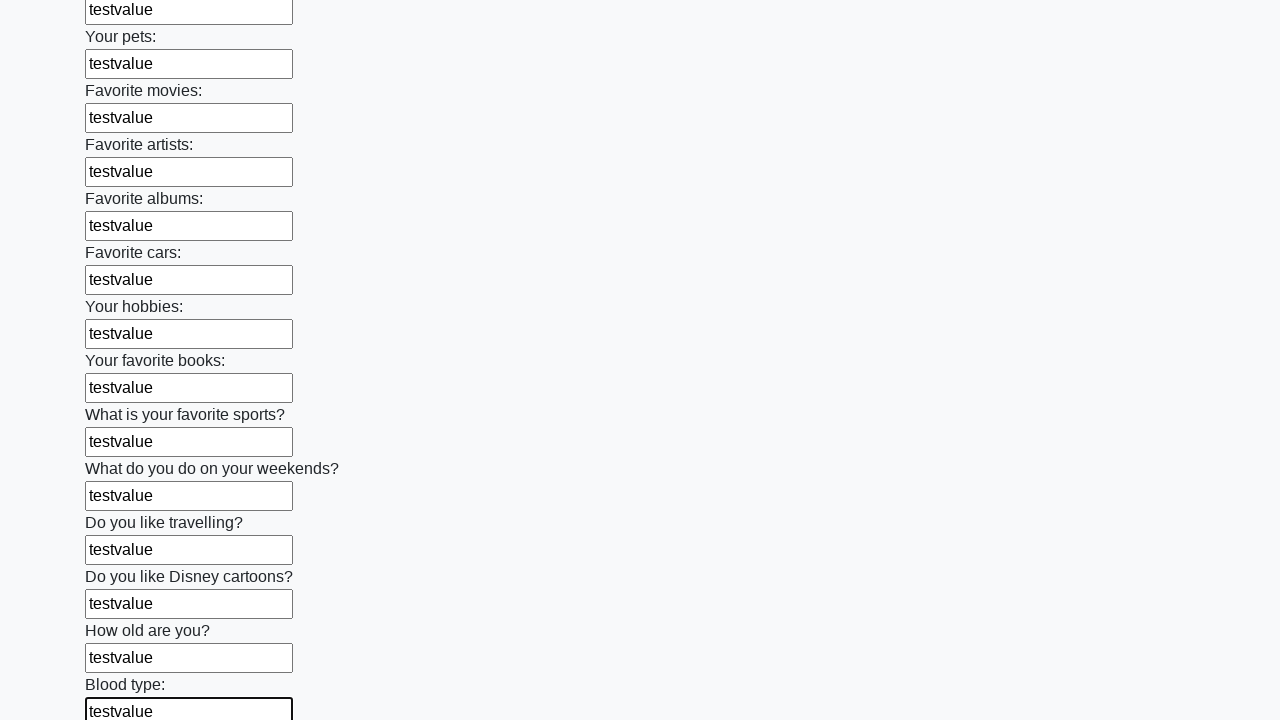

Filled a text input field with 'testvalue' on input[type="text"] >> nth=19
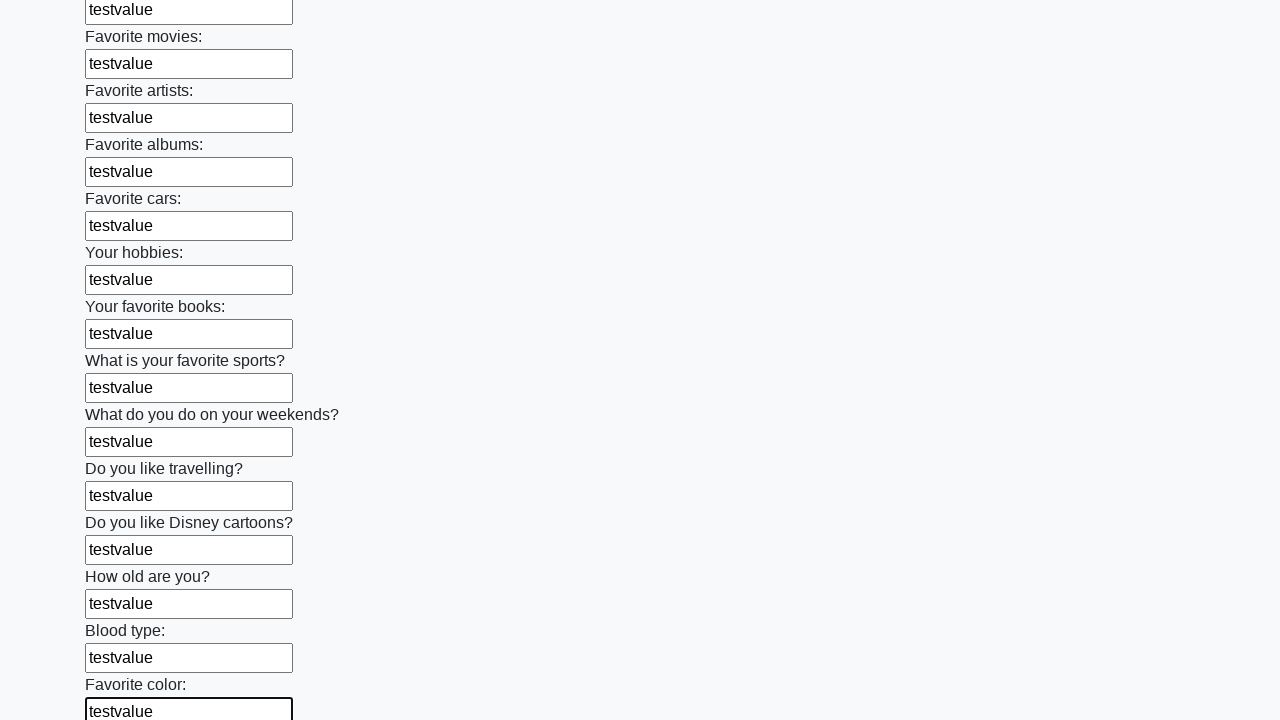

Filled a text input field with 'testvalue' on input[type="text"] >> nth=20
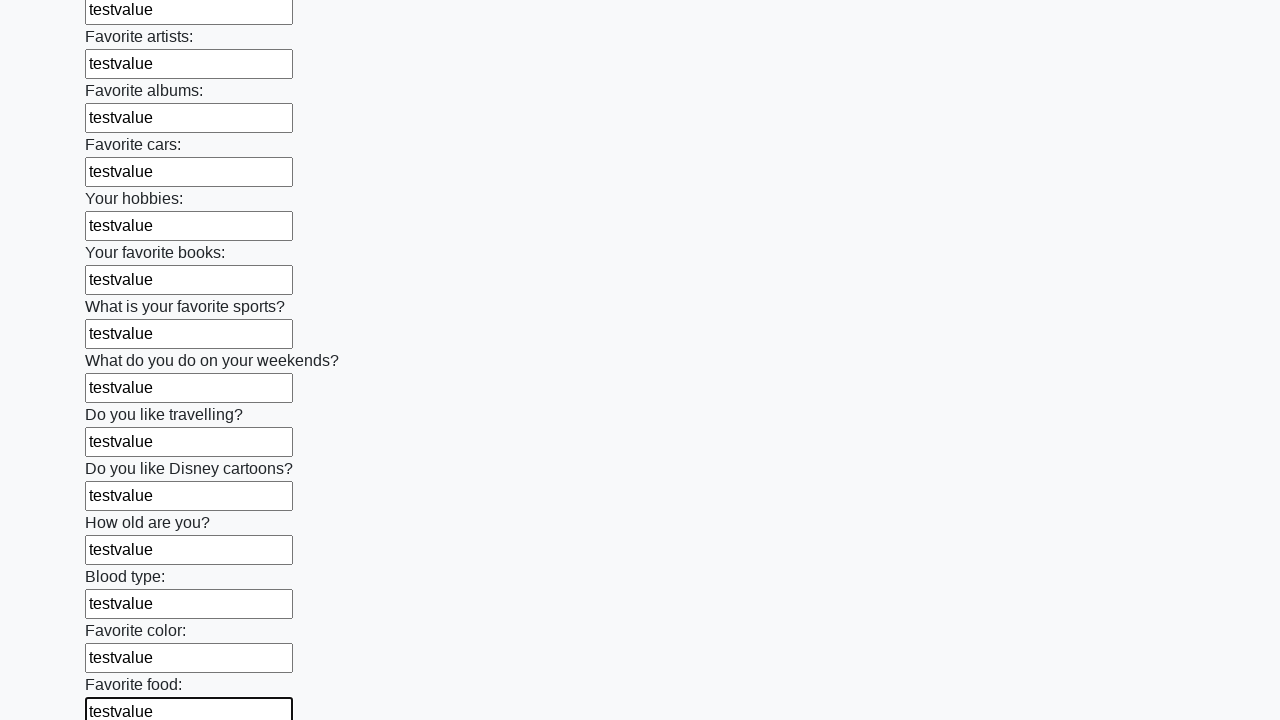

Filled a text input field with 'testvalue' on input[type="text"] >> nth=21
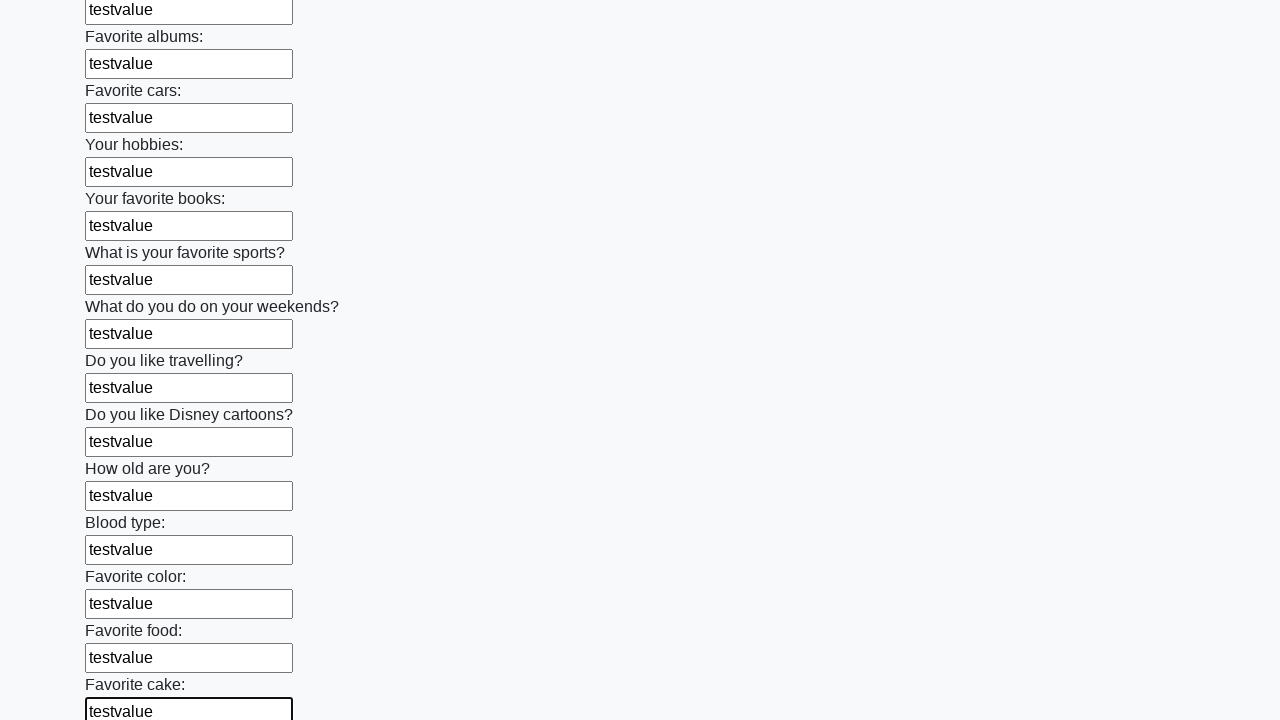

Filled a text input field with 'testvalue' on input[type="text"] >> nth=22
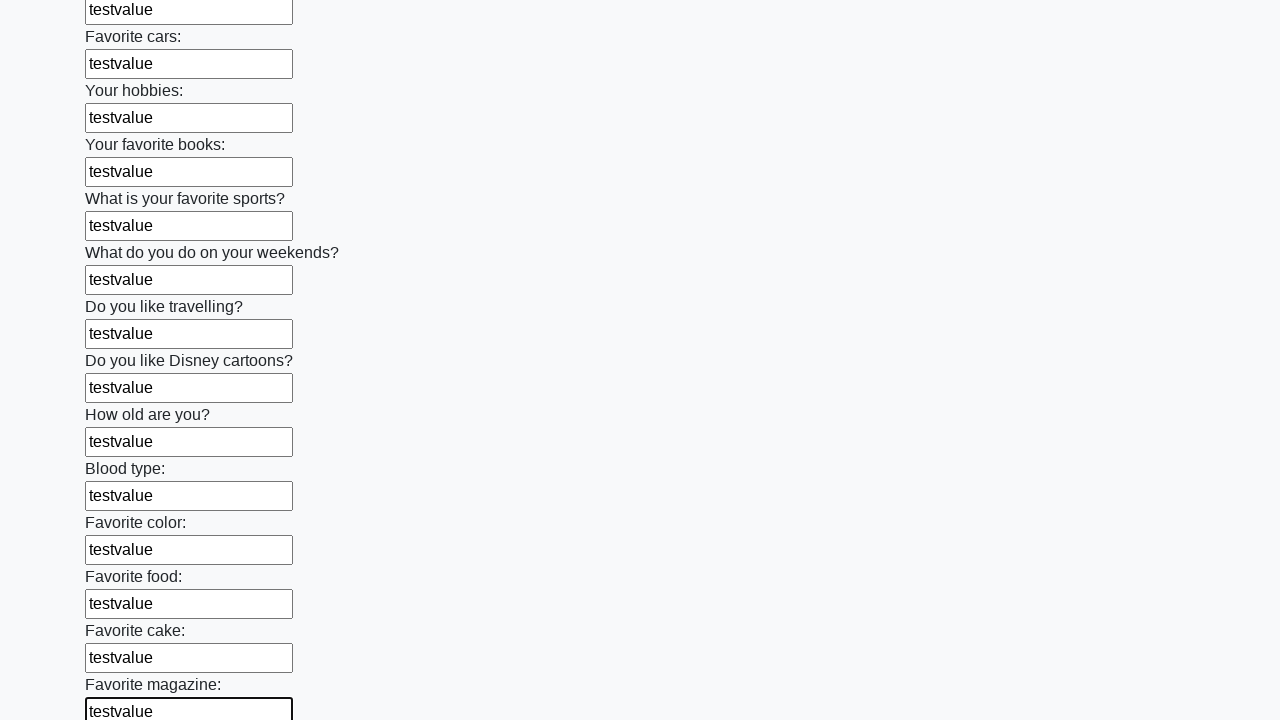

Filled a text input field with 'testvalue' on input[type="text"] >> nth=23
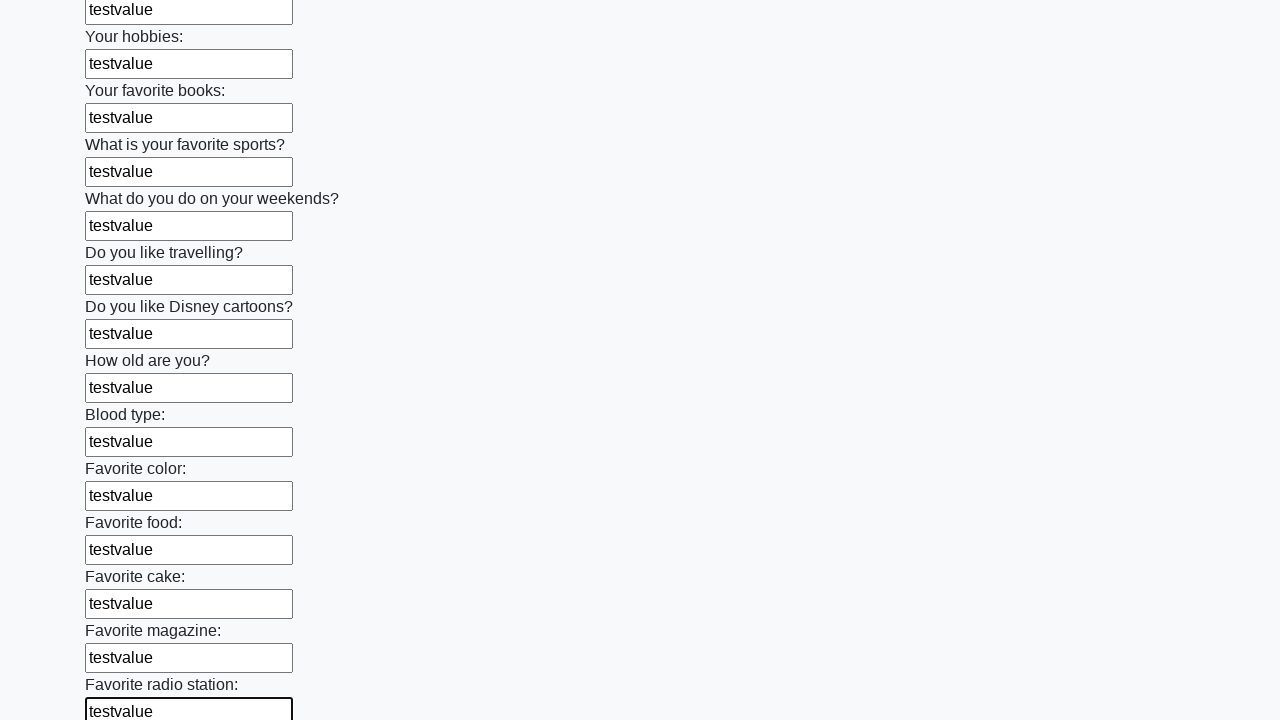

Filled a text input field with 'testvalue' on input[type="text"] >> nth=24
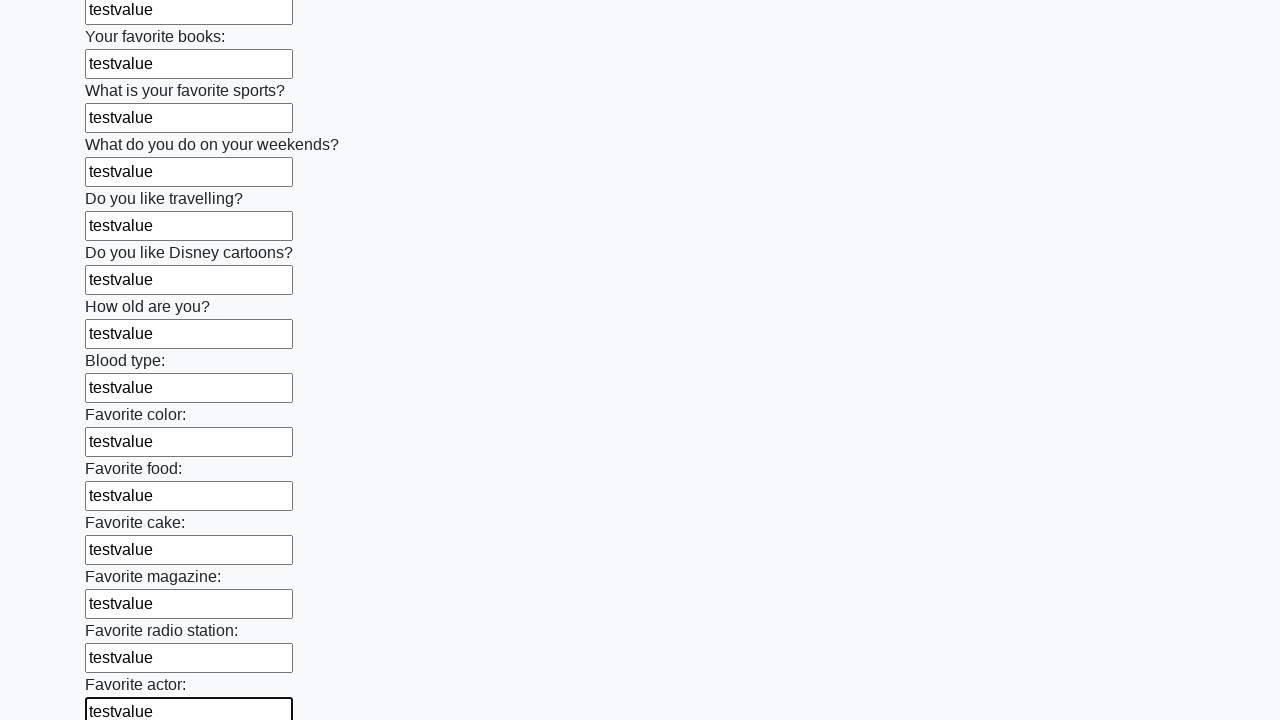

Filled a text input field with 'testvalue' on input[type="text"] >> nth=25
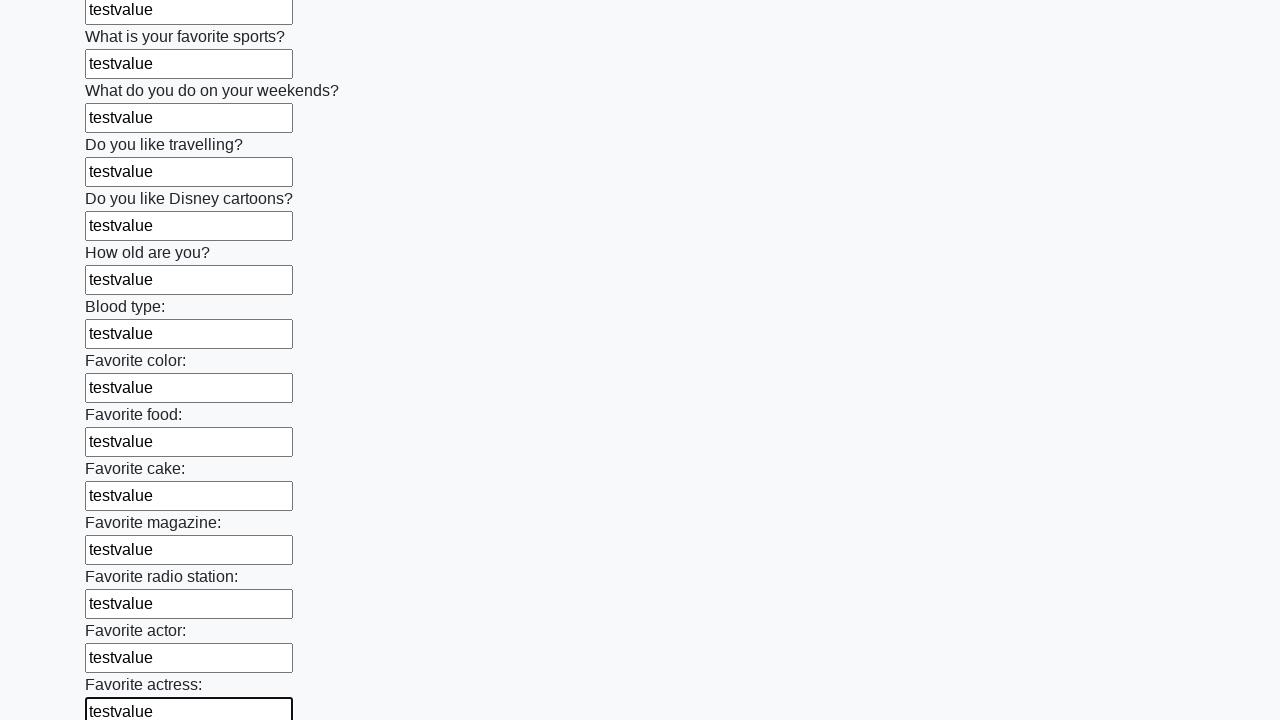

Filled a text input field with 'testvalue' on input[type="text"] >> nth=26
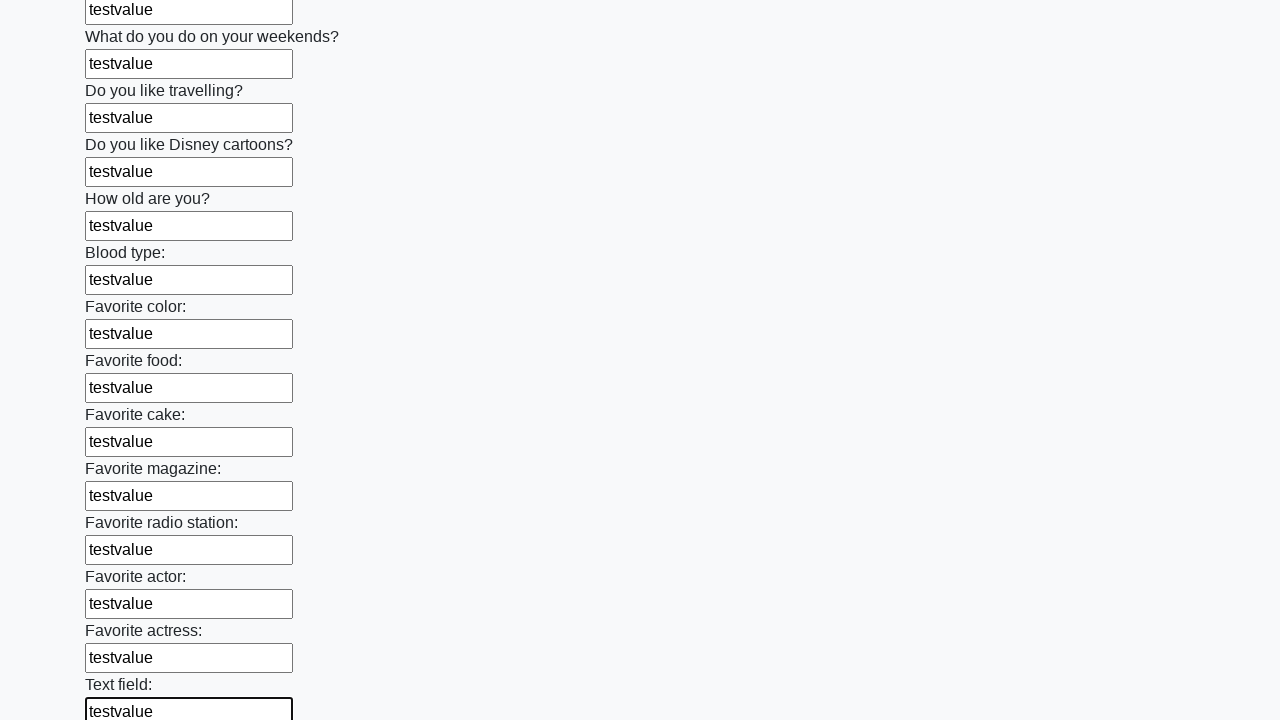

Filled a text input field with 'testvalue' on input[type="text"] >> nth=27
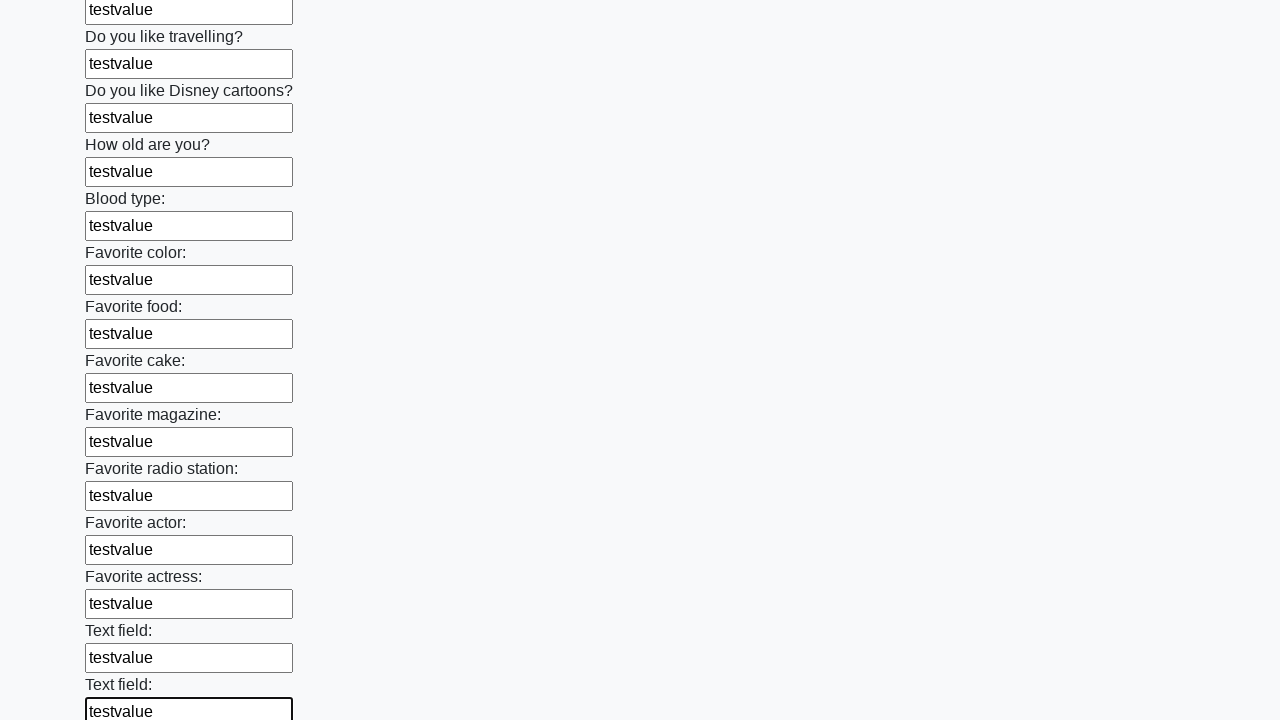

Filled a text input field with 'testvalue' on input[type="text"] >> nth=28
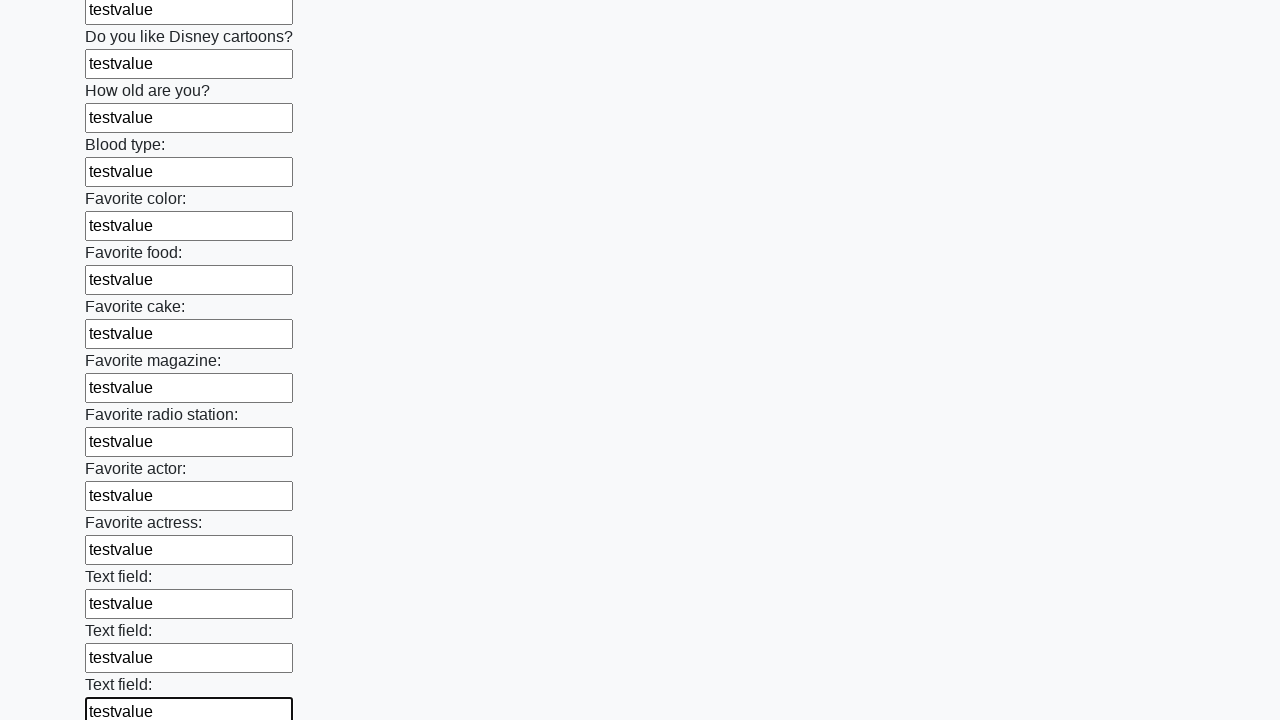

Filled a text input field with 'testvalue' on input[type="text"] >> nth=29
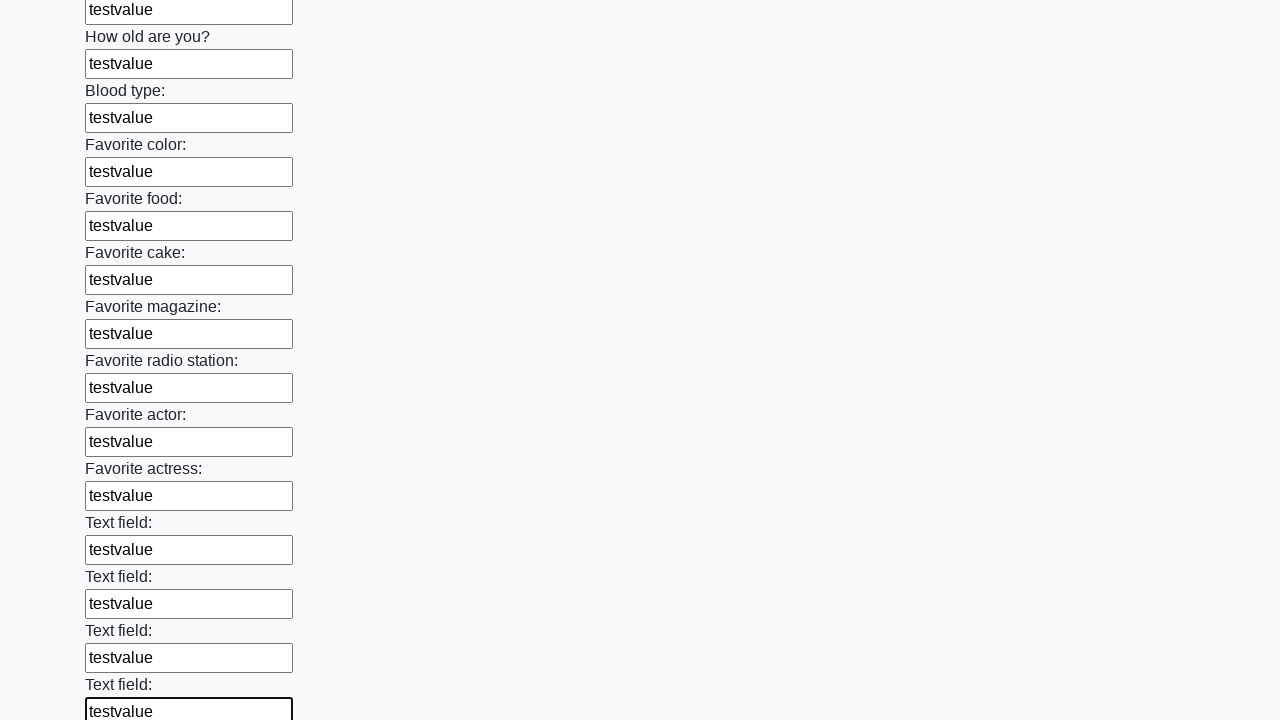

Filled a text input field with 'testvalue' on input[type="text"] >> nth=30
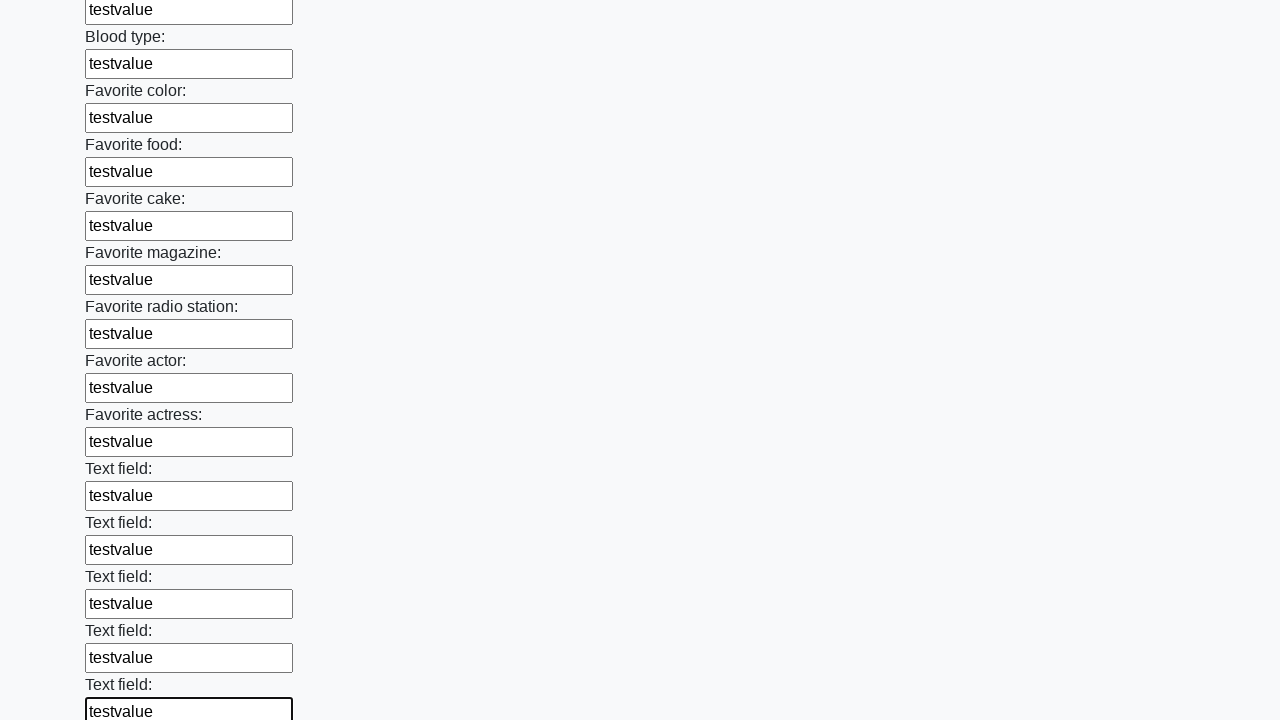

Filled a text input field with 'testvalue' on input[type="text"] >> nth=31
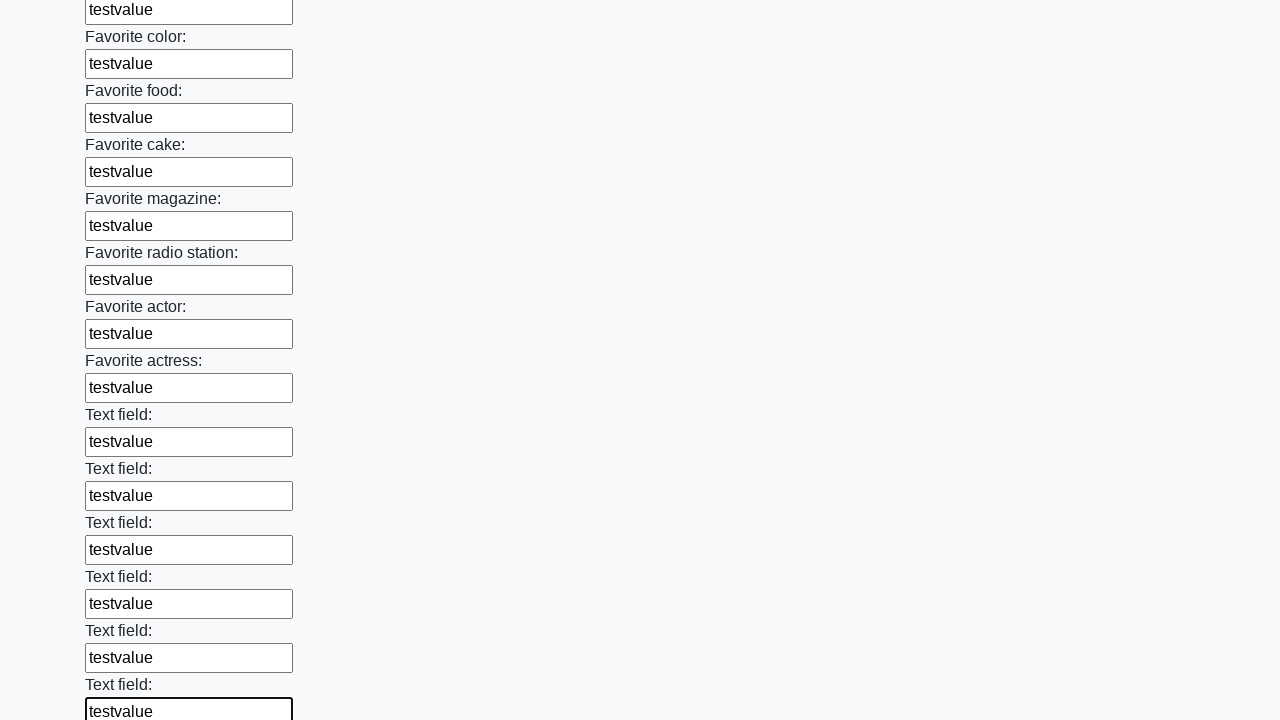

Filled a text input field with 'testvalue' on input[type="text"] >> nth=32
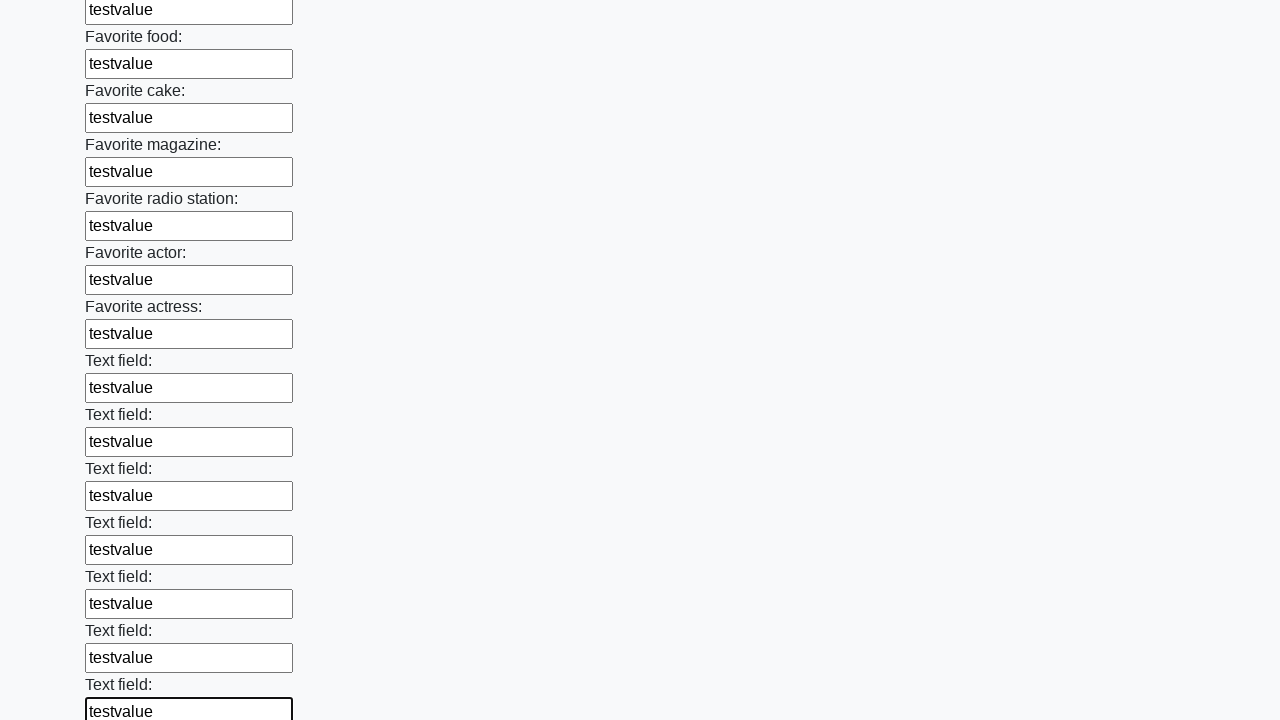

Filled a text input field with 'testvalue' on input[type="text"] >> nth=33
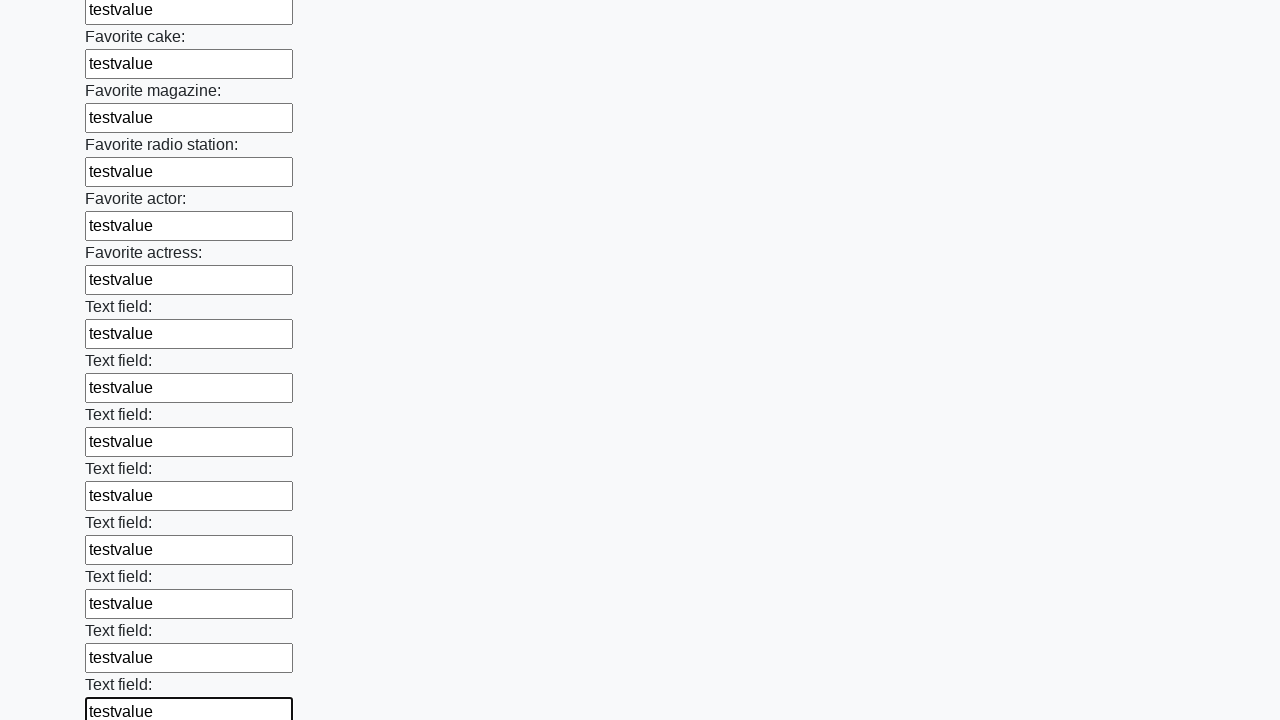

Filled a text input field with 'testvalue' on input[type="text"] >> nth=34
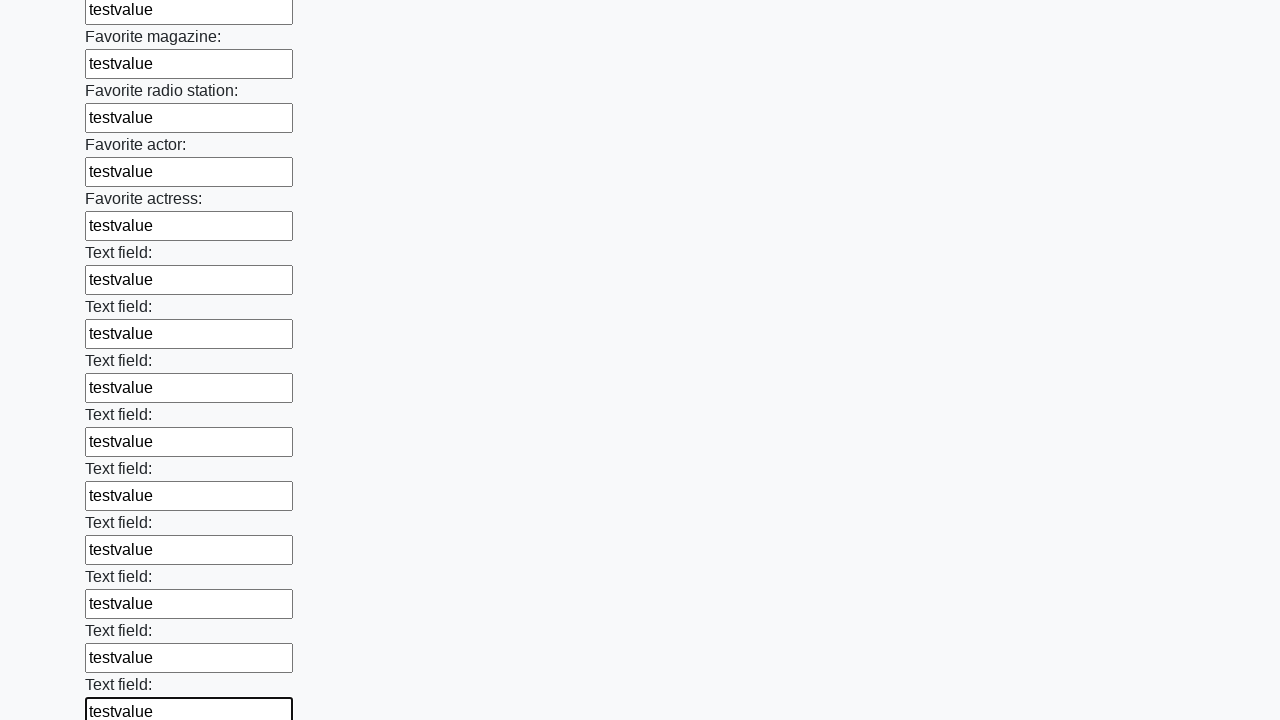

Filled a text input field with 'testvalue' on input[type="text"] >> nth=35
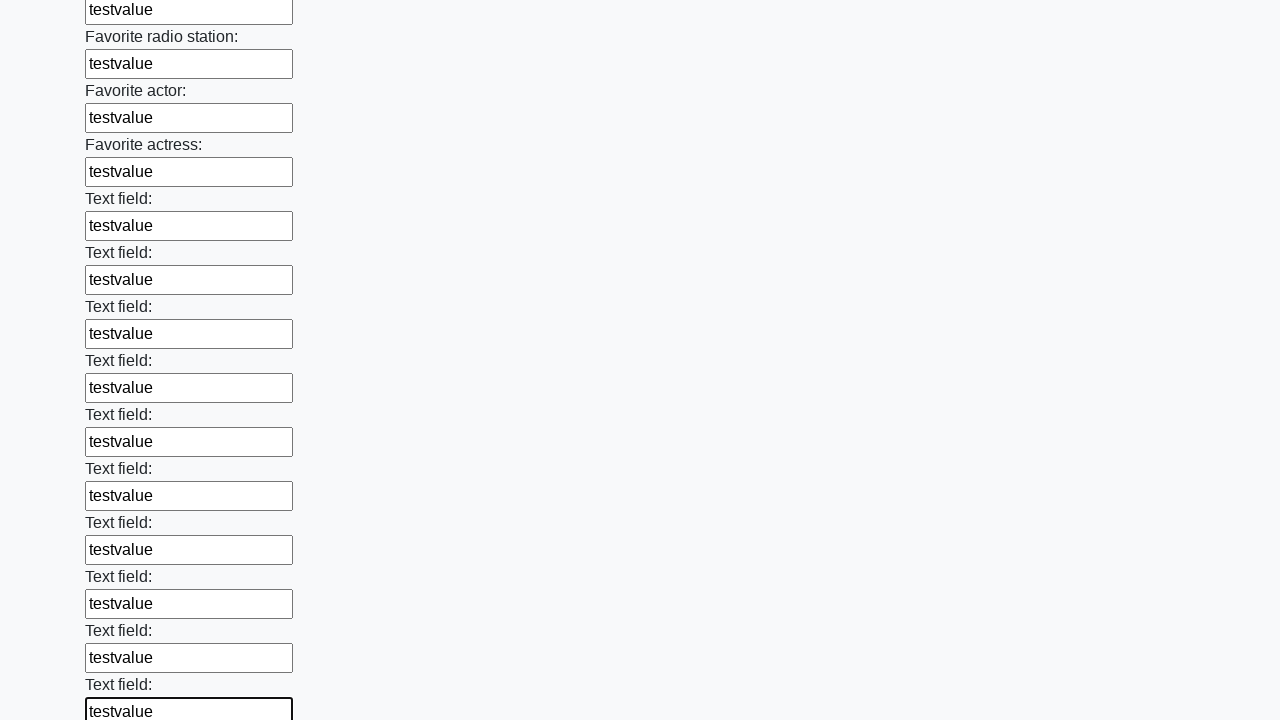

Filled a text input field with 'testvalue' on input[type="text"] >> nth=36
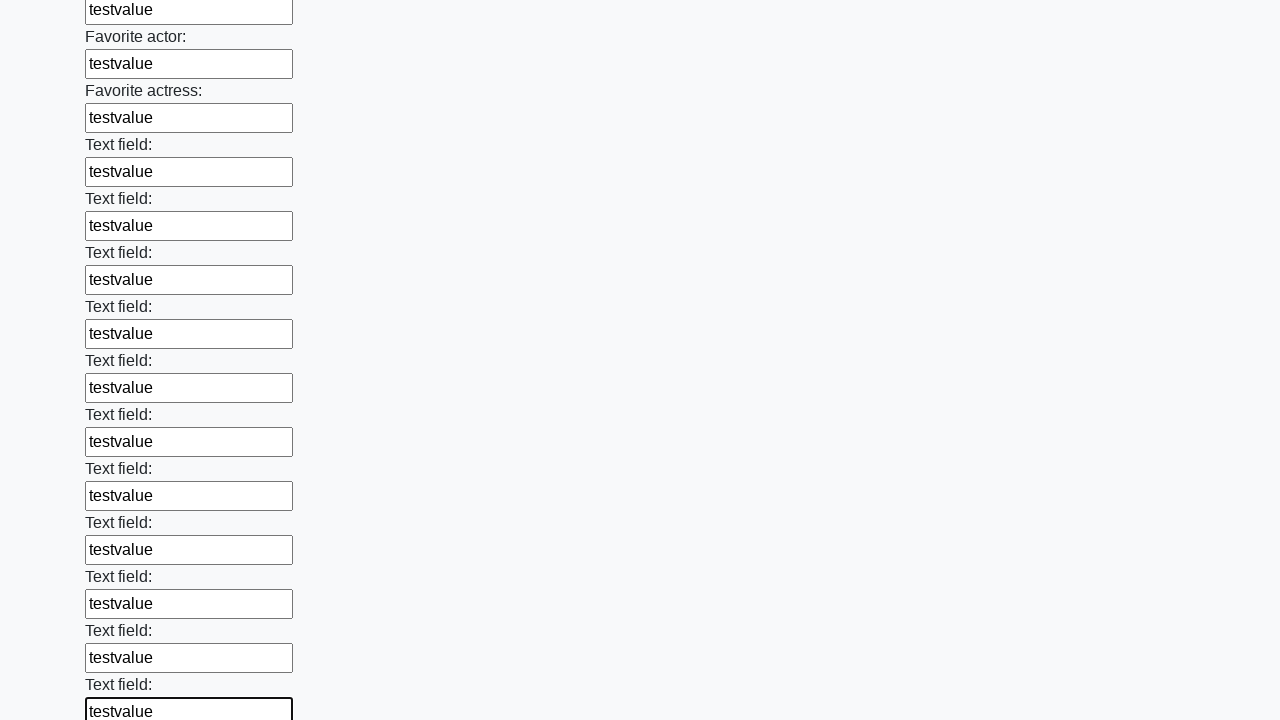

Filled a text input field with 'testvalue' on input[type="text"] >> nth=37
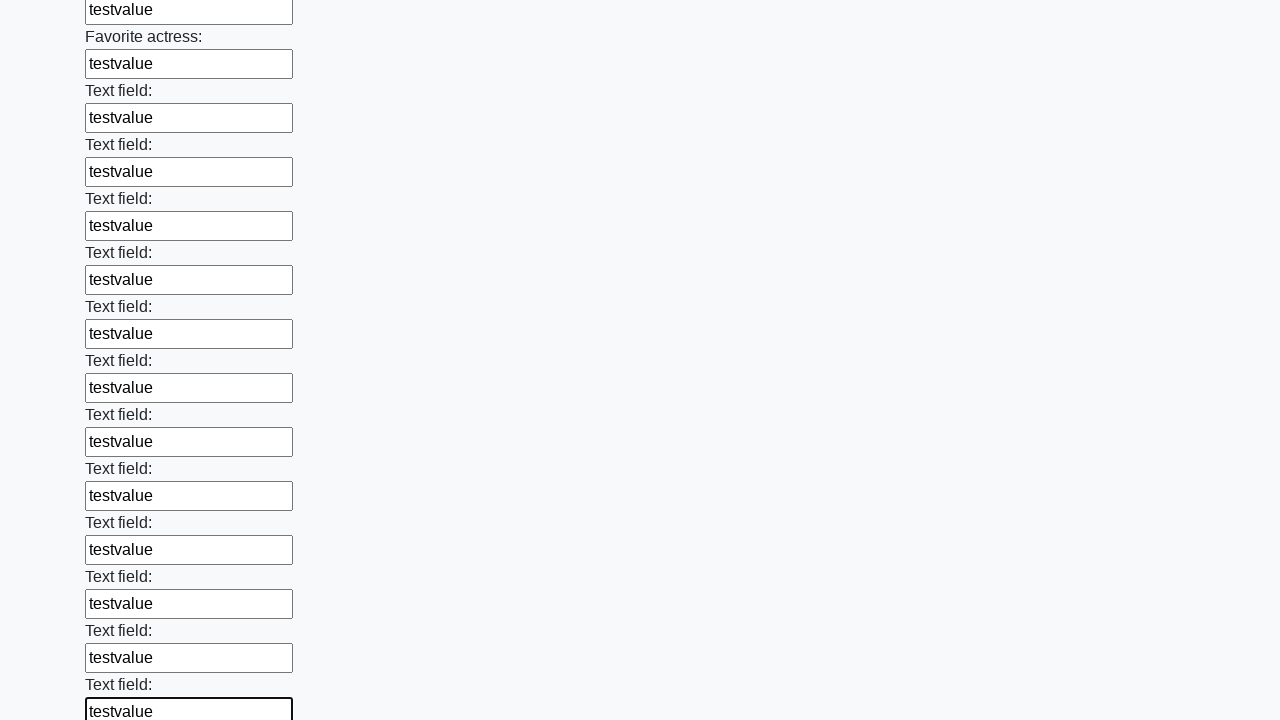

Filled a text input field with 'testvalue' on input[type="text"] >> nth=38
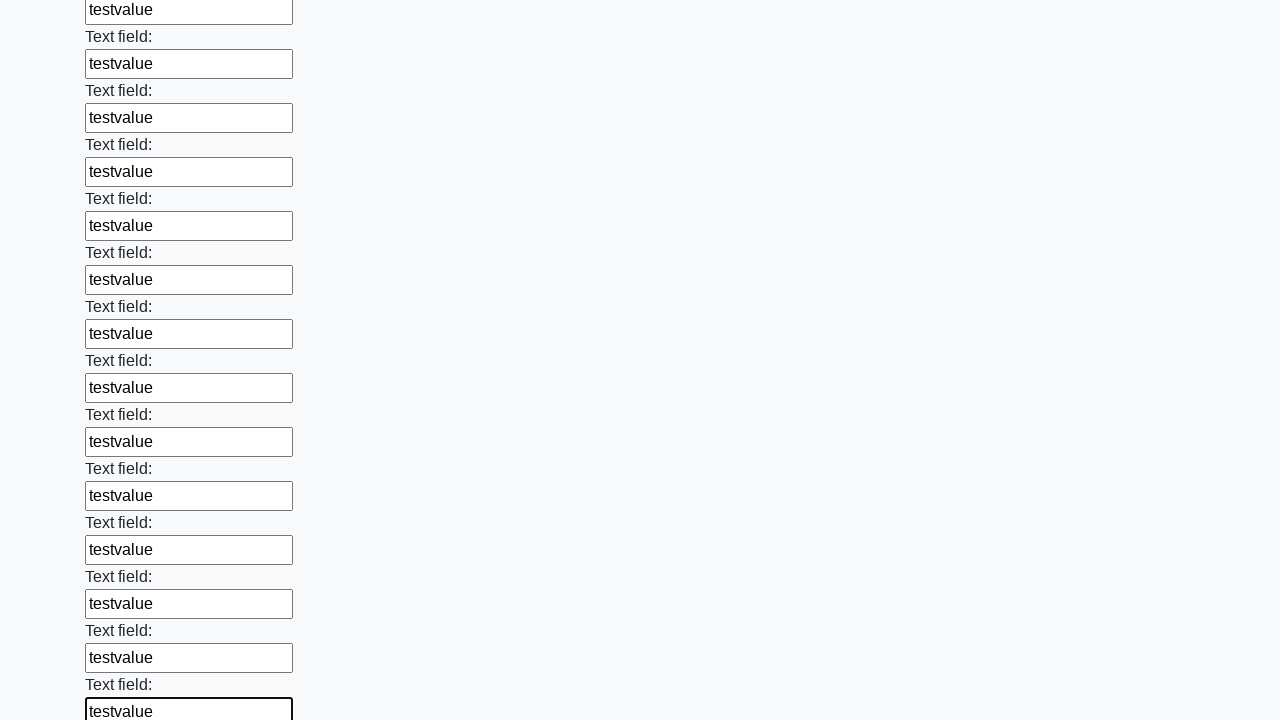

Filled a text input field with 'testvalue' on input[type="text"] >> nth=39
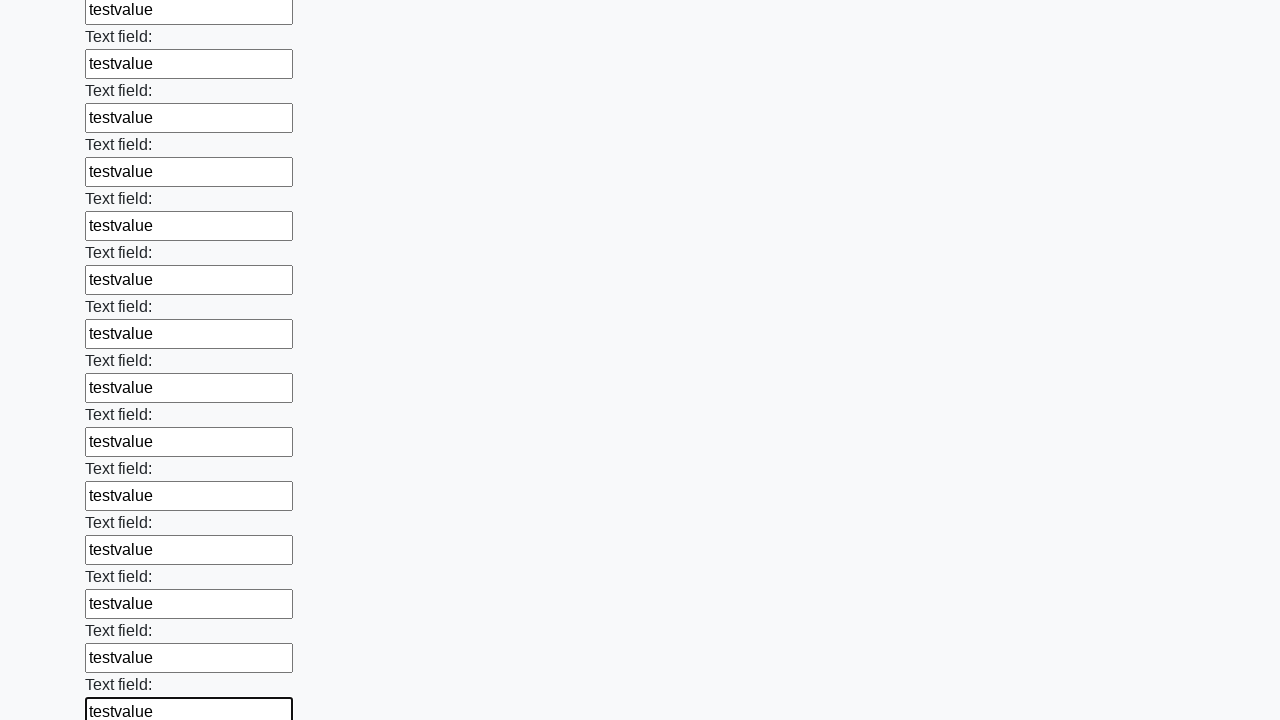

Filled a text input field with 'testvalue' on input[type="text"] >> nth=40
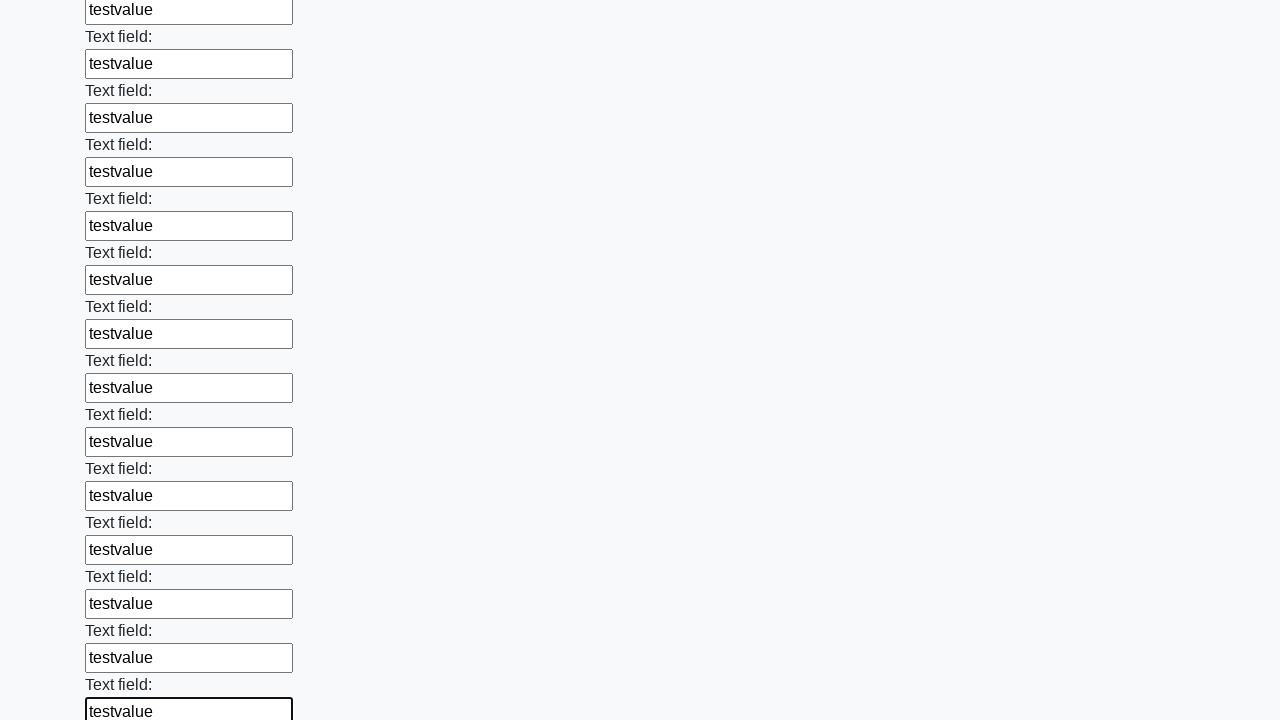

Filled a text input field with 'testvalue' on input[type="text"] >> nth=41
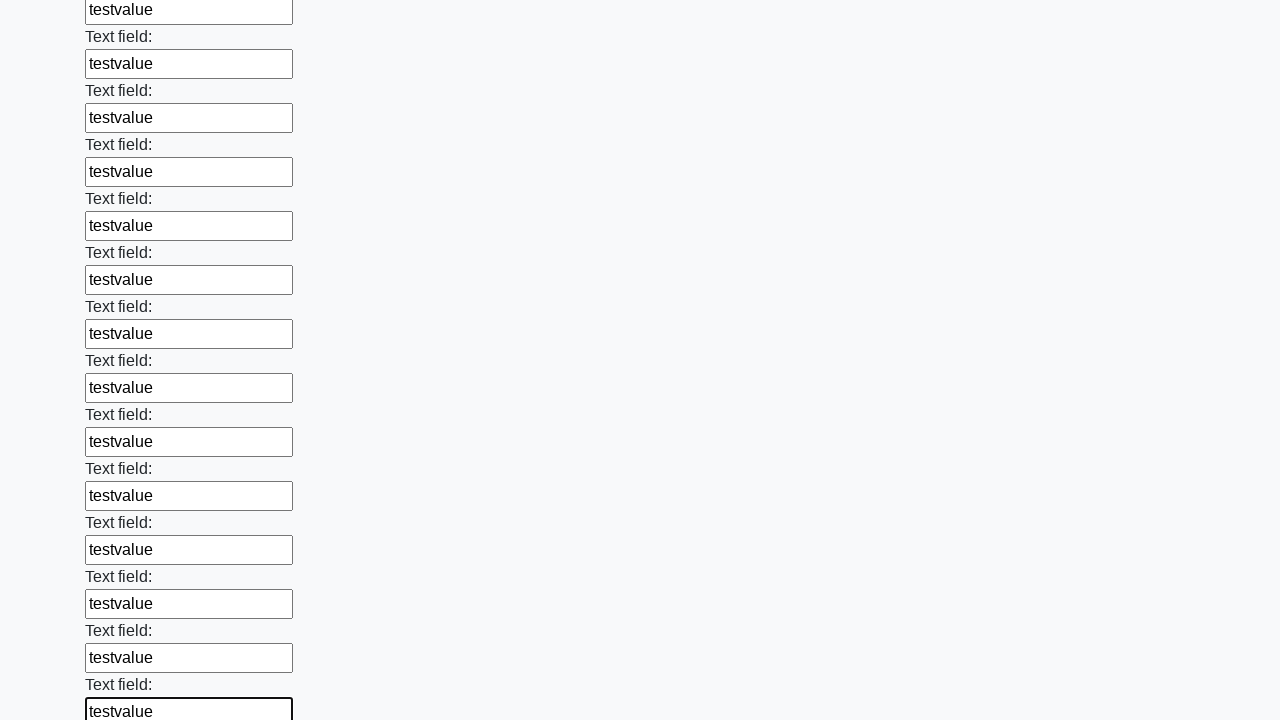

Filled a text input field with 'testvalue' on input[type="text"] >> nth=42
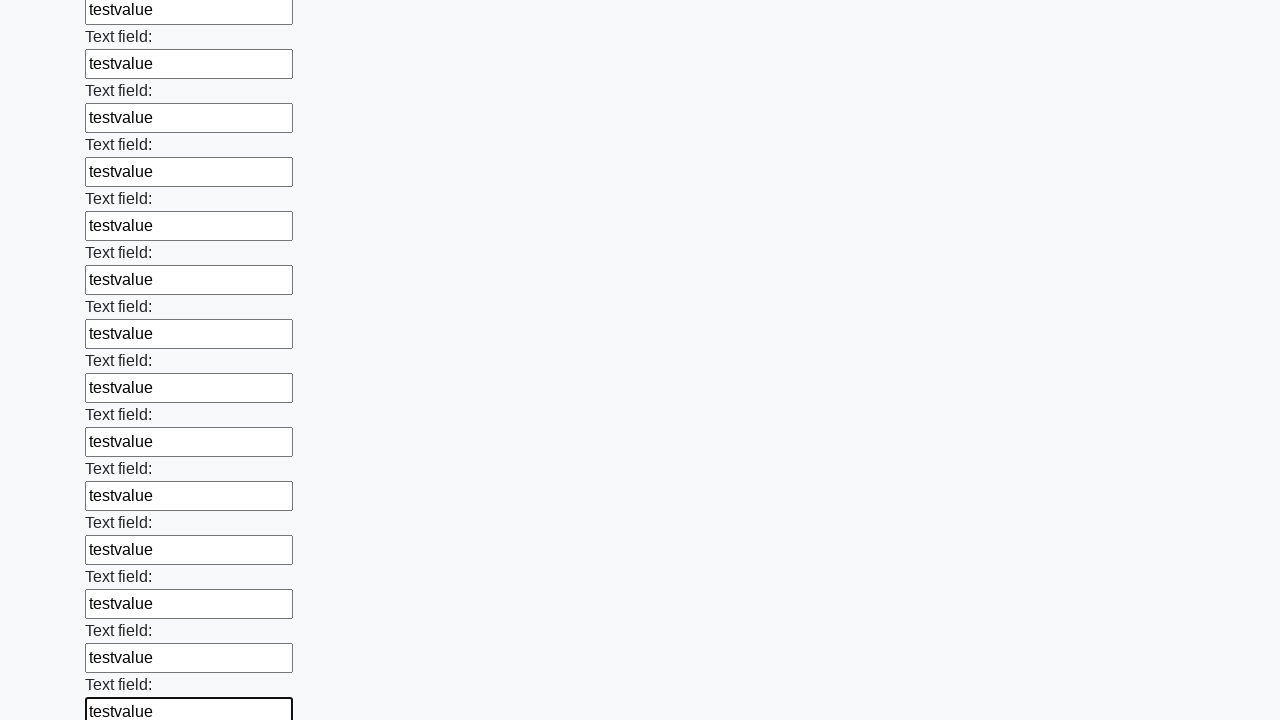

Filled a text input field with 'testvalue' on input[type="text"] >> nth=43
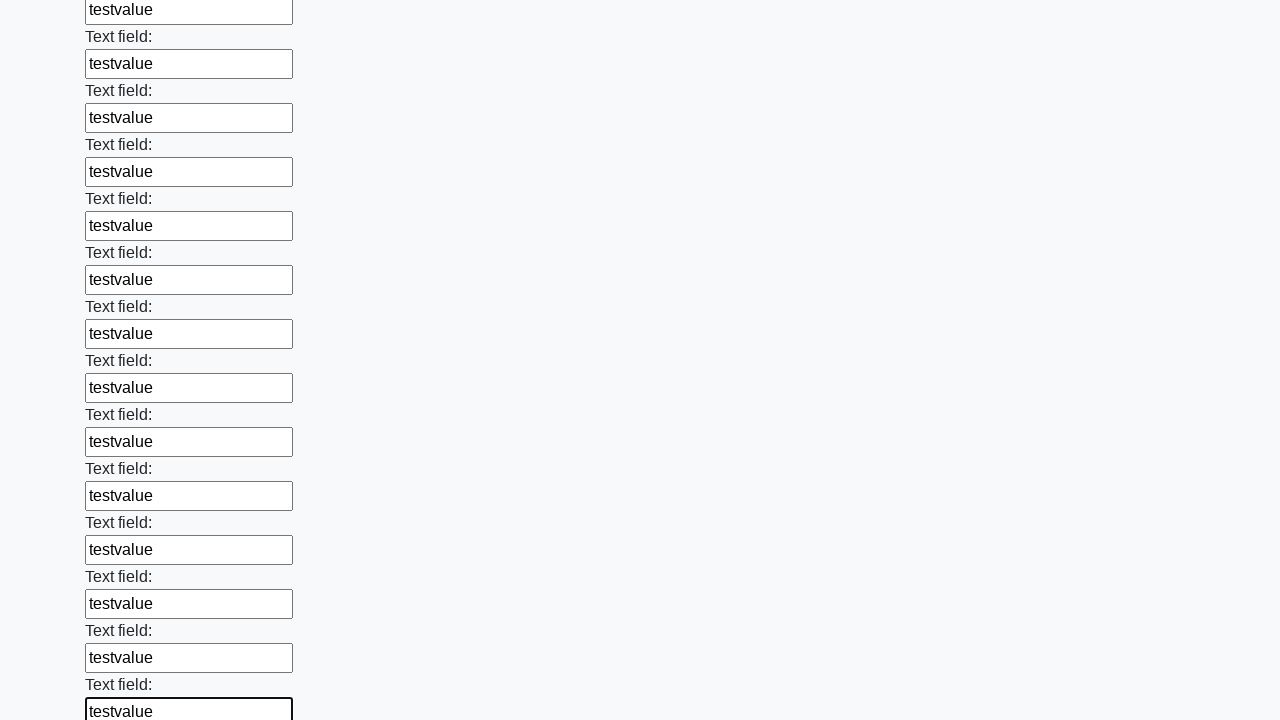

Filled a text input field with 'testvalue' on input[type="text"] >> nth=44
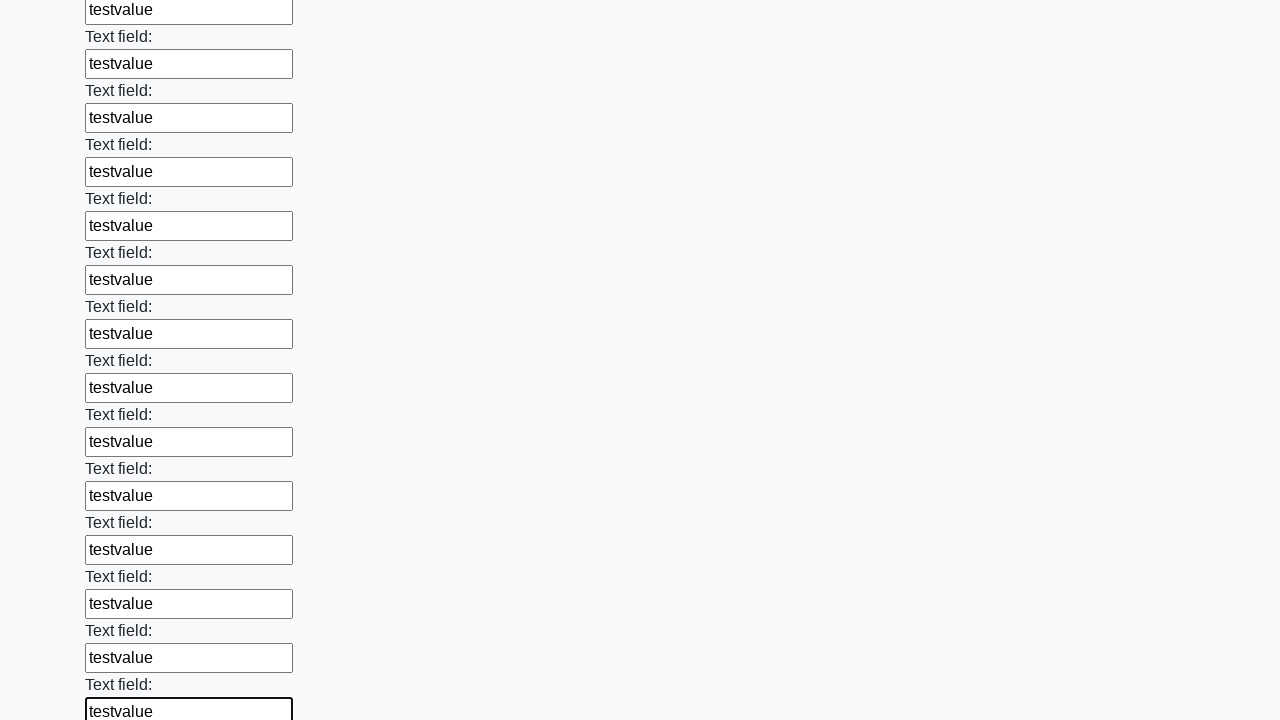

Filled a text input field with 'testvalue' on input[type="text"] >> nth=45
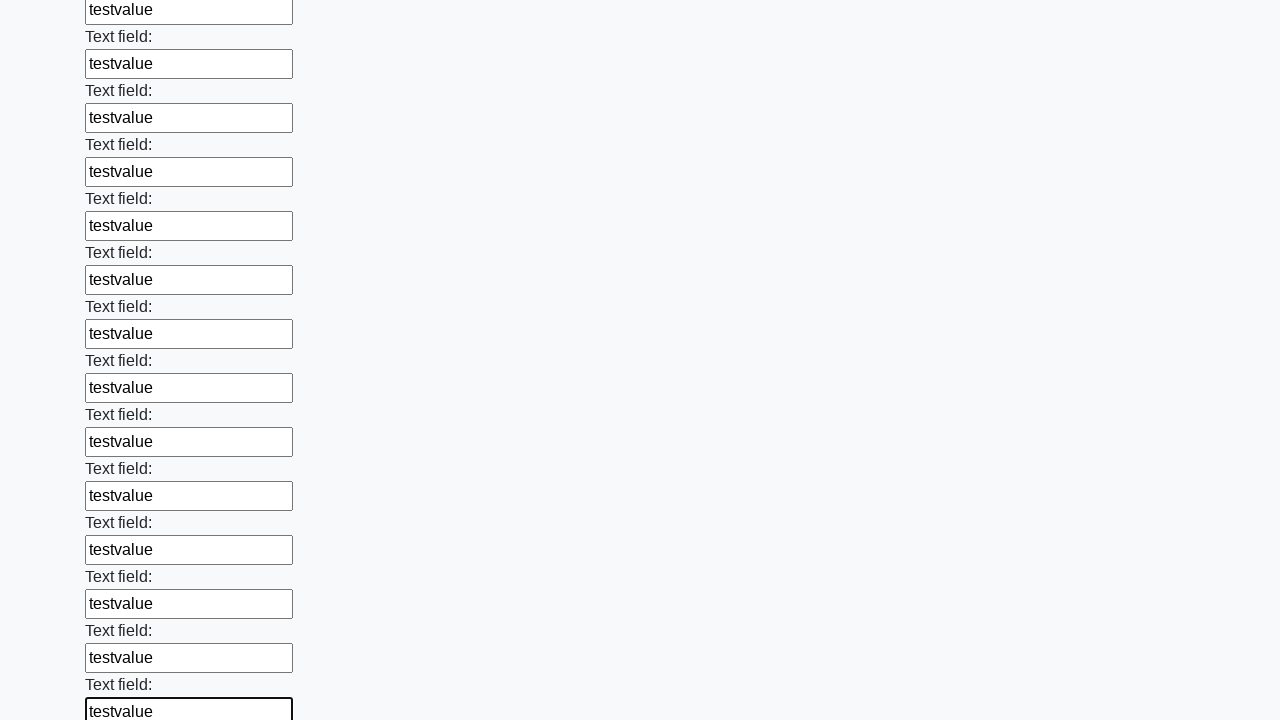

Filled a text input field with 'testvalue' on input[type="text"] >> nth=46
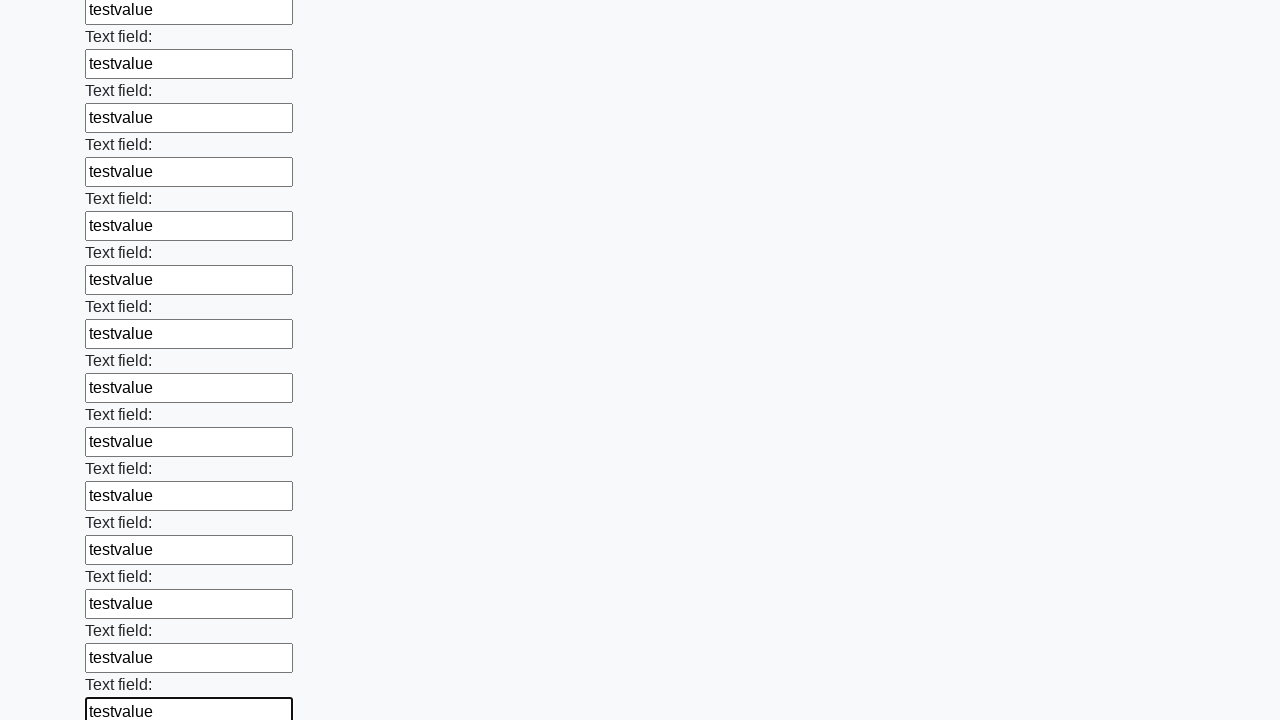

Filled a text input field with 'testvalue' on input[type="text"] >> nth=47
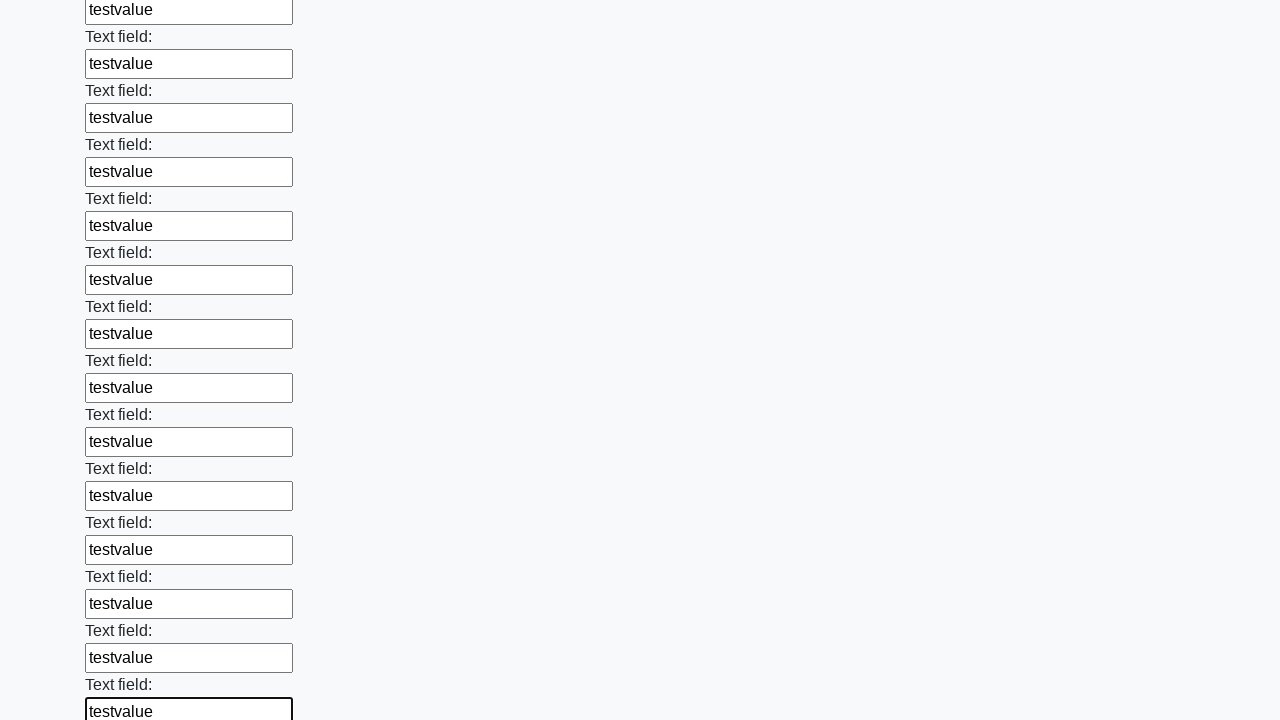

Filled a text input field with 'testvalue' on input[type="text"] >> nth=48
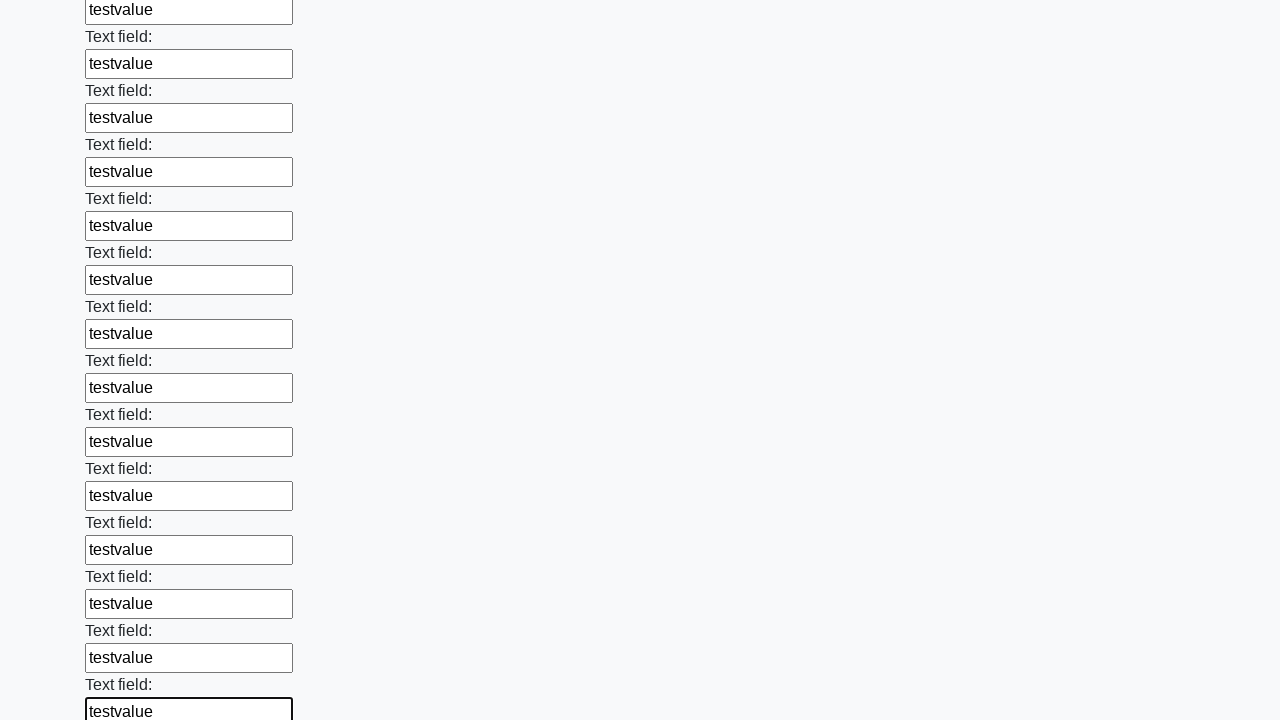

Filled a text input field with 'testvalue' on input[type="text"] >> nth=49
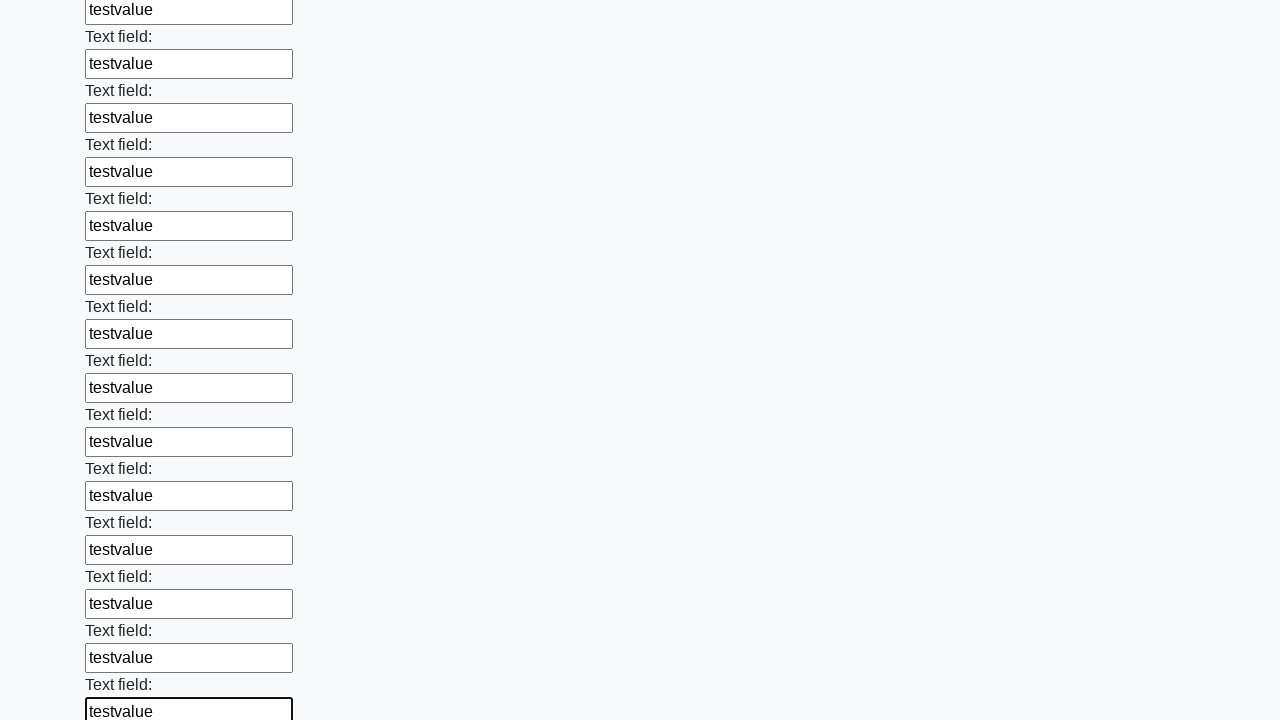

Filled a text input field with 'testvalue' on input[type="text"] >> nth=50
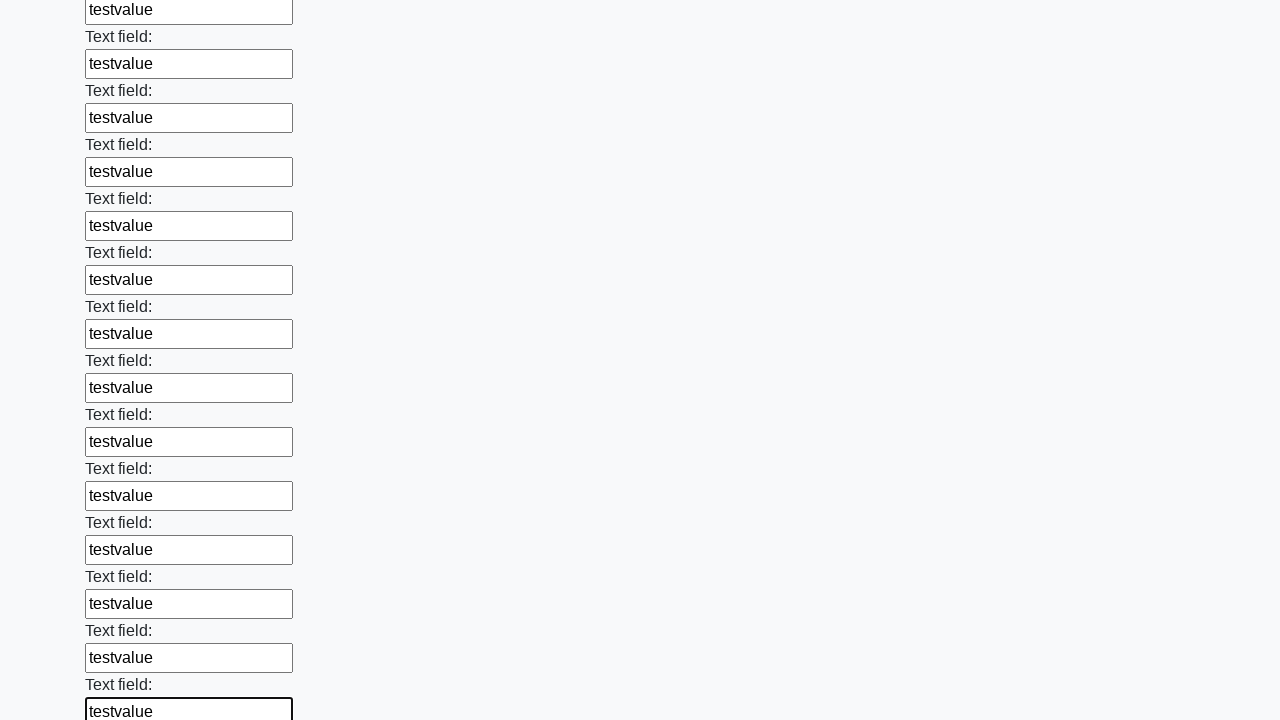

Filled a text input field with 'testvalue' on input[type="text"] >> nth=51
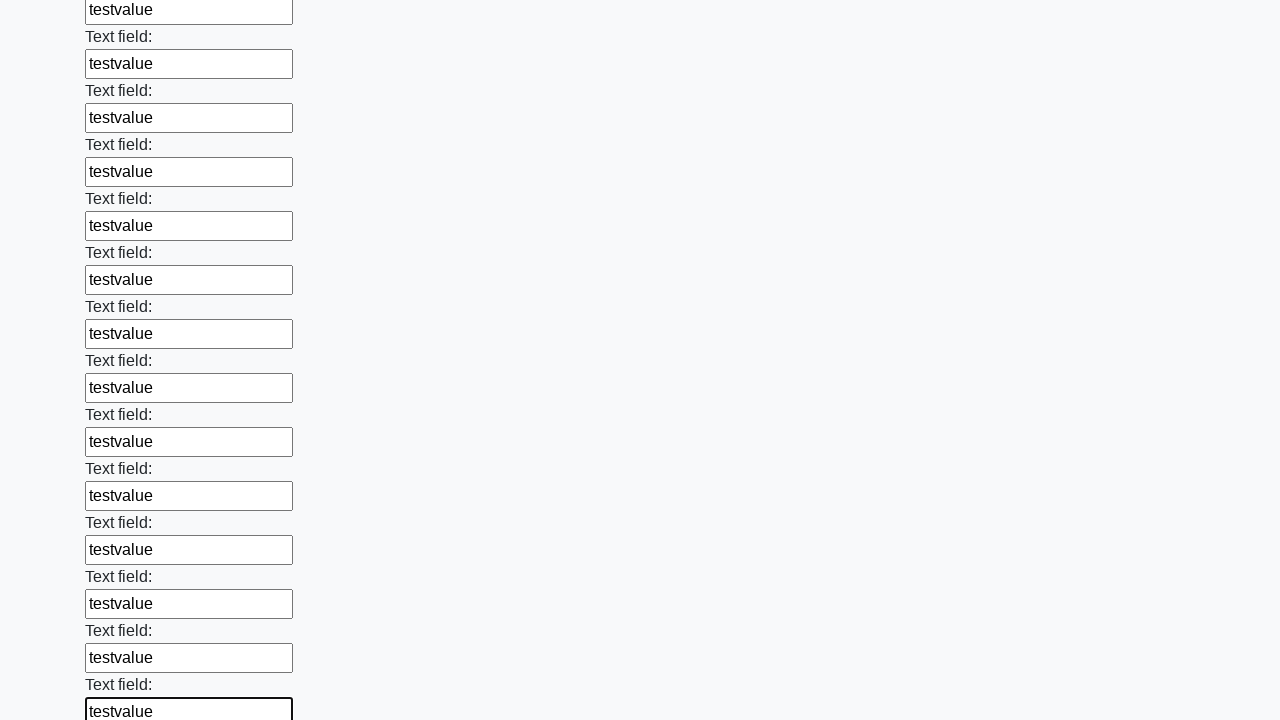

Filled a text input field with 'testvalue' on input[type="text"] >> nth=52
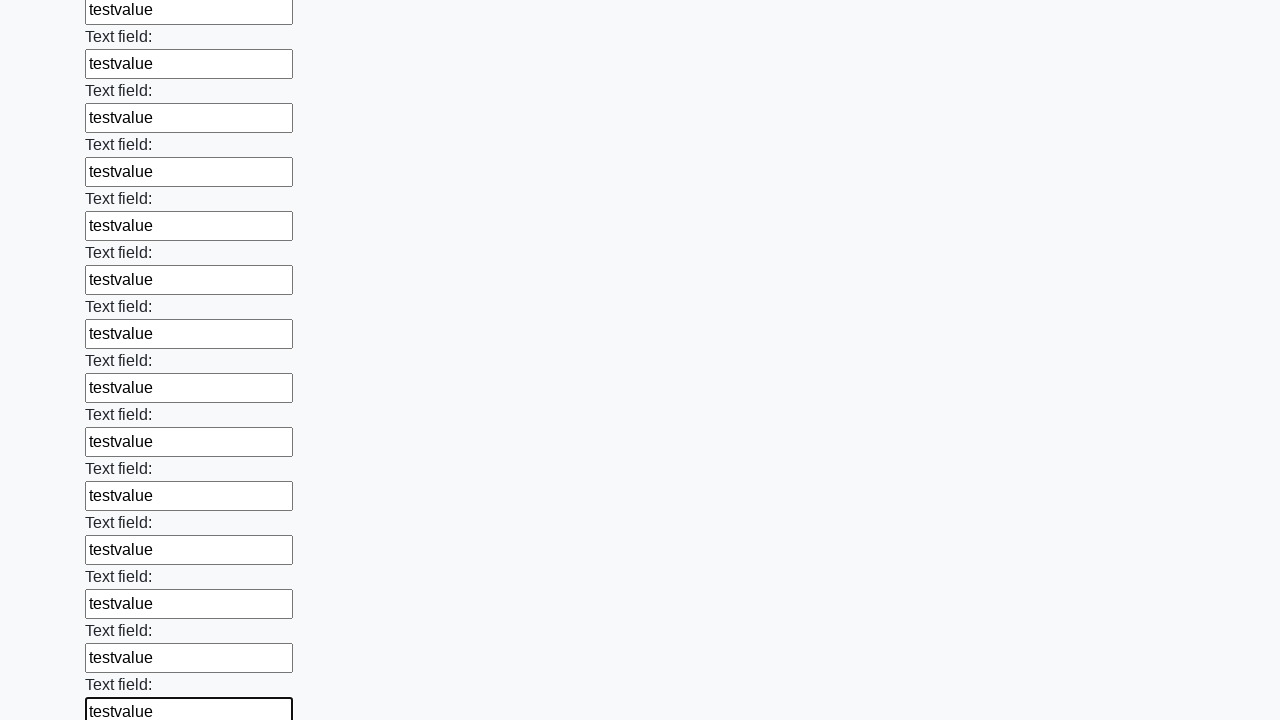

Filled a text input field with 'testvalue' on input[type="text"] >> nth=53
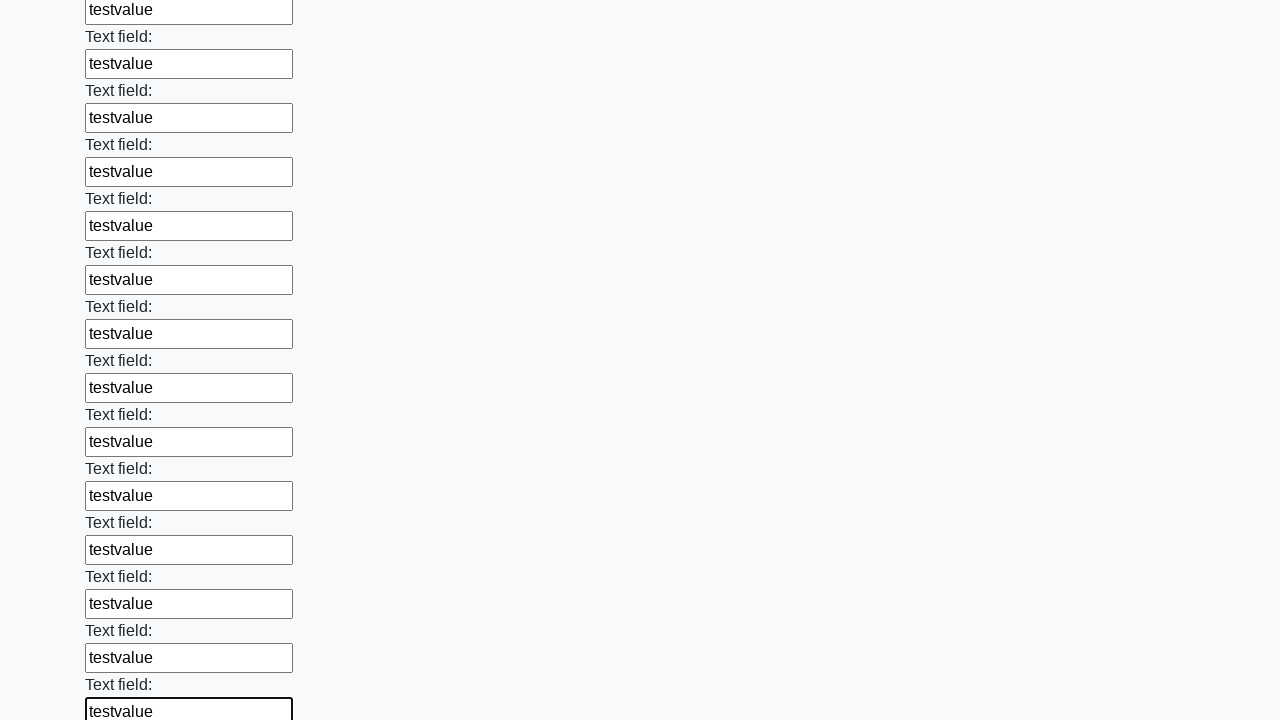

Filled a text input field with 'testvalue' on input[type="text"] >> nth=54
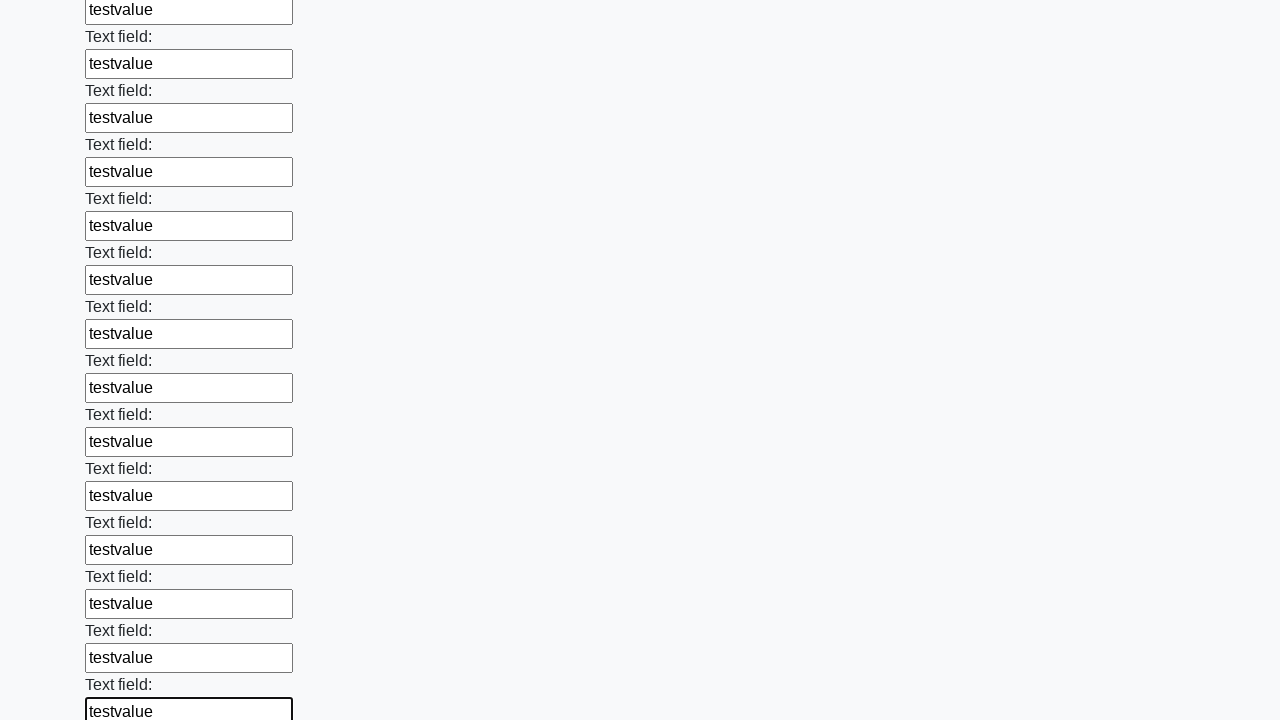

Filled a text input field with 'testvalue' on input[type="text"] >> nth=55
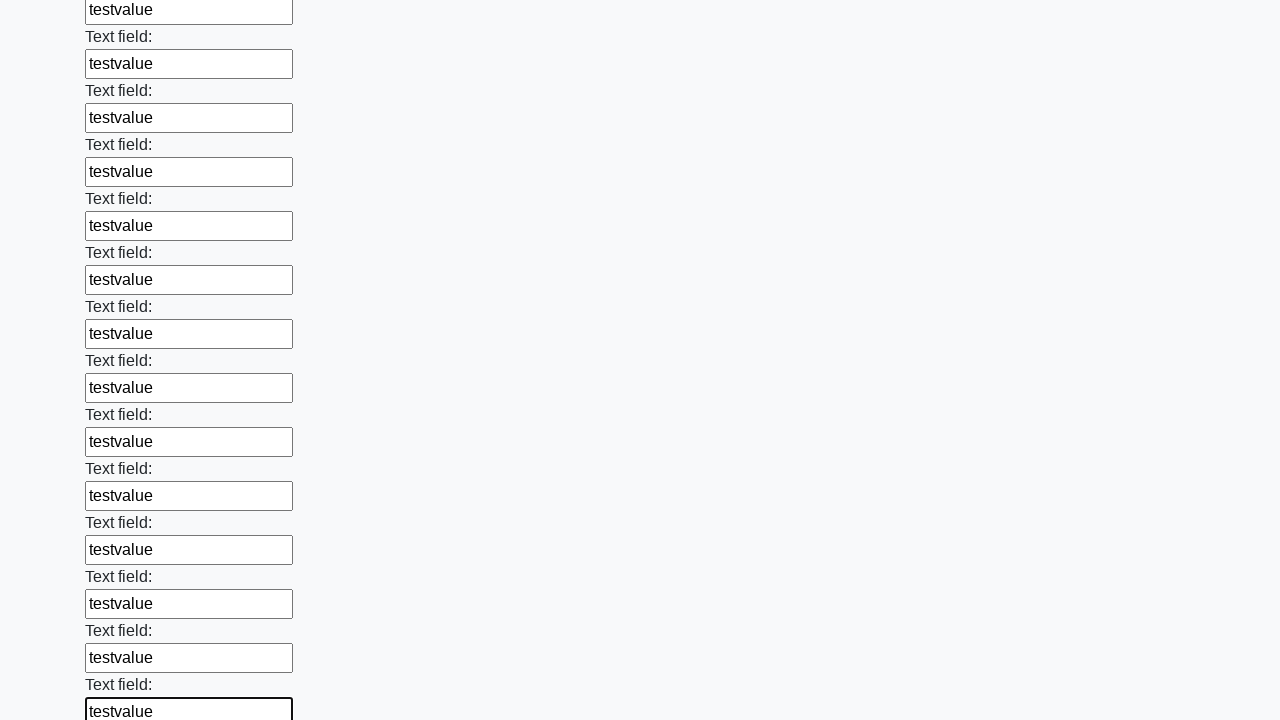

Filled a text input field with 'testvalue' on input[type="text"] >> nth=56
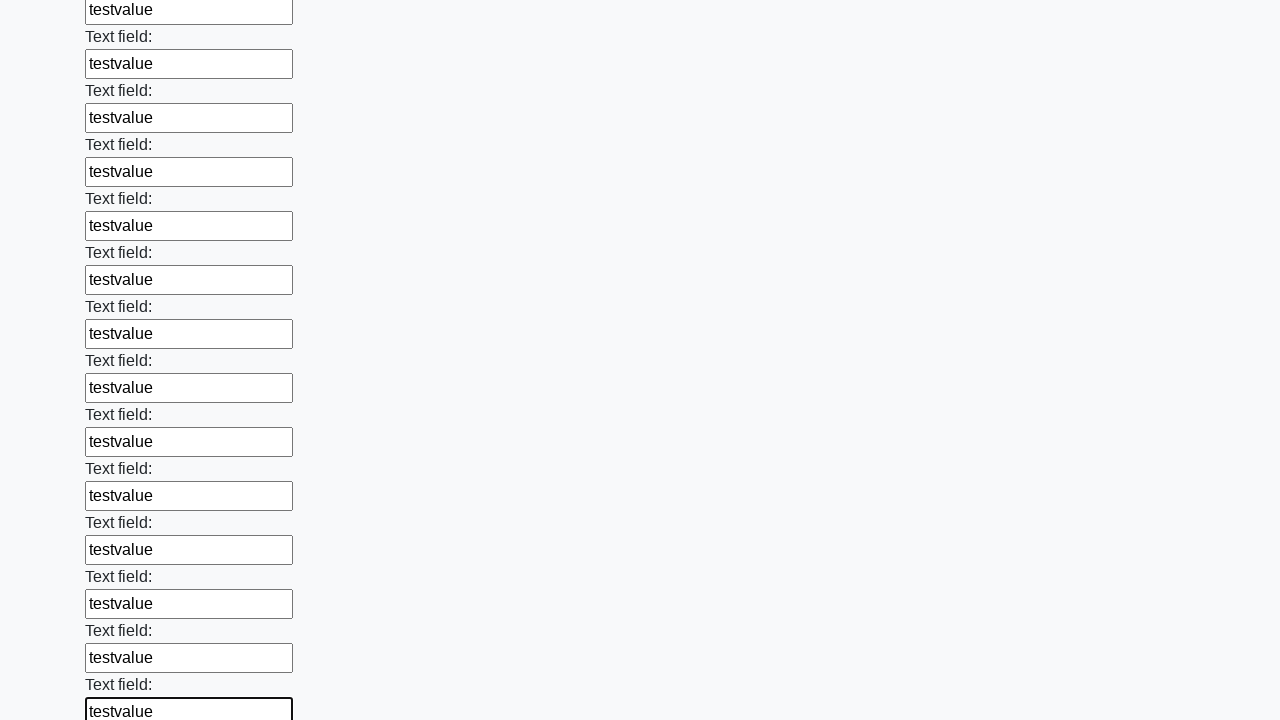

Filled a text input field with 'testvalue' on input[type="text"] >> nth=57
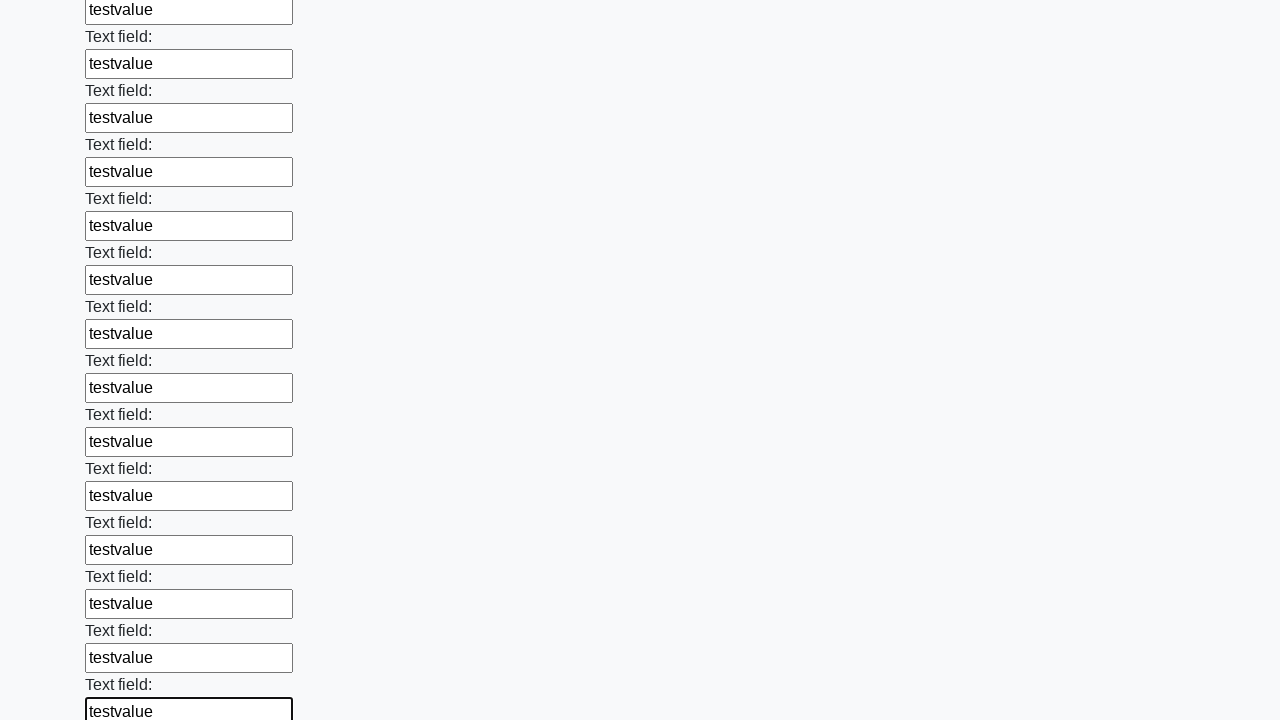

Filled a text input field with 'testvalue' on input[type="text"] >> nth=58
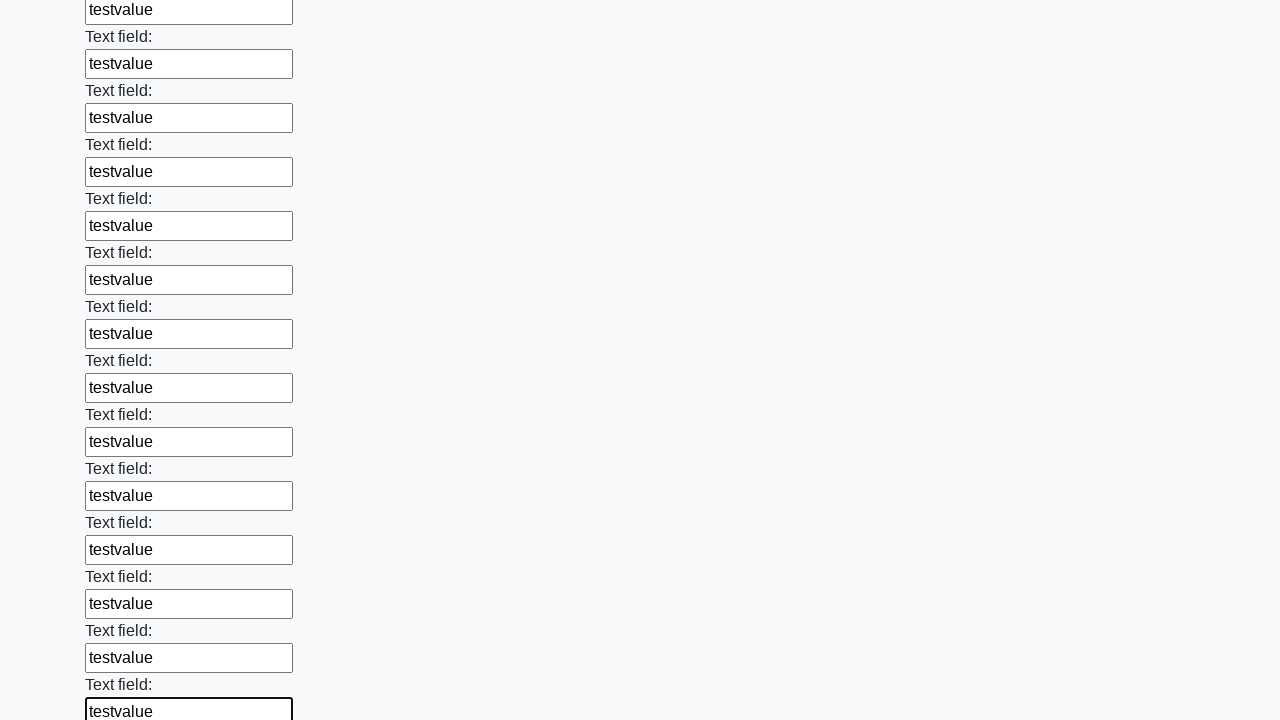

Filled a text input field with 'testvalue' on input[type="text"] >> nth=59
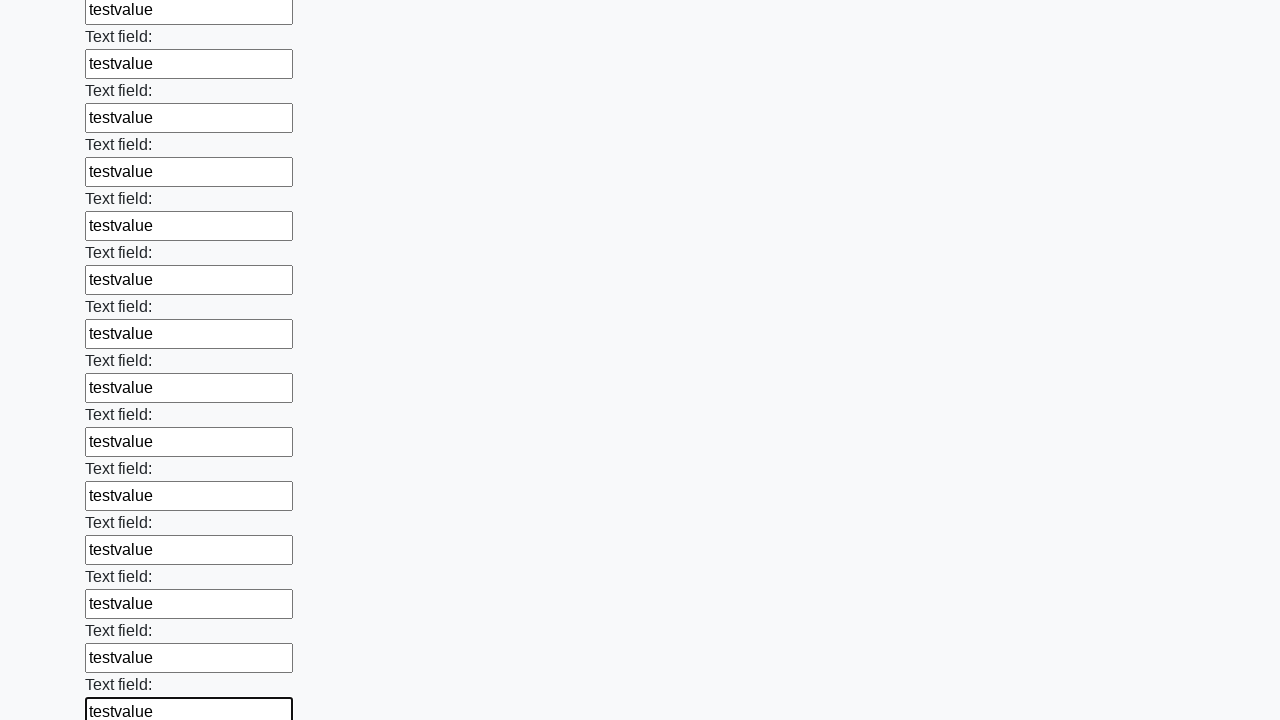

Filled a text input field with 'testvalue' on input[type="text"] >> nth=60
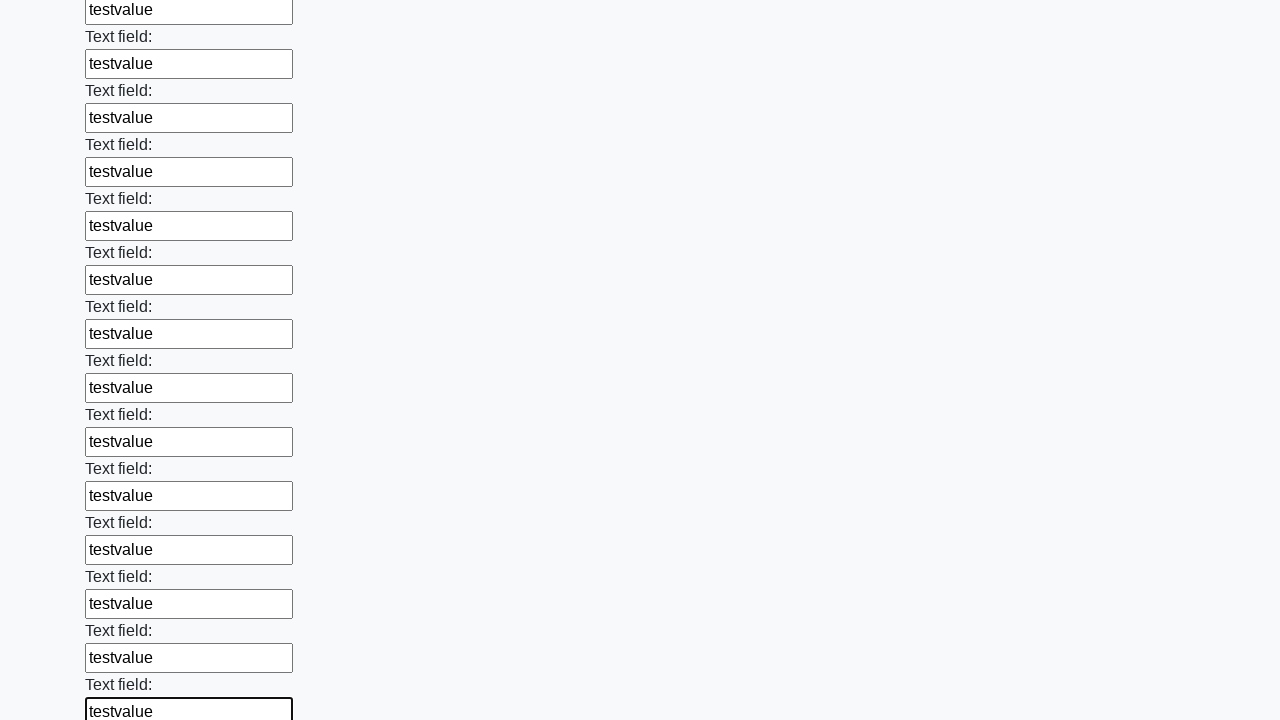

Filled a text input field with 'testvalue' on input[type="text"] >> nth=61
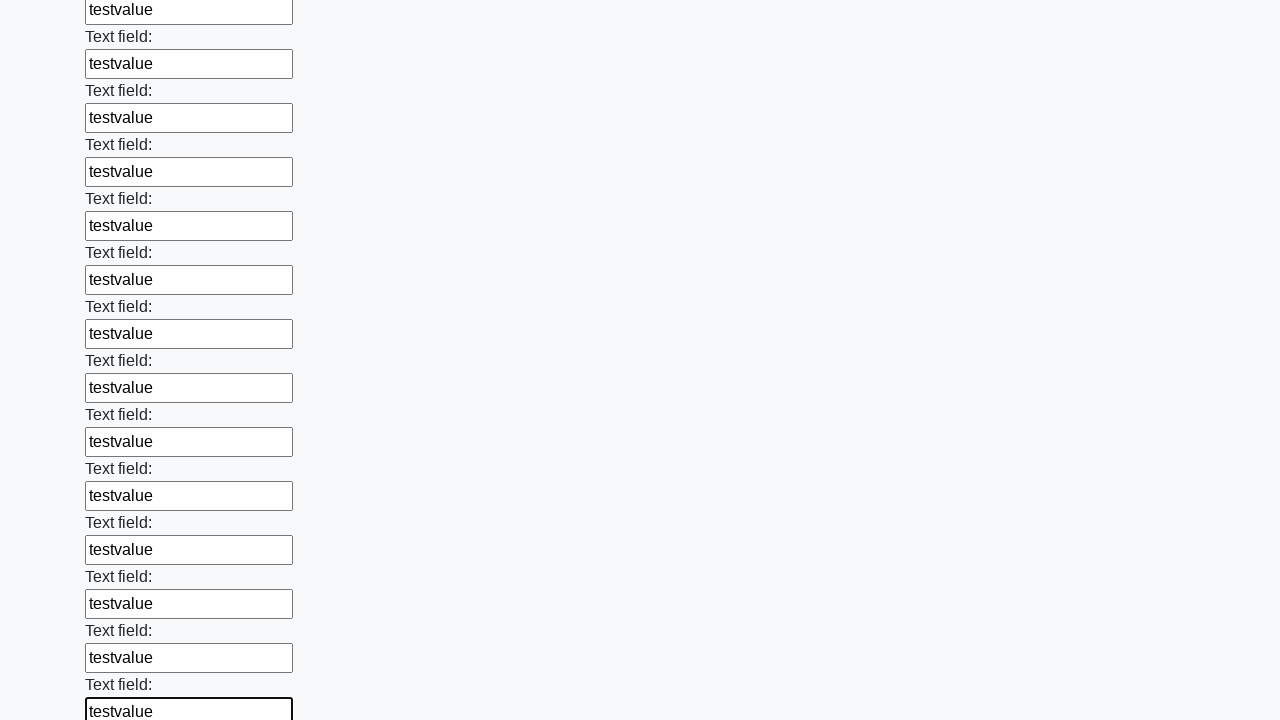

Filled a text input field with 'testvalue' on input[type="text"] >> nth=62
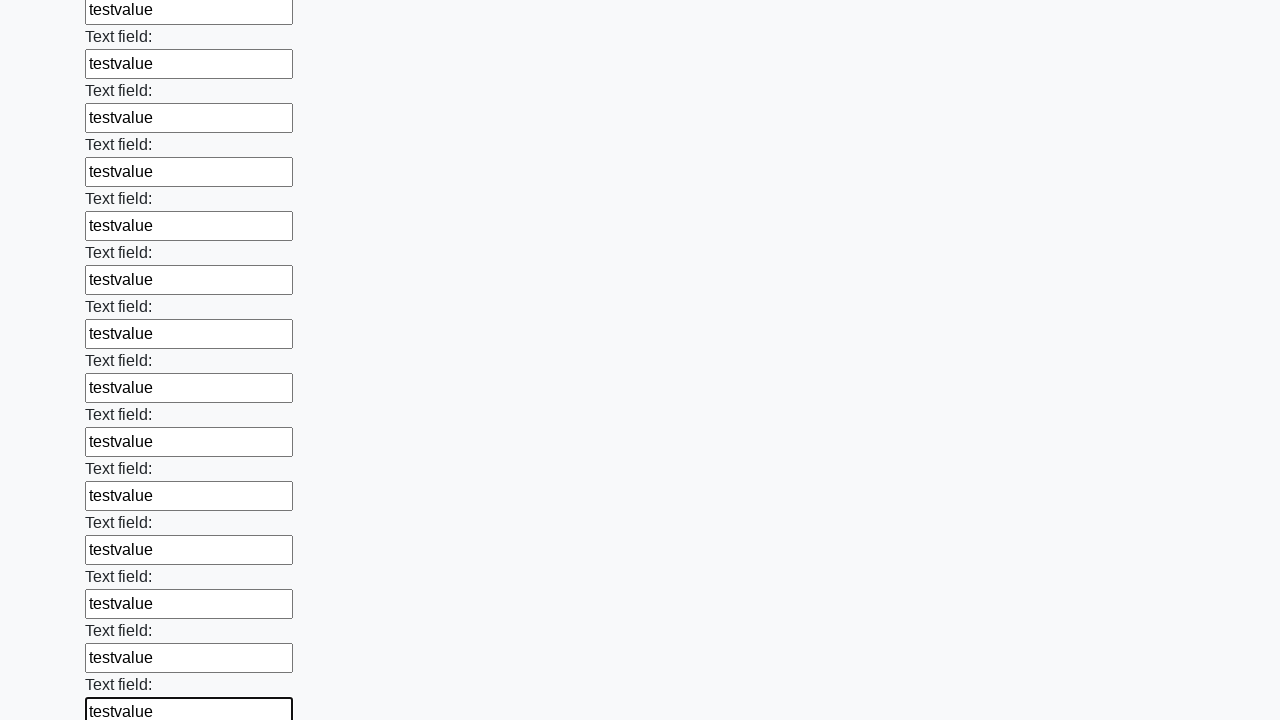

Filled a text input field with 'testvalue' on input[type="text"] >> nth=63
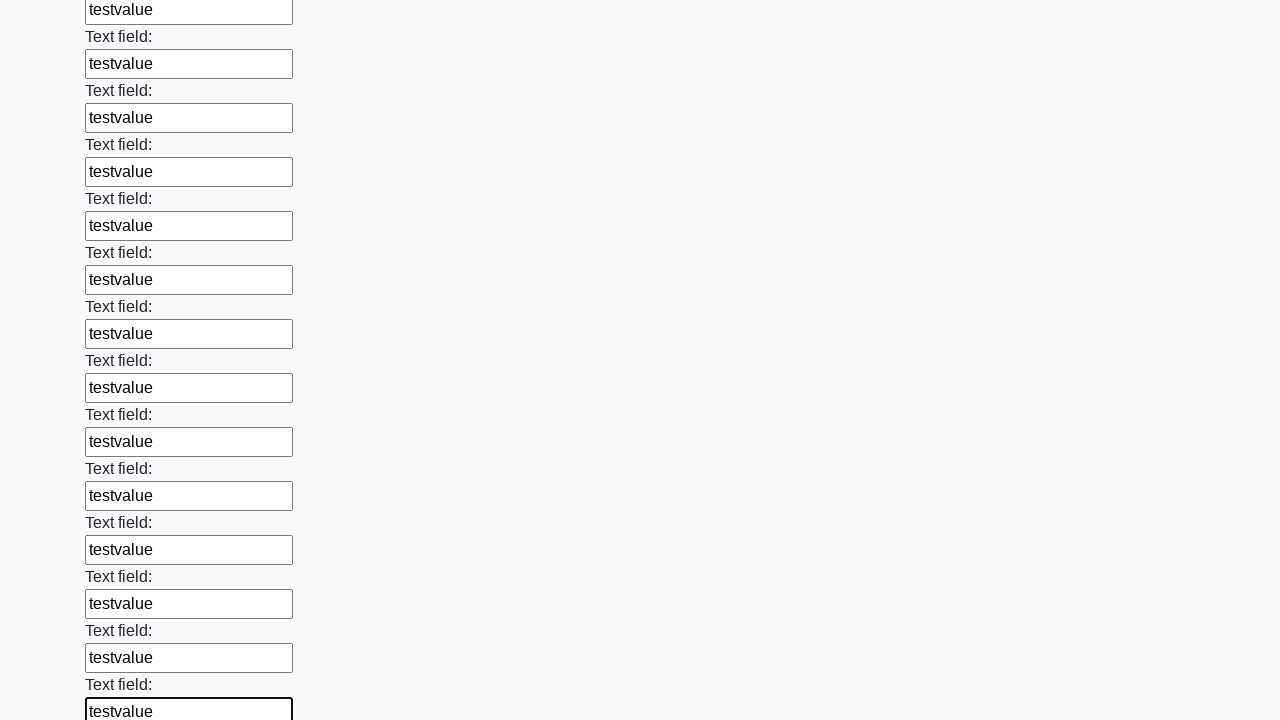

Filled a text input field with 'testvalue' on input[type="text"] >> nth=64
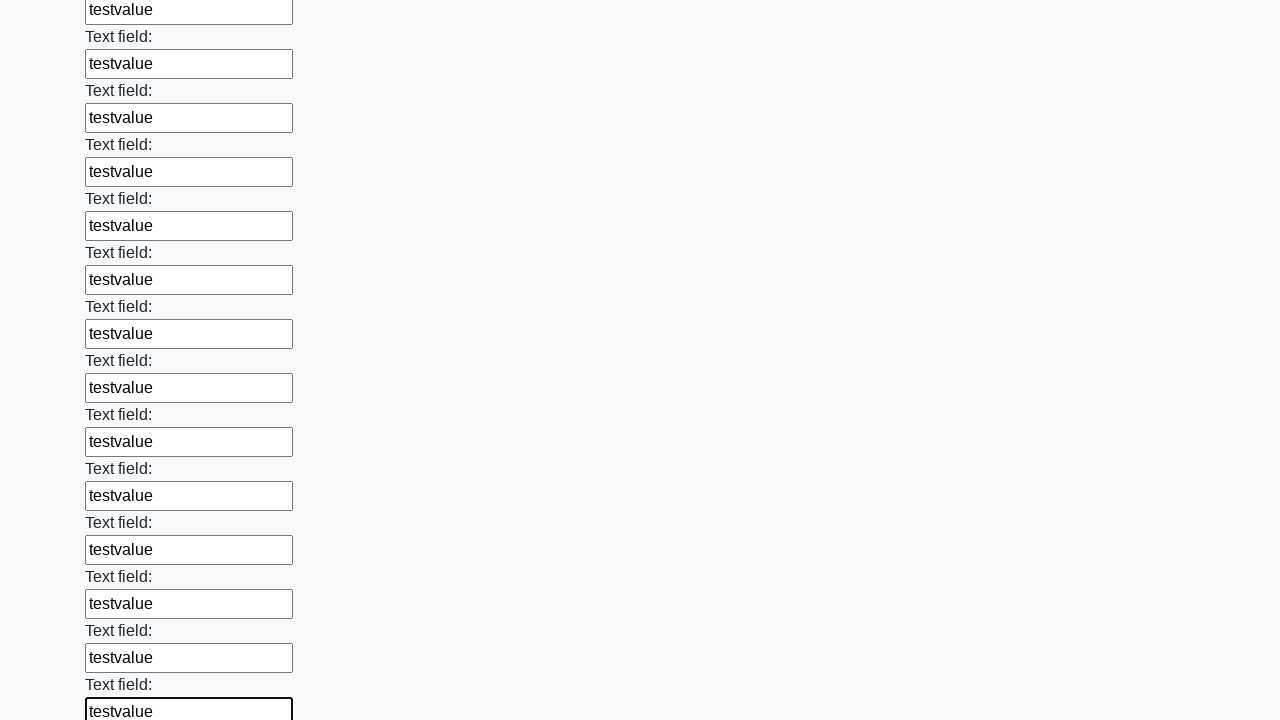

Filled a text input field with 'testvalue' on input[type="text"] >> nth=65
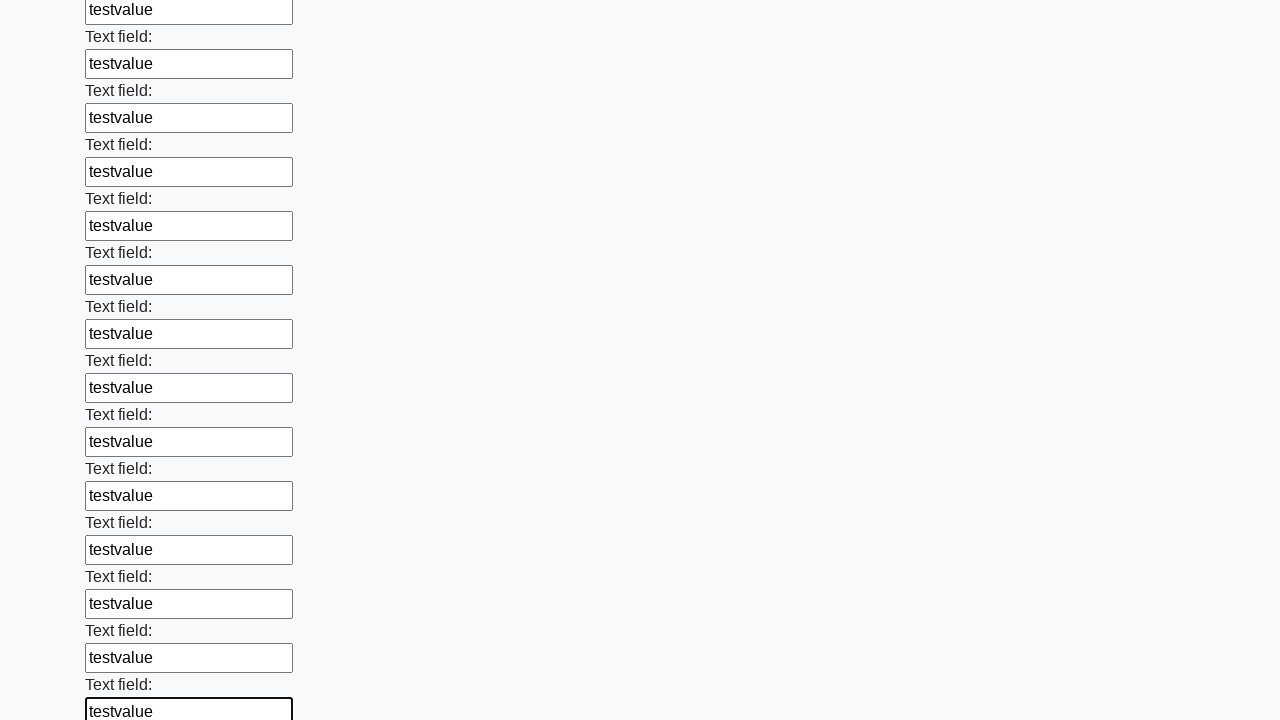

Filled a text input field with 'testvalue' on input[type="text"] >> nth=66
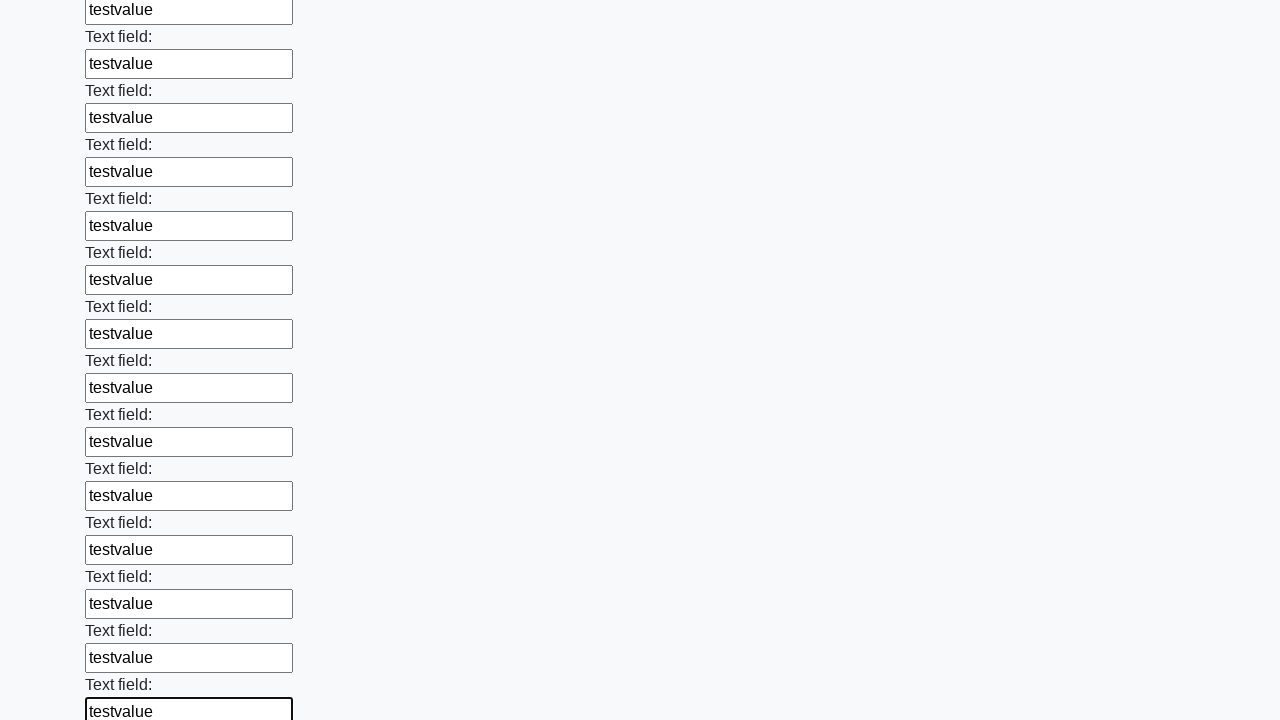

Filled a text input field with 'testvalue' on input[type="text"] >> nth=67
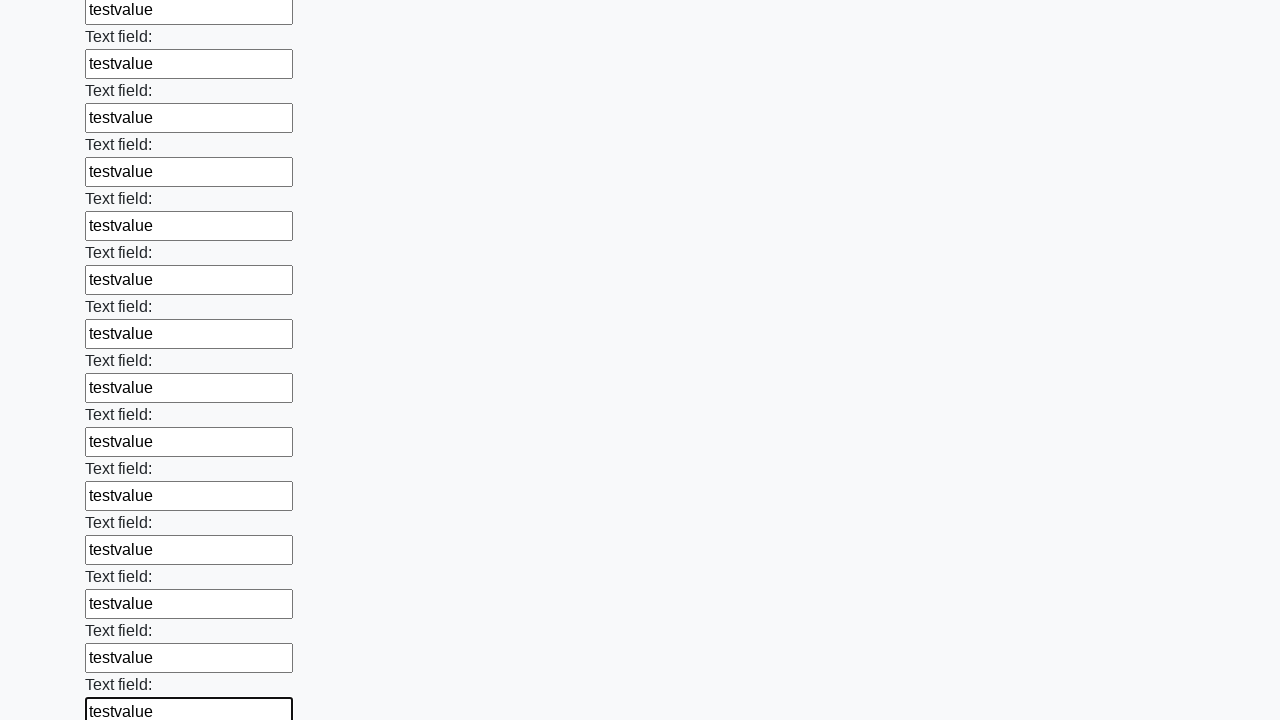

Filled a text input field with 'testvalue' on input[type="text"] >> nth=68
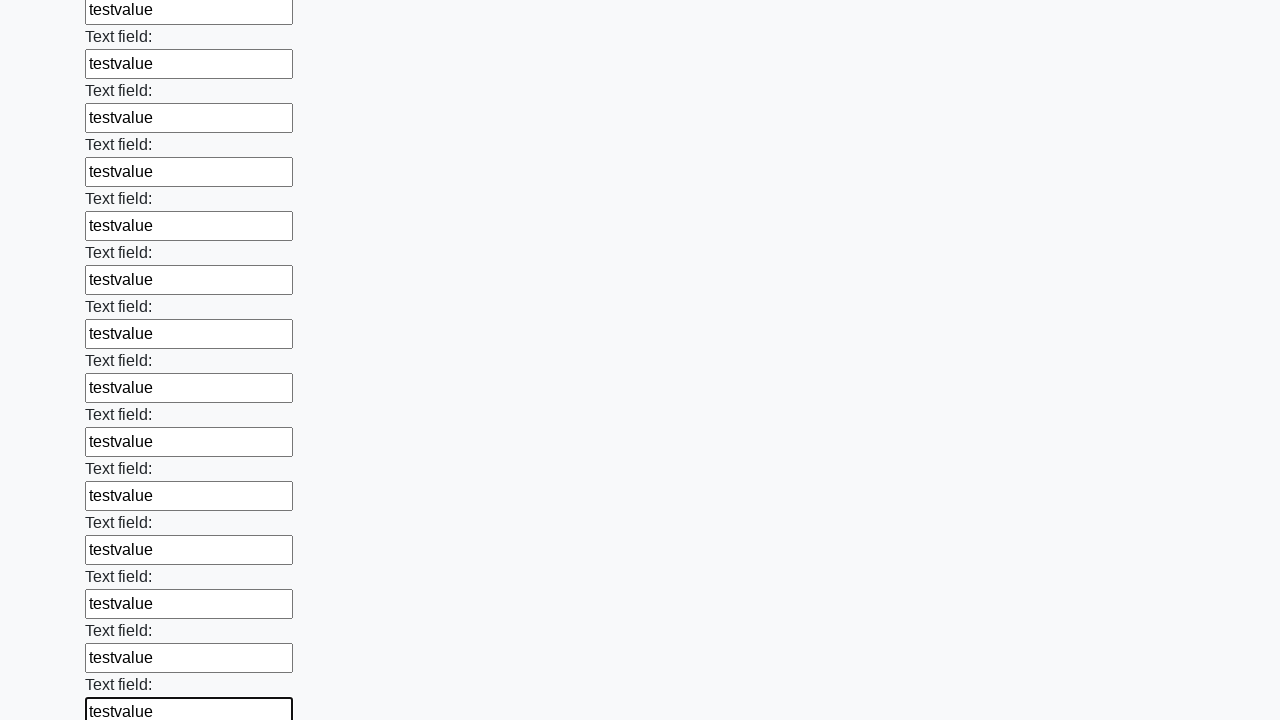

Filled a text input field with 'testvalue' on input[type="text"] >> nth=69
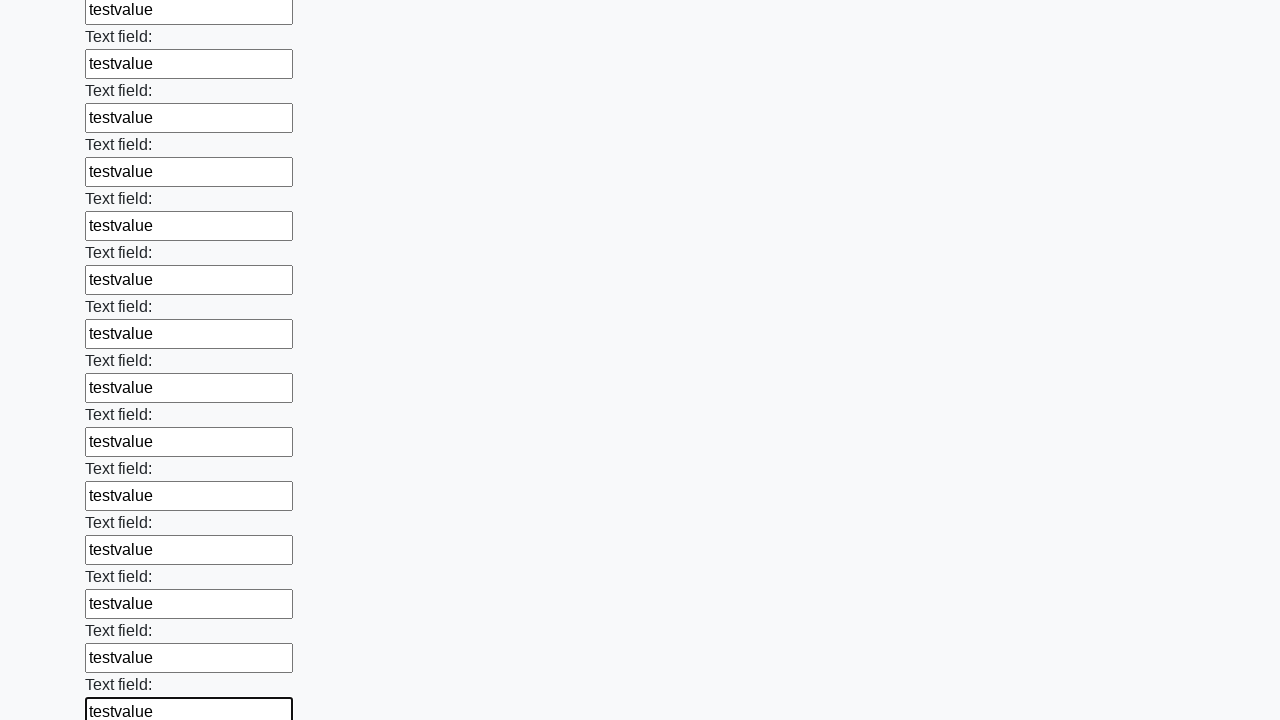

Filled a text input field with 'testvalue' on input[type="text"] >> nth=70
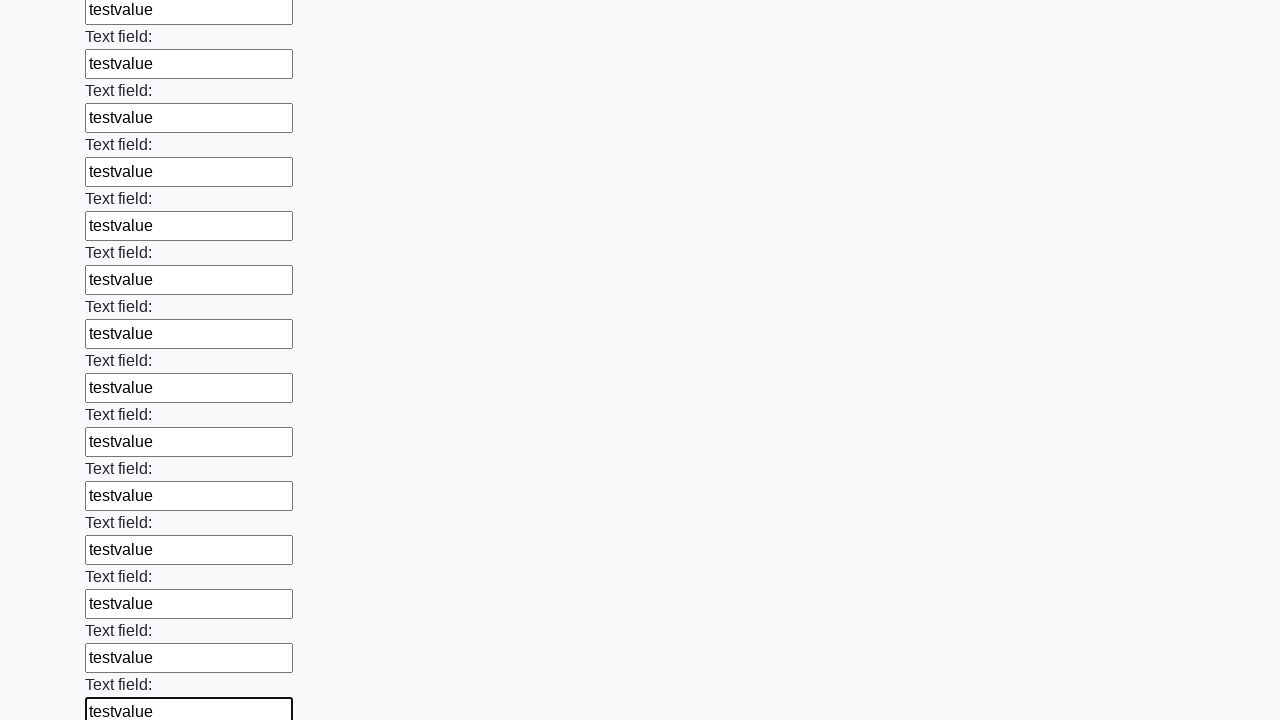

Filled a text input field with 'testvalue' on input[type="text"] >> nth=71
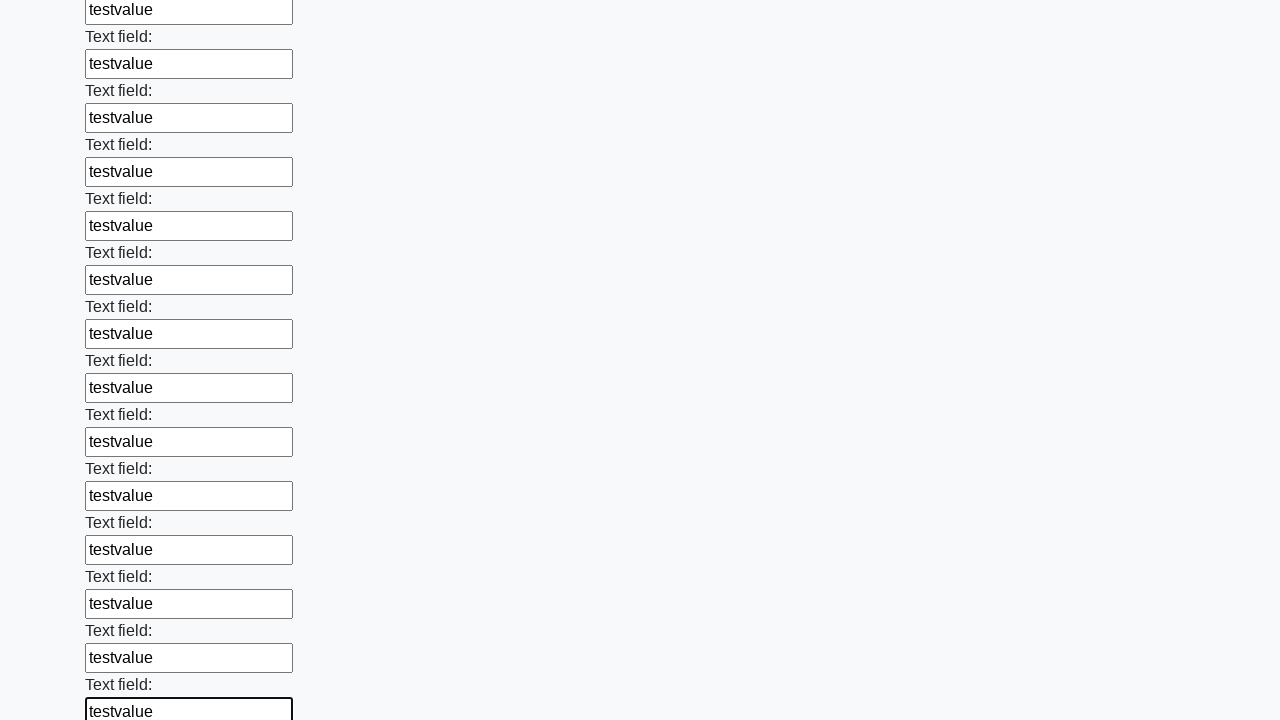

Filled a text input field with 'testvalue' on input[type="text"] >> nth=72
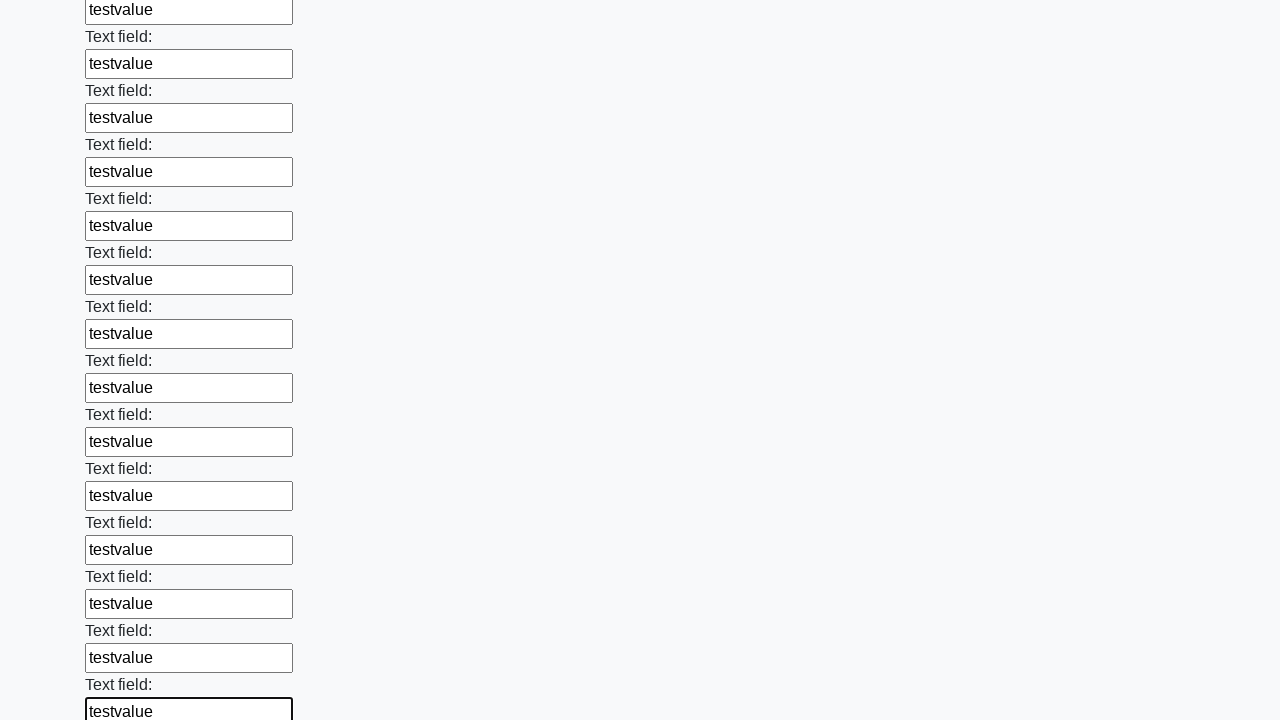

Filled a text input field with 'testvalue' on input[type="text"] >> nth=73
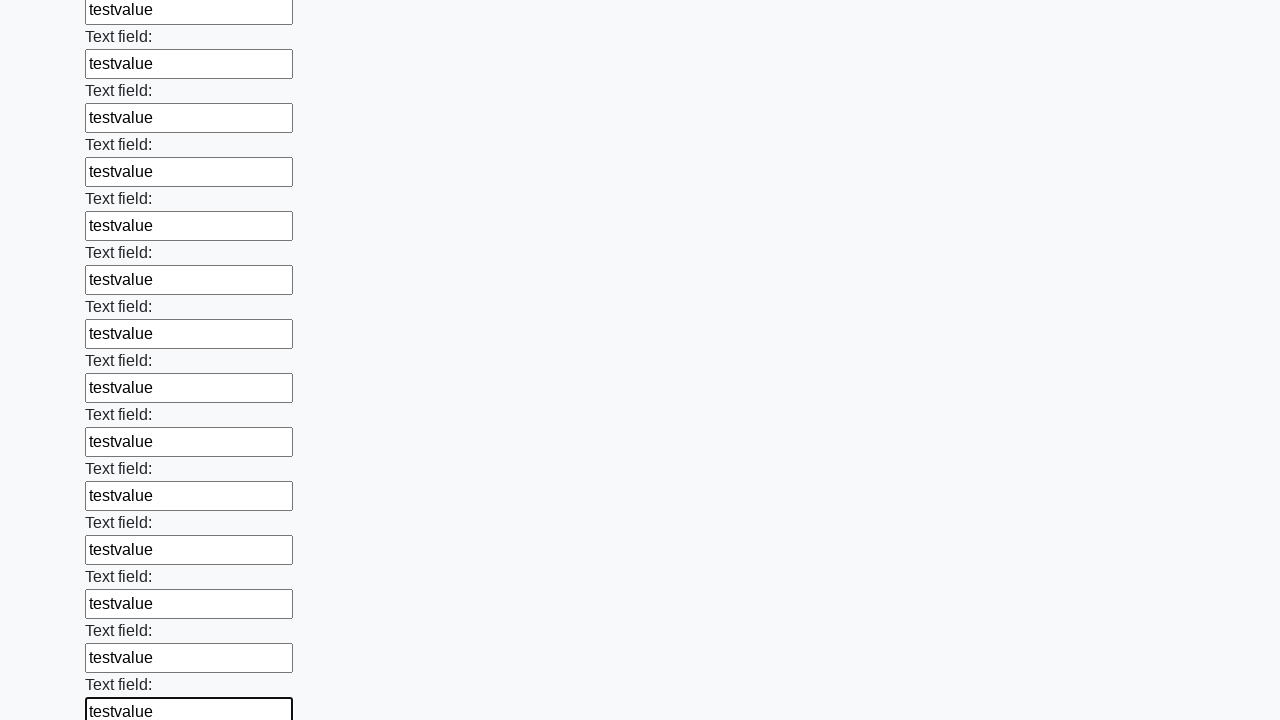

Filled a text input field with 'testvalue' on input[type="text"] >> nth=74
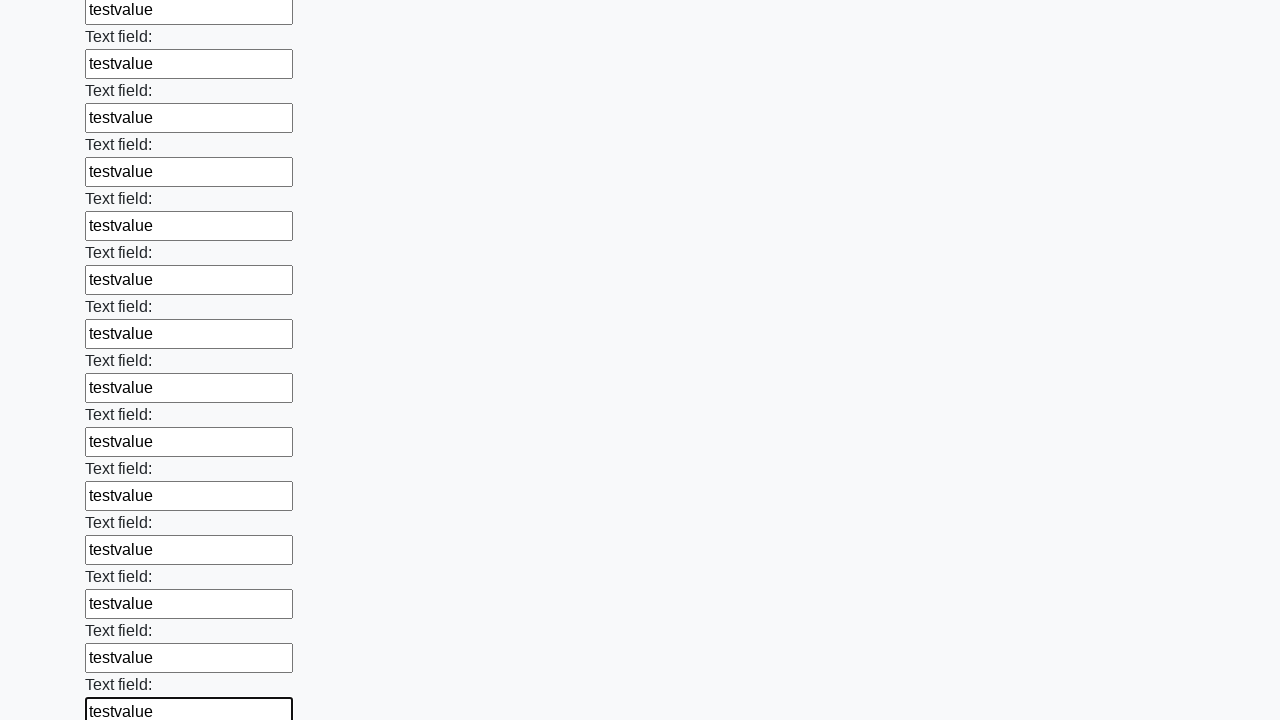

Filled a text input field with 'testvalue' on input[type="text"] >> nth=75
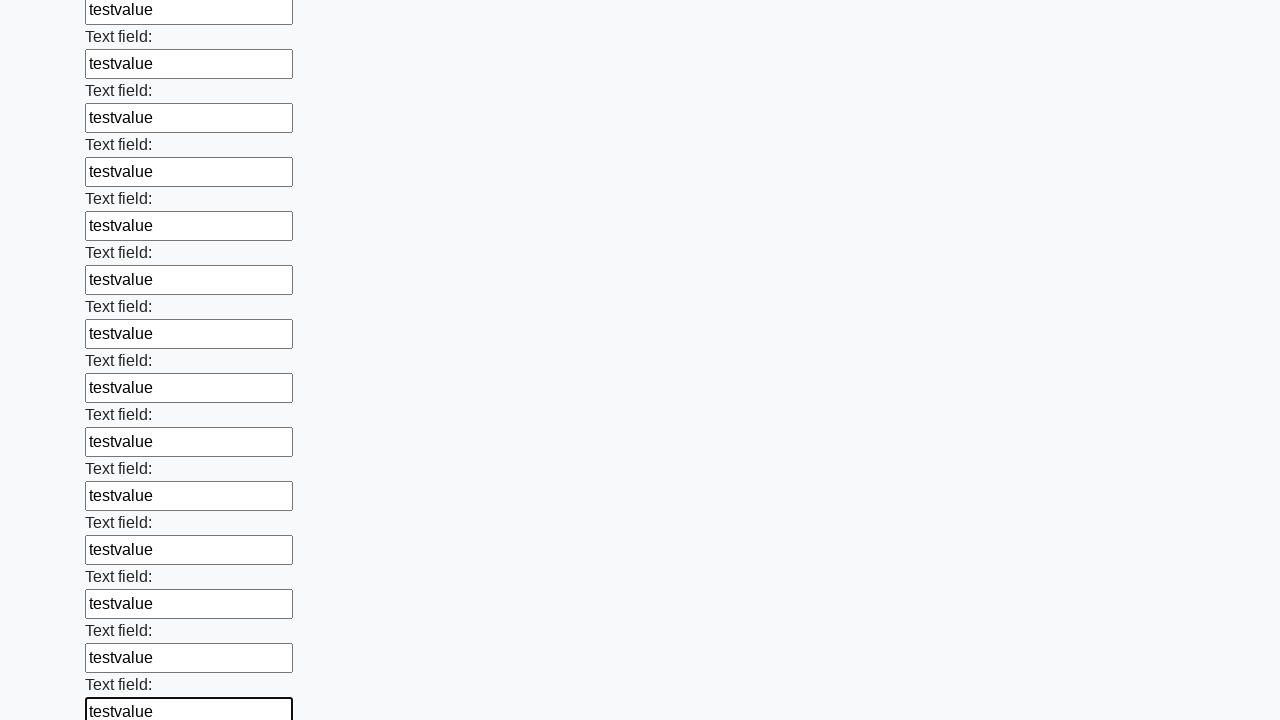

Filled a text input field with 'testvalue' on input[type="text"] >> nth=76
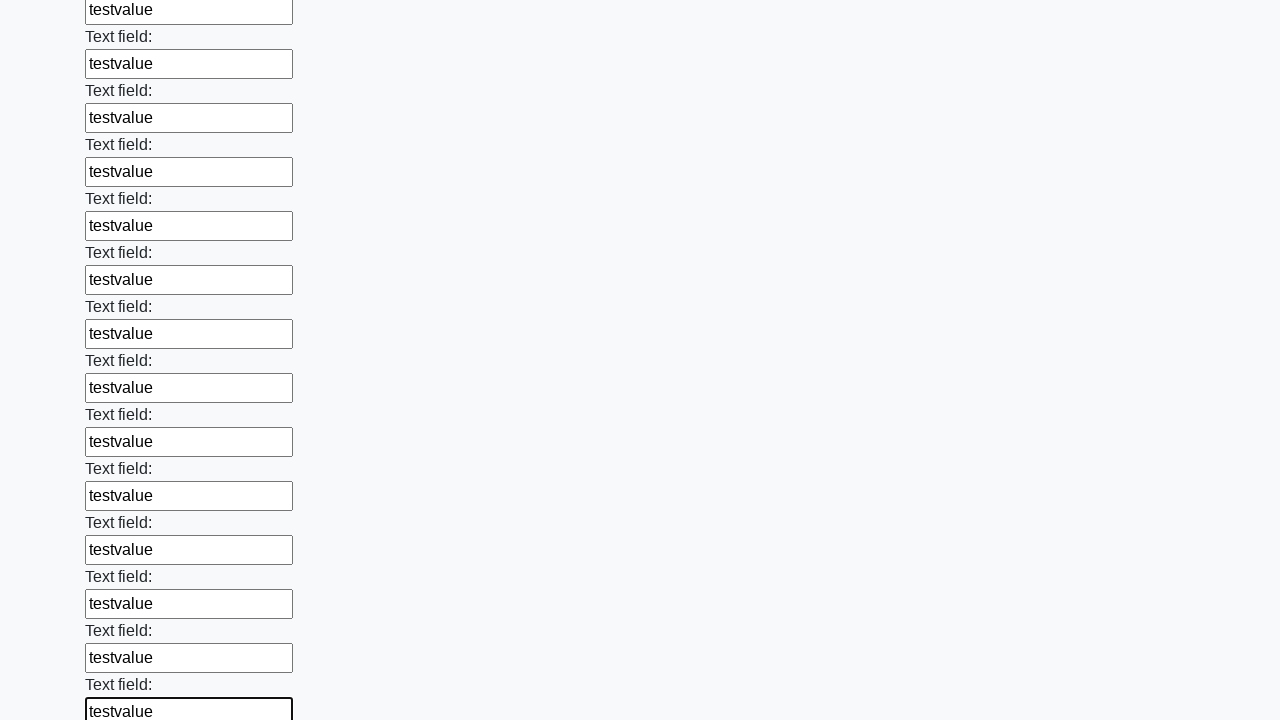

Filled a text input field with 'testvalue' on input[type="text"] >> nth=77
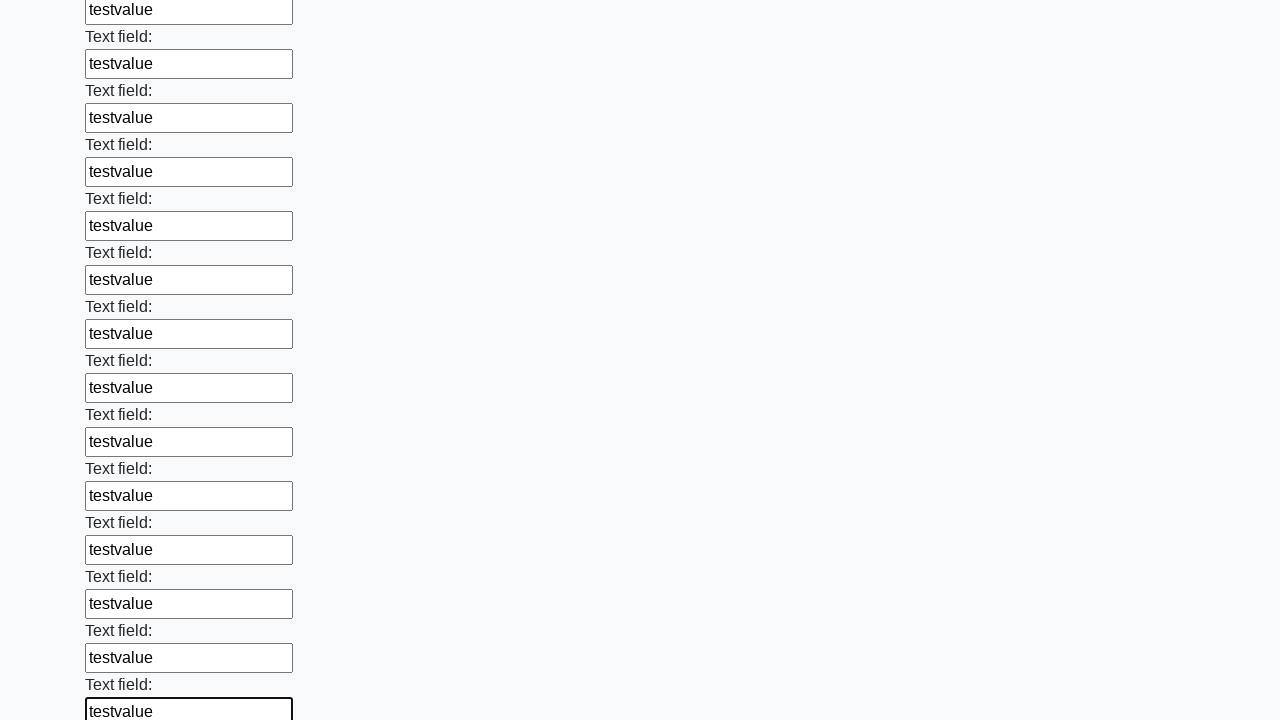

Filled a text input field with 'testvalue' on input[type="text"] >> nth=78
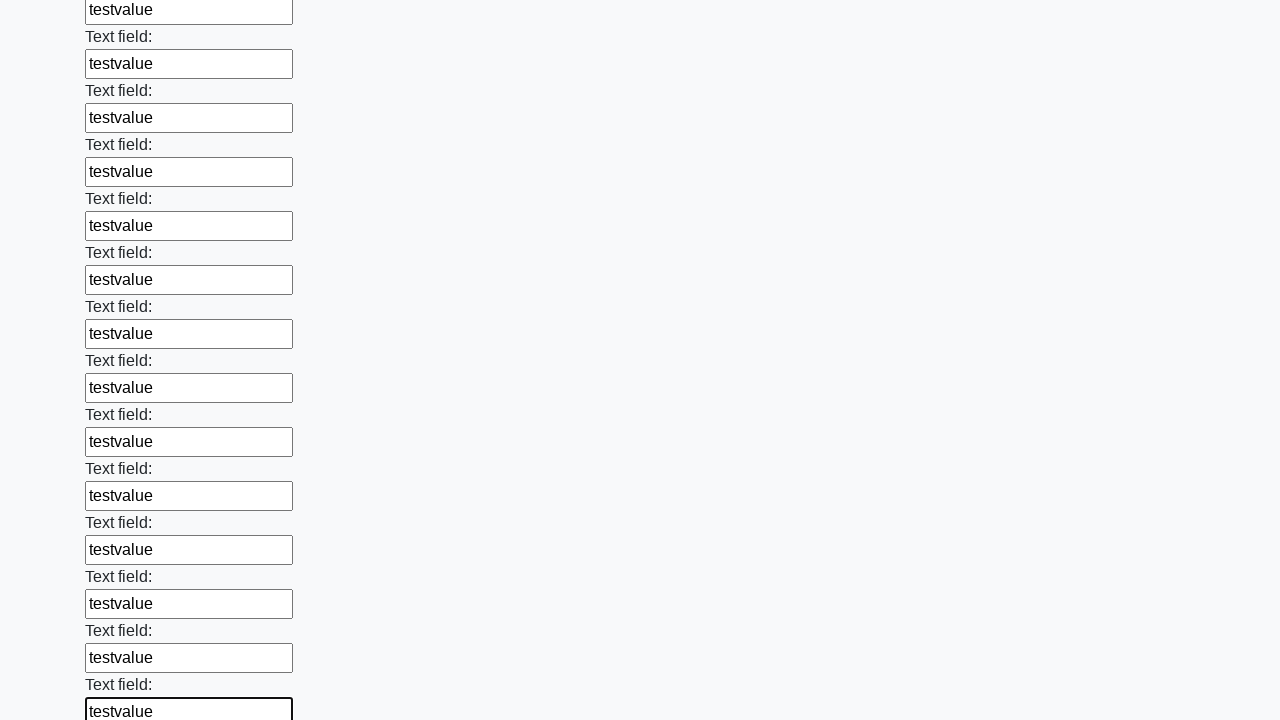

Filled a text input field with 'testvalue' on input[type="text"] >> nth=79
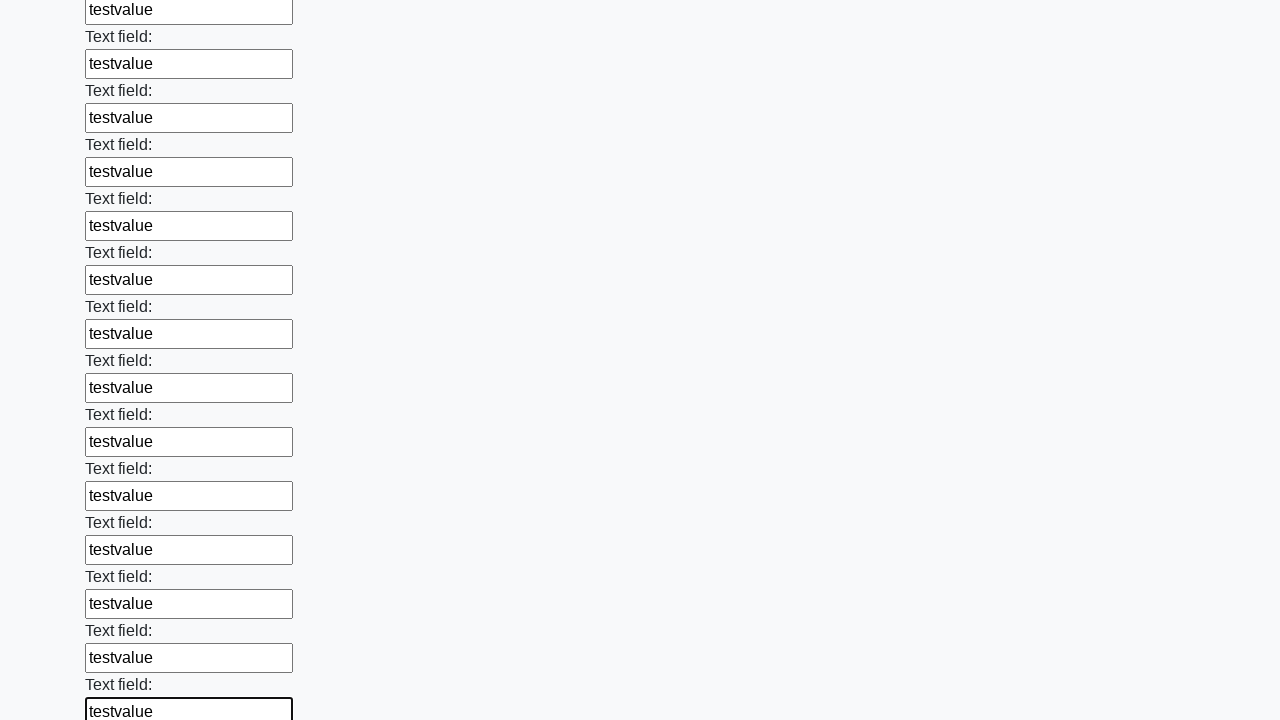

Filled a text input field with 'testvalue' on input[type="text"] >> nth=80
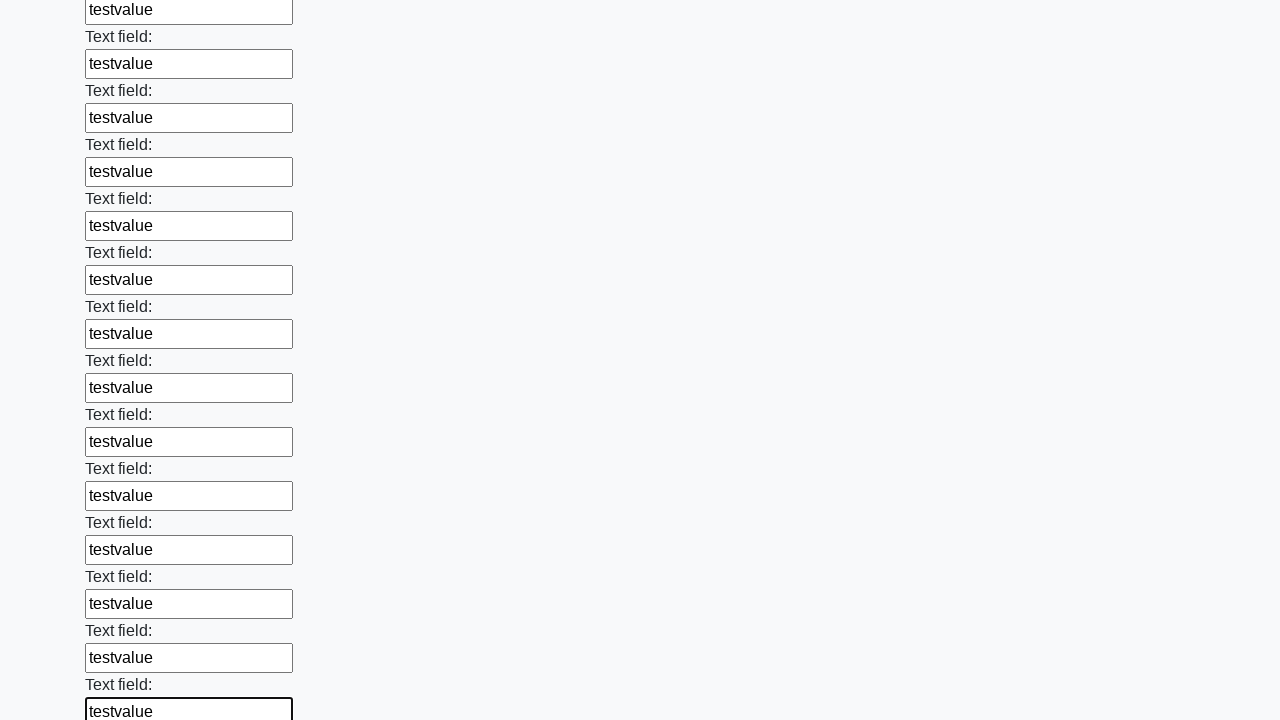

Filled a text input field with 'testvalue' on input[type="text"] >> nth=81
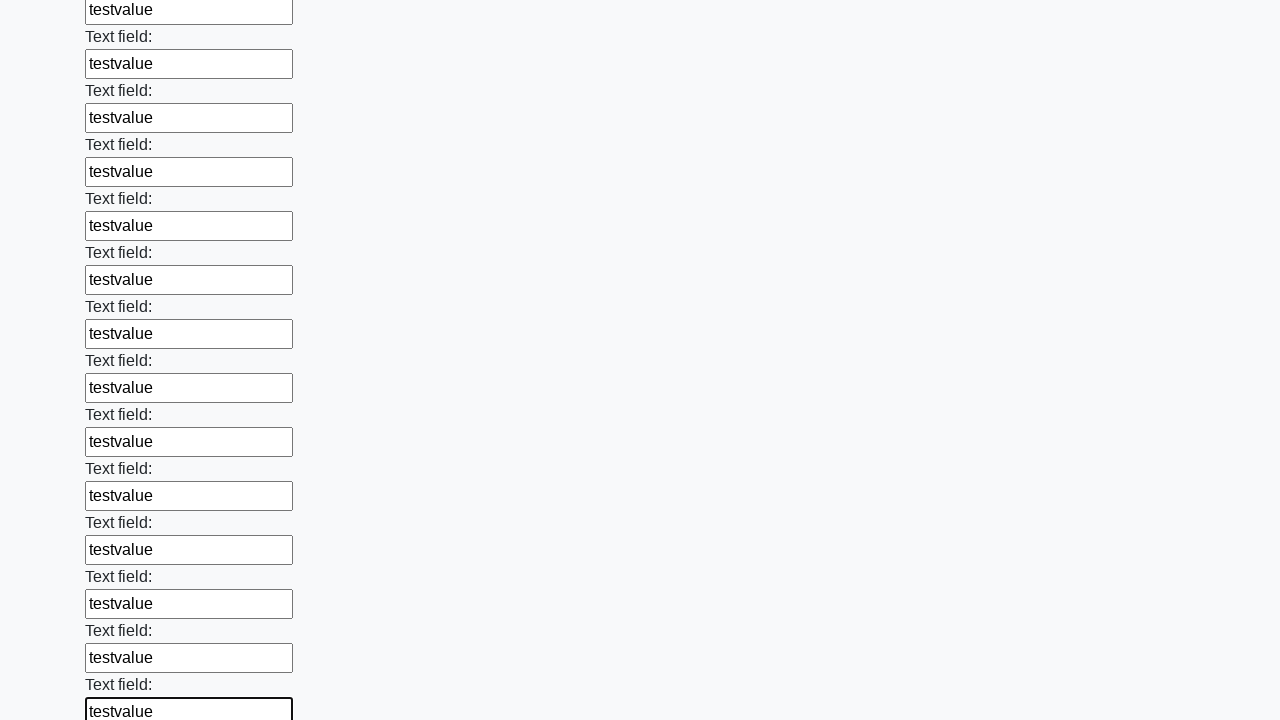

Filled a text input field with 'testvalue' on input[type="text"] >> nth=82
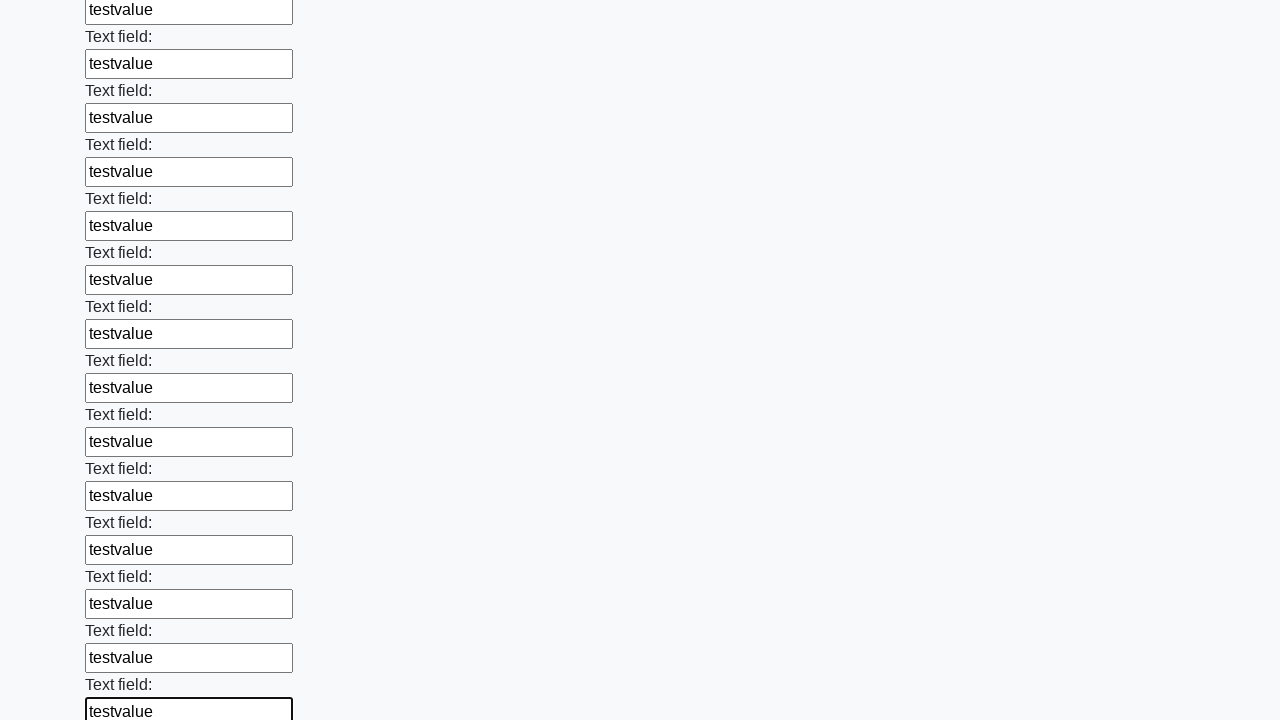

Filled a text input field with 'testvalue' on input[type="text"] >> nth=83
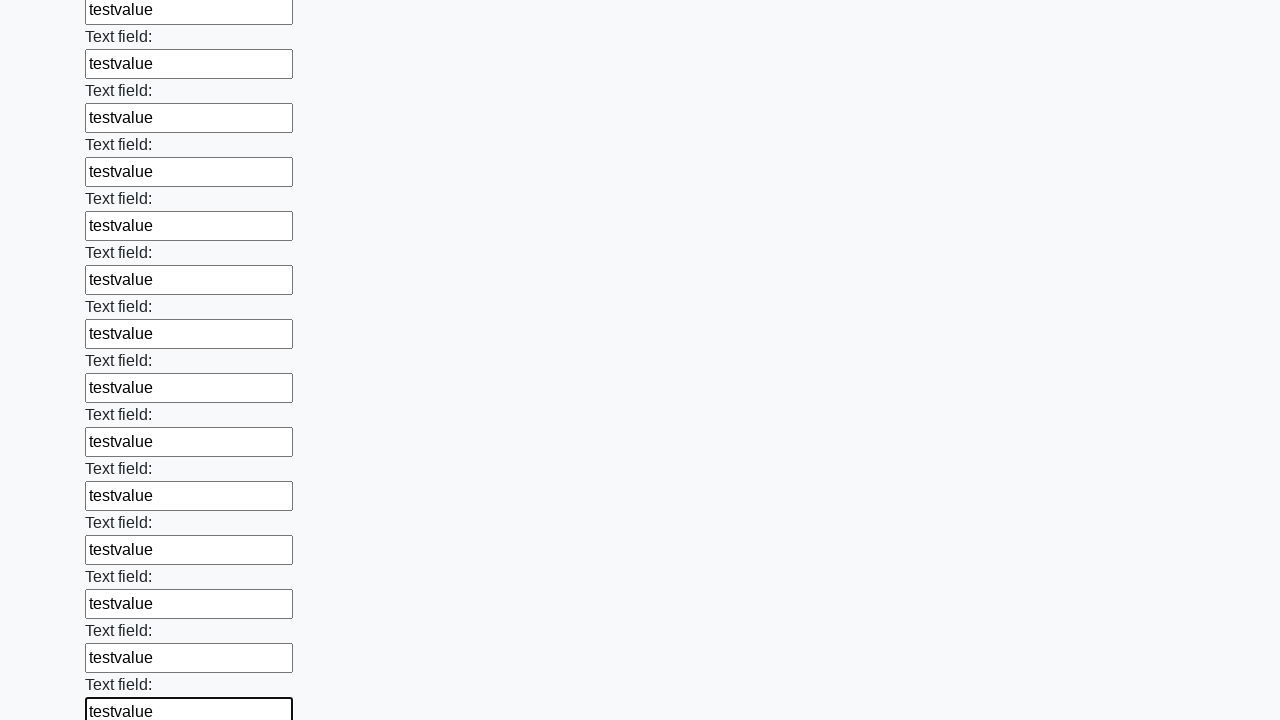

Filled a text input field with 'testvalue' on input[type="text"] >> nth=84
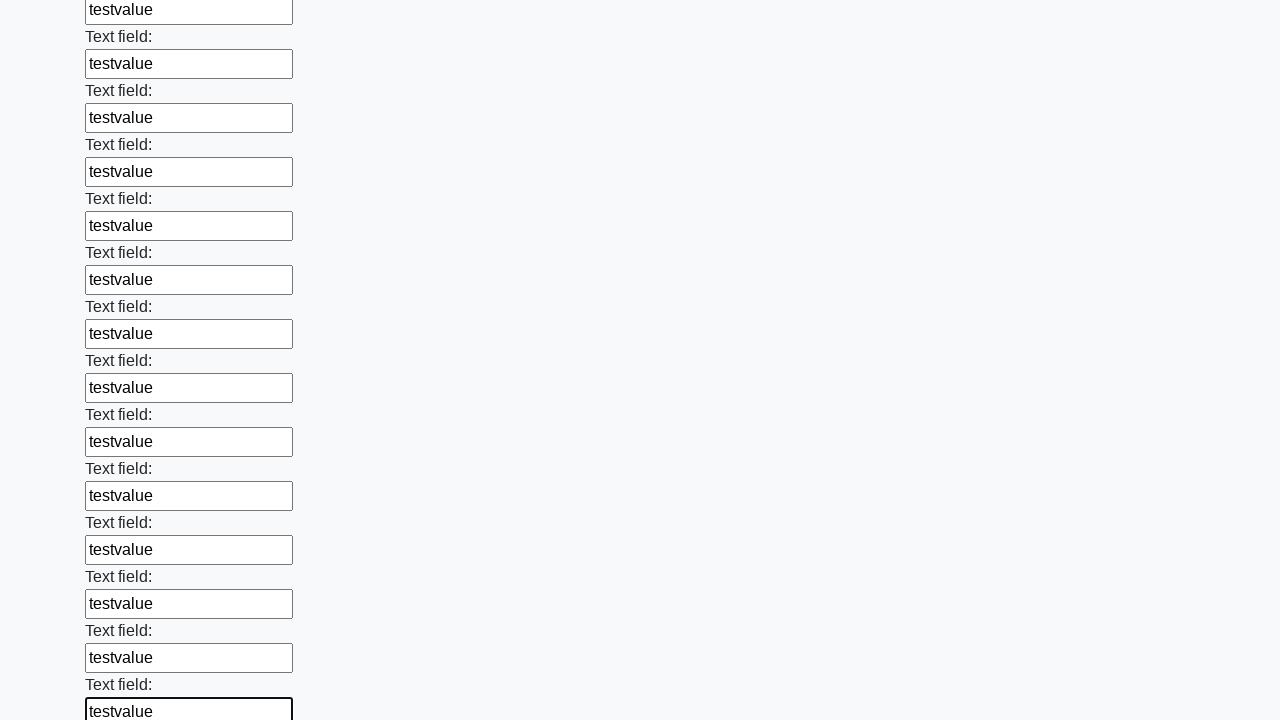

Filled a text input field with 'testvalue' on input[type="text"] >> nth=85
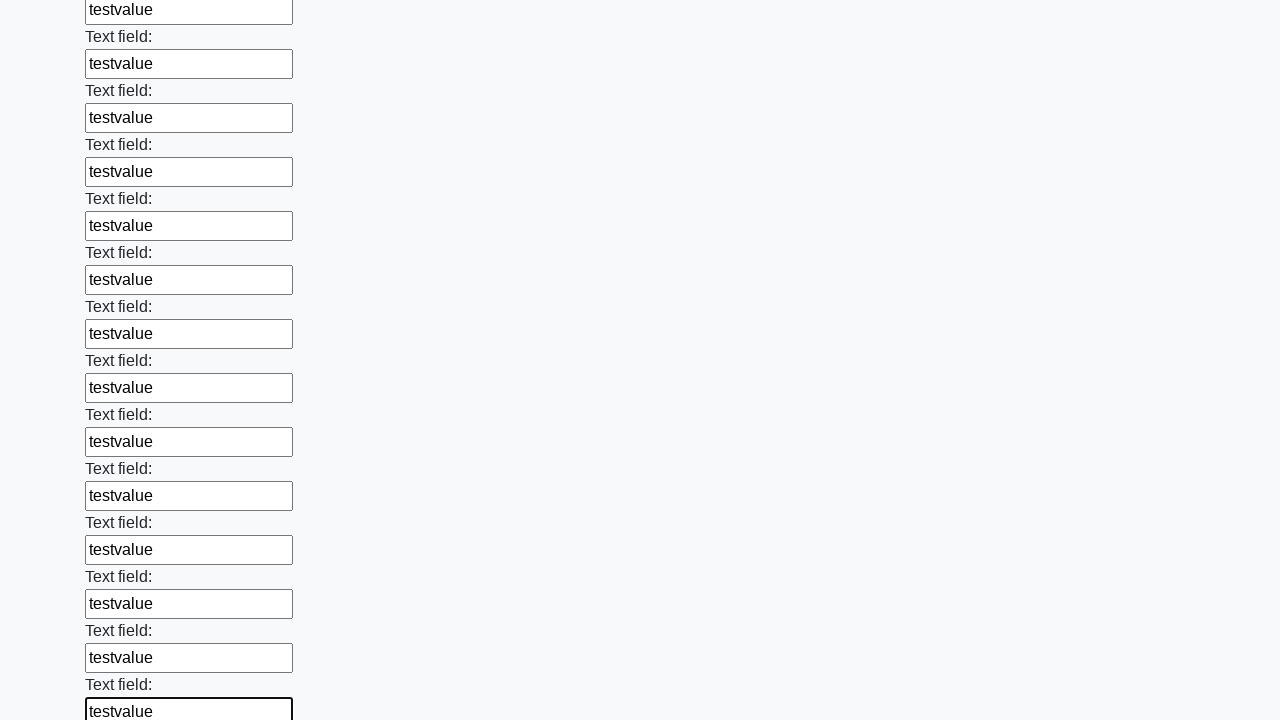

Filled a text input field with 'testvalue' on input[type="text"] >> nth=86
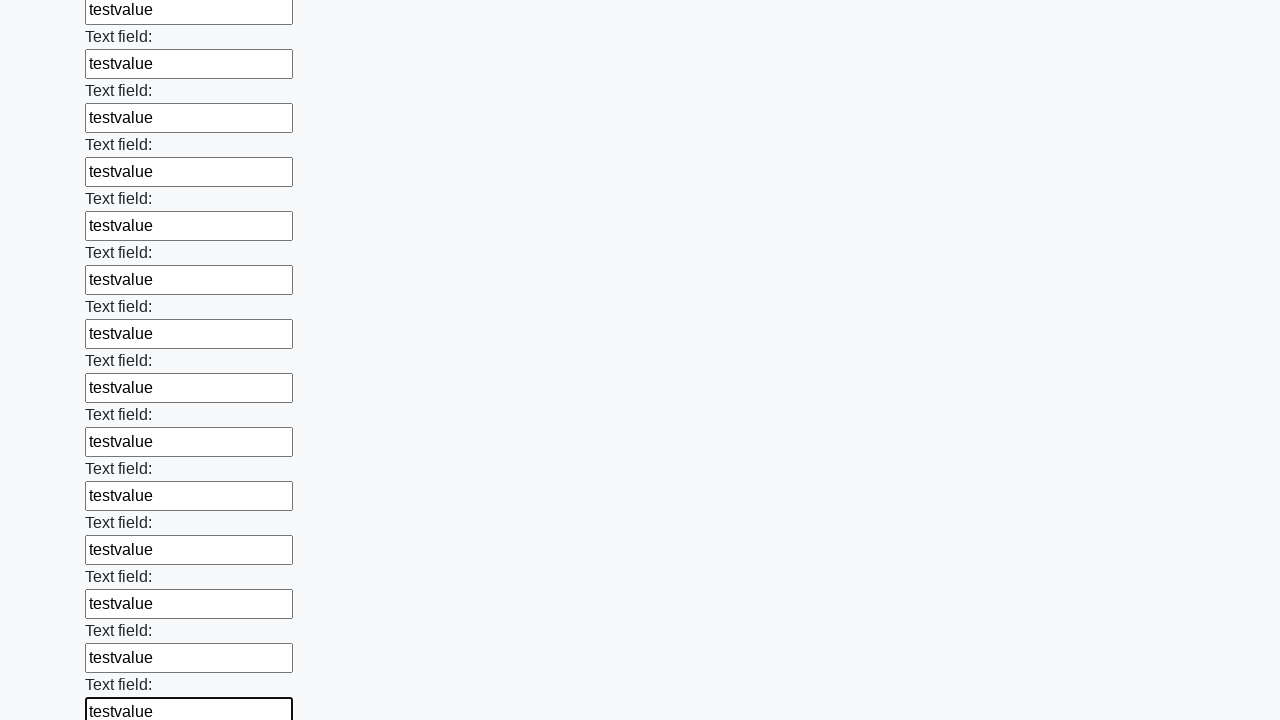

Filled a text input field with 'testvalue' on input[type="text"] >> nth=87
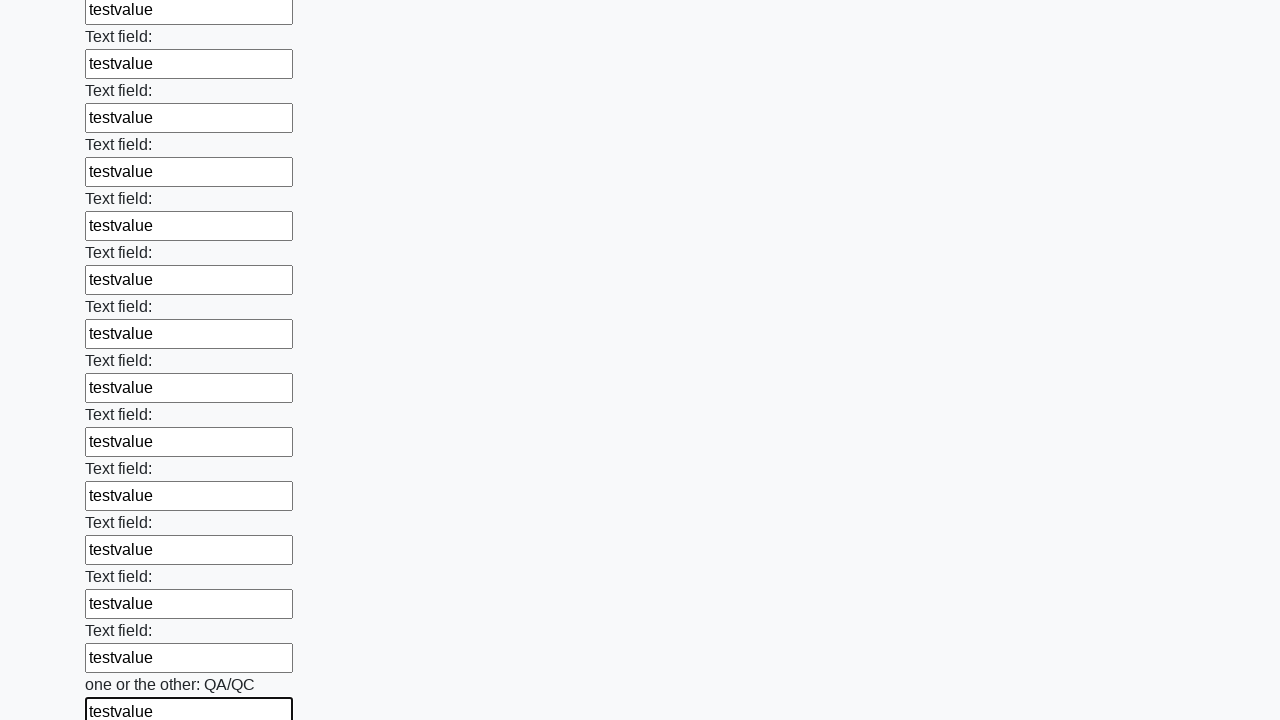

Filled a text input field with 'testvalue' on input[type="text"] >> nth=88
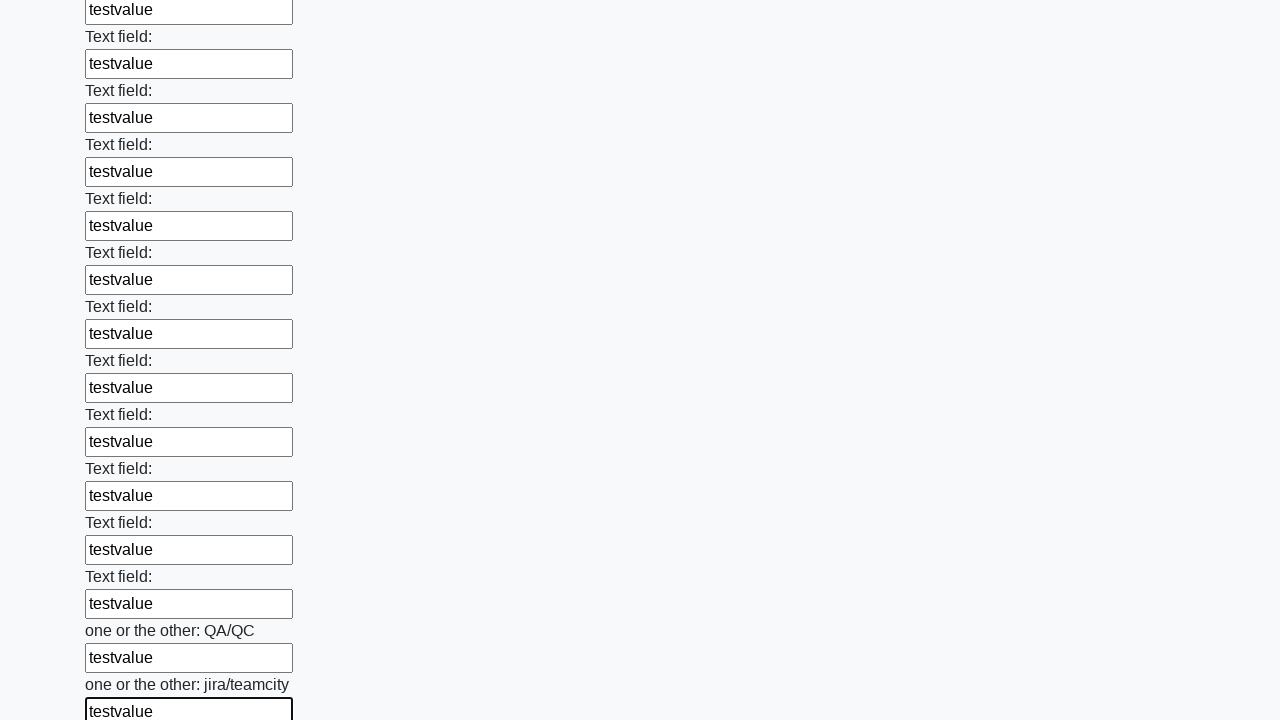

Filled a text input field with 'testvalue' on input[type="text"] >> nth=89
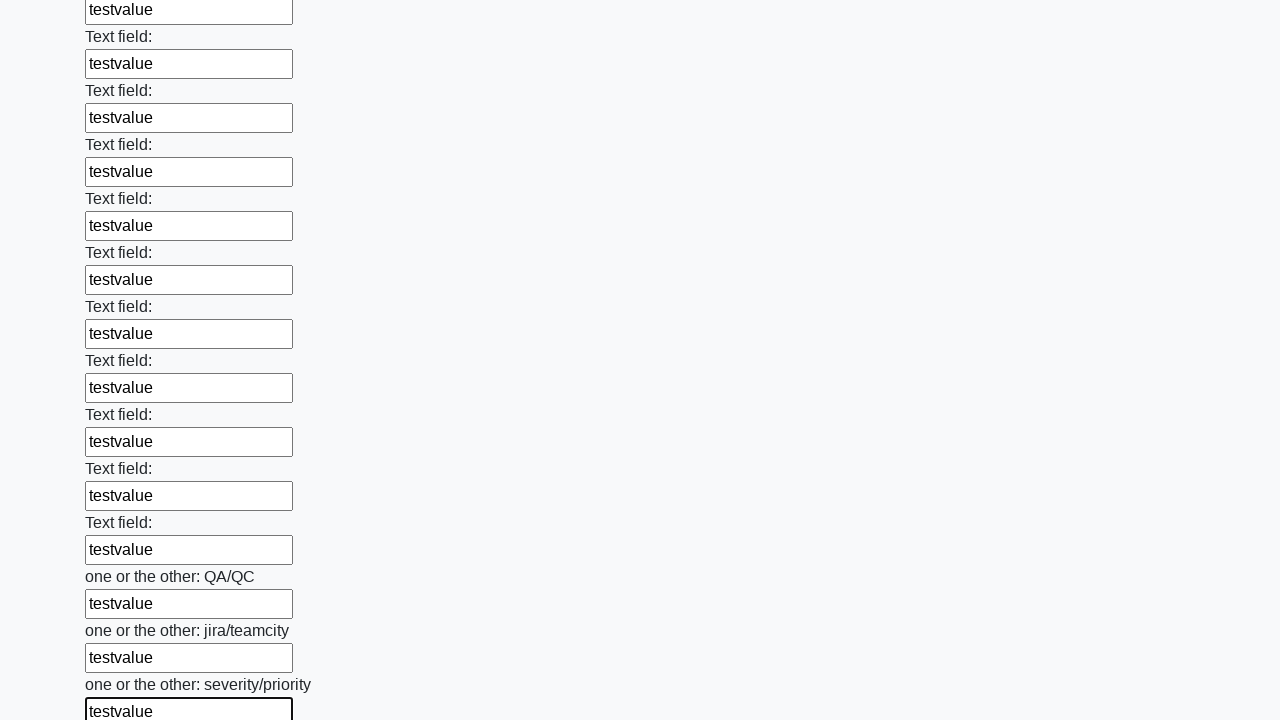

Filled a text input field with 'testvalue' on input[type="text"] >> nth=90
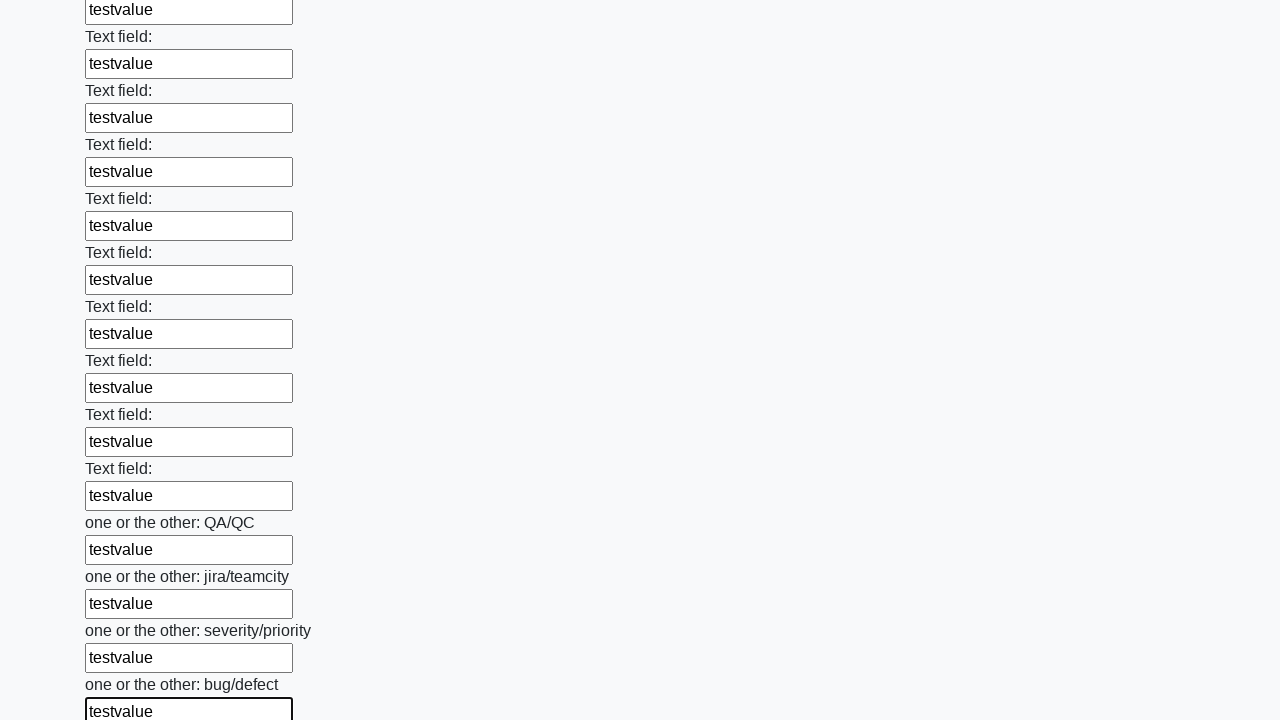

Filled a text input field with 'testvalue' on input[type="text"] >> nth=91
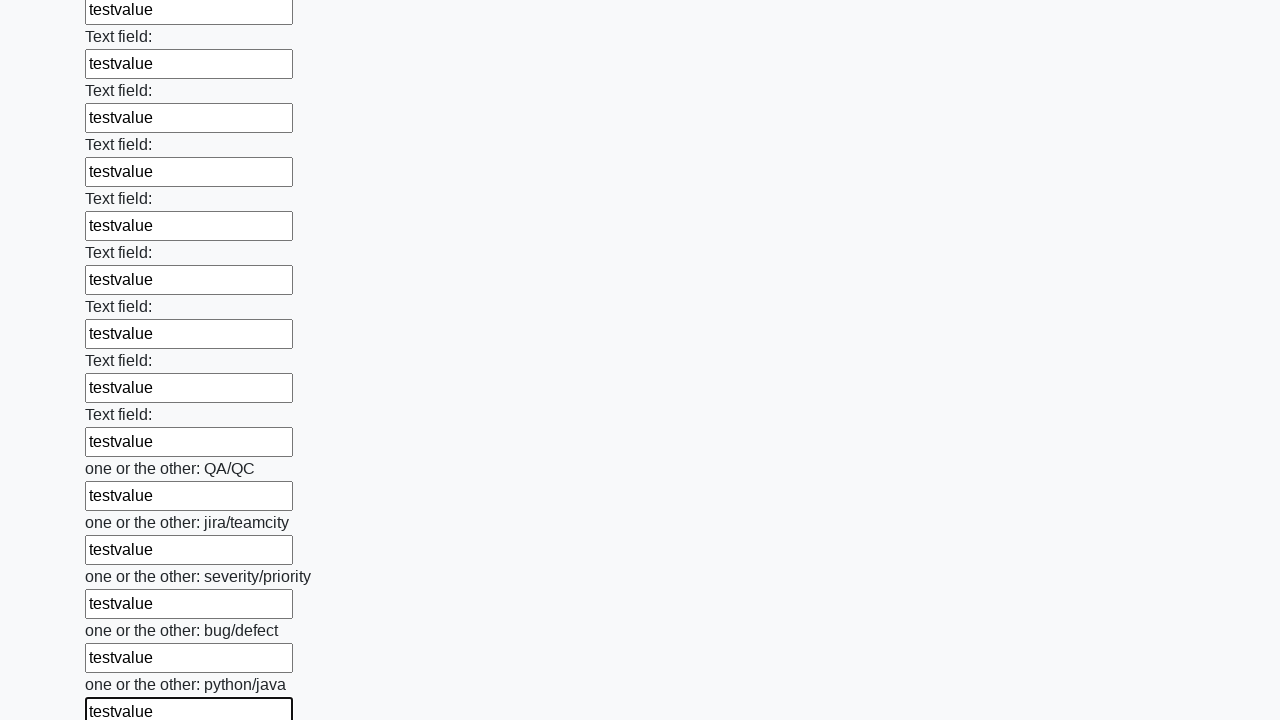

Filled a text input field with 'testvalue' on input[type="text"] >> nth=92
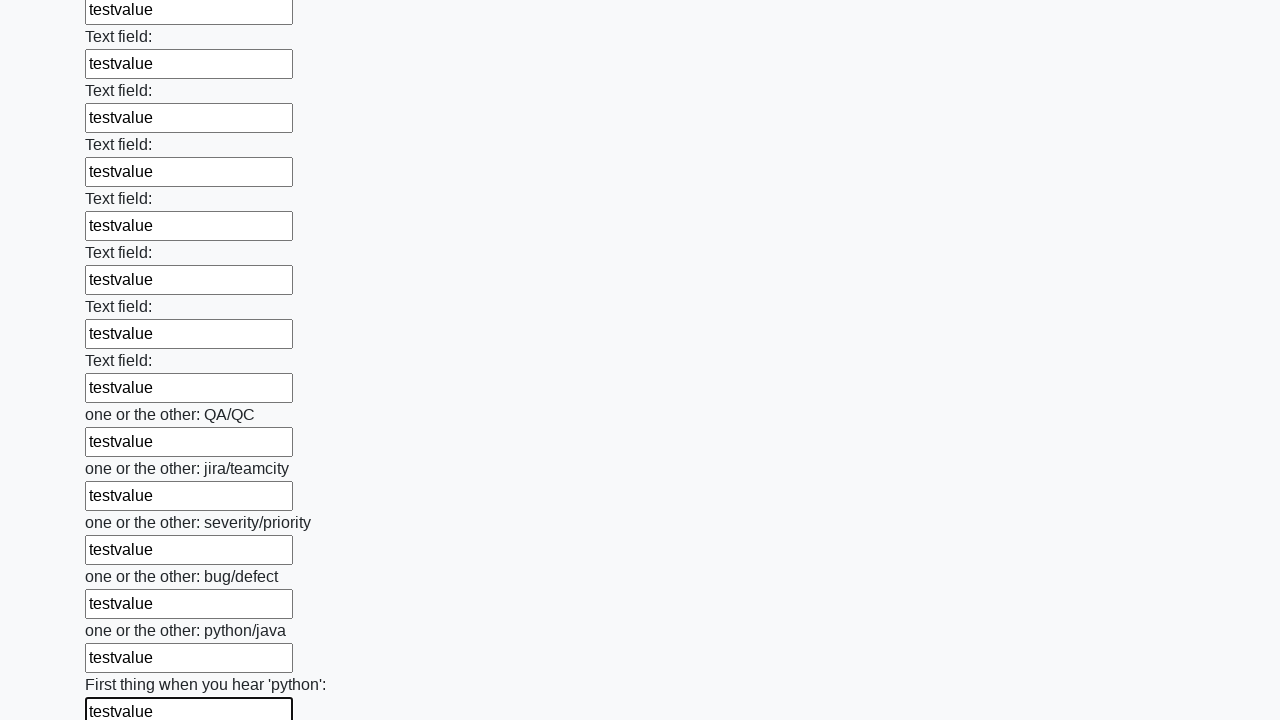

Filled a text input field with 'testvalue' on input[type="text"] >> nth=93
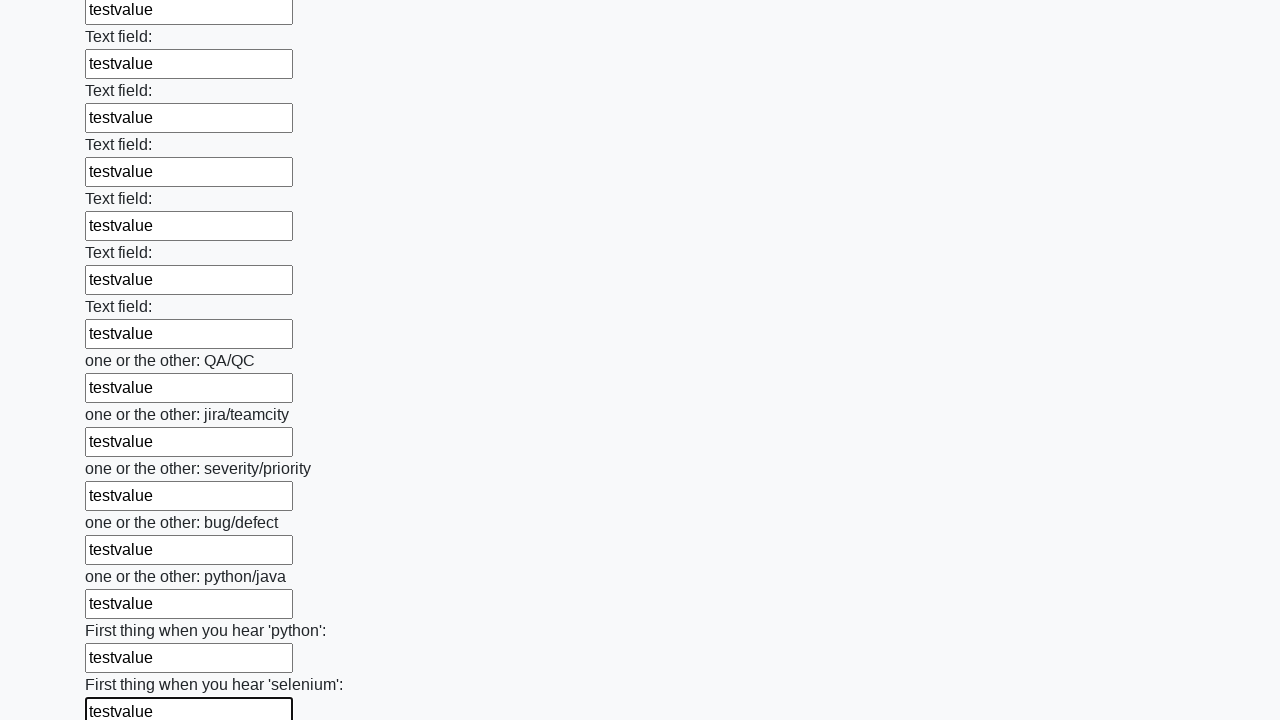

Filled a text input field with 'testvalue' on input[type="text"] >> nth=94
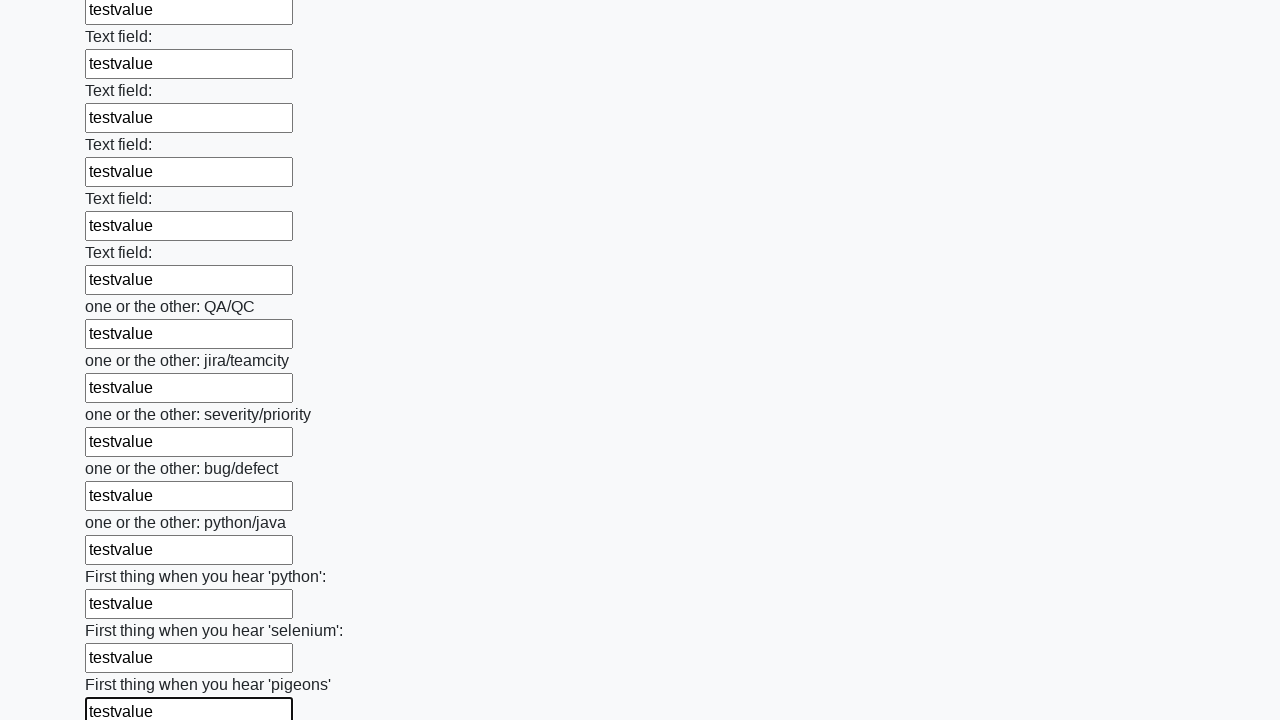

Filled a text input field with 'testvalue' on input[type="text"] >> nth=95
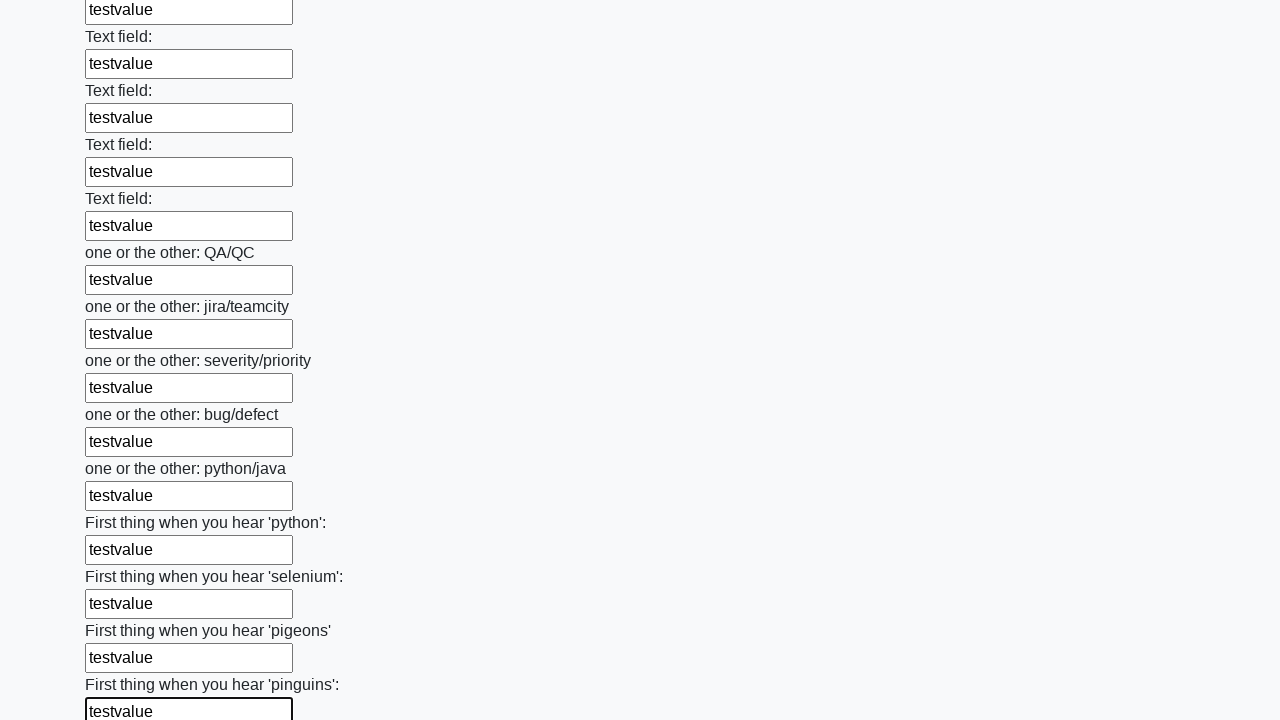

Filled a text input field with 'testvalue' on input[type="text"] >> nth=96
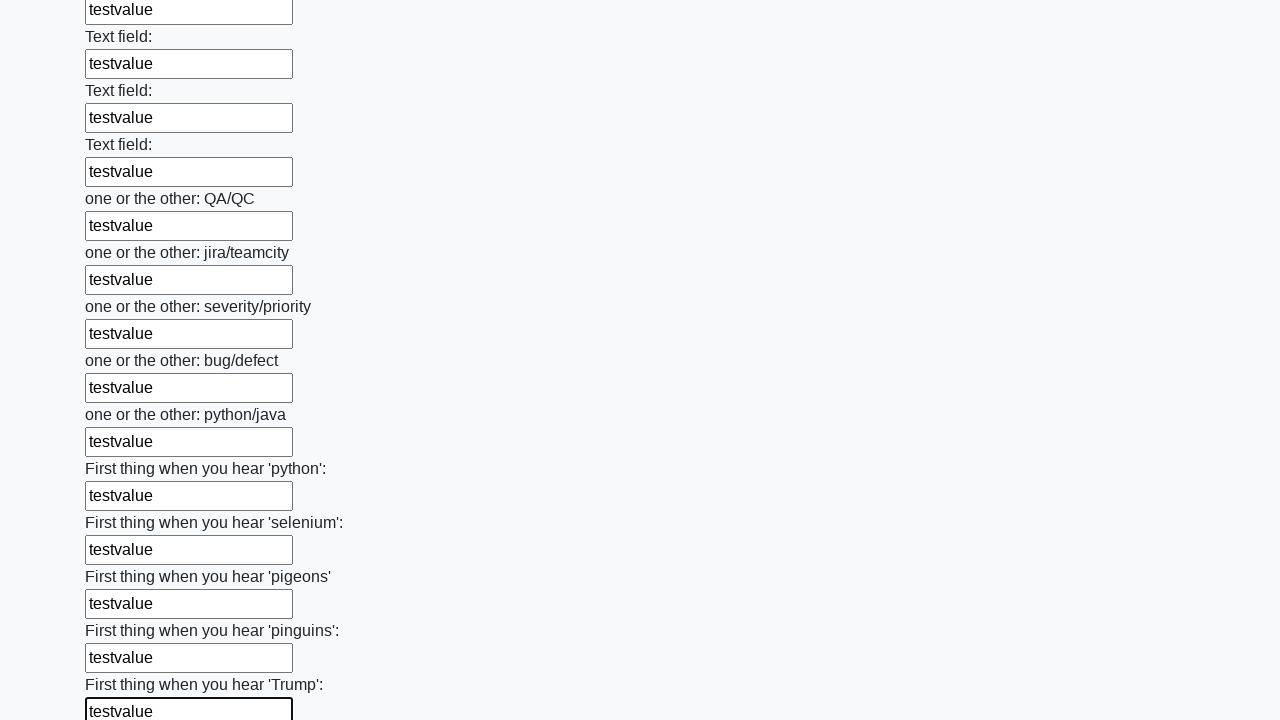

Filled a text input field with 'testvalue' on input[type="text"] >> nth=97
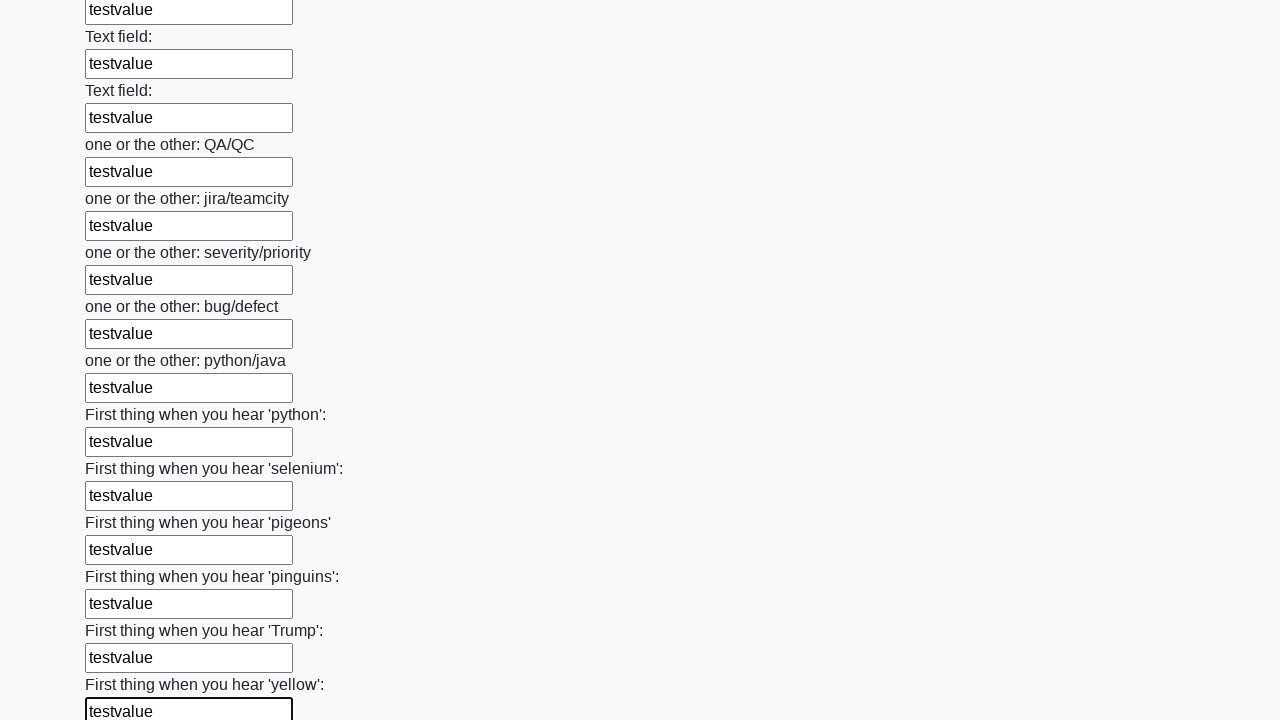

Filled a text input field with 'testvalue' on input[type="text"] >> nth=98
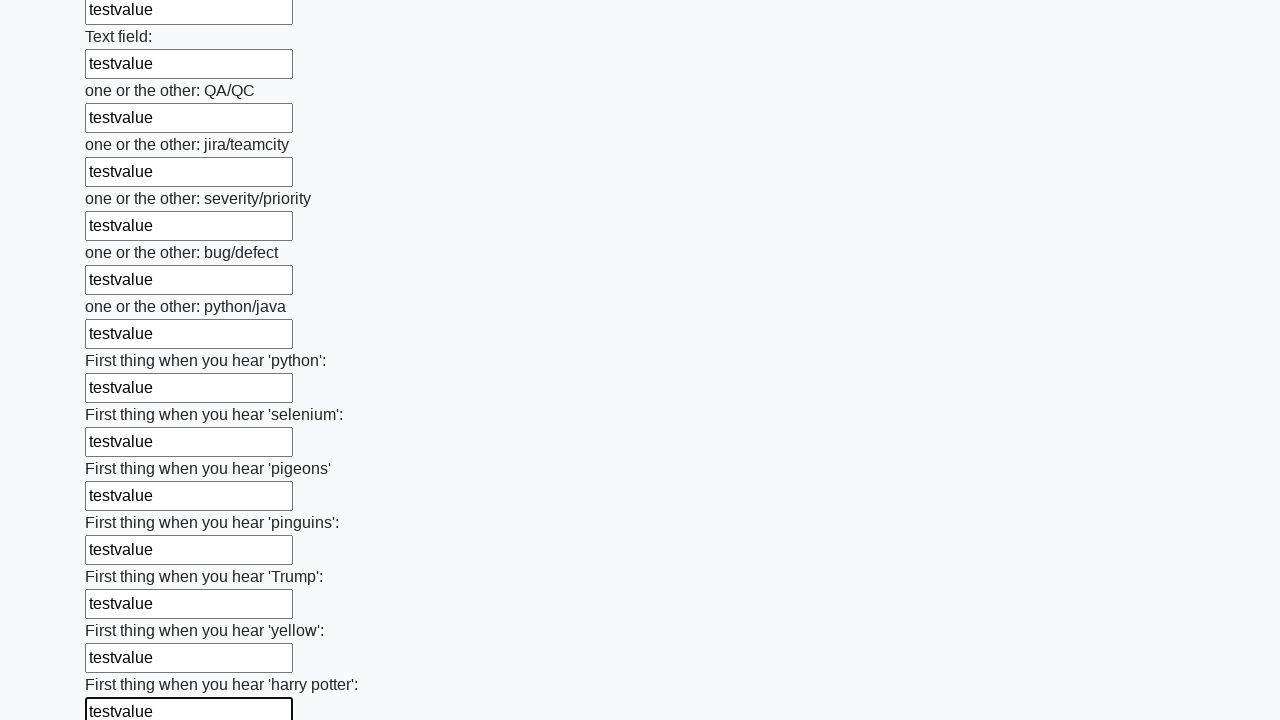

Filled a text input field with 'testvalue' on input[type="text"] >> nth=99
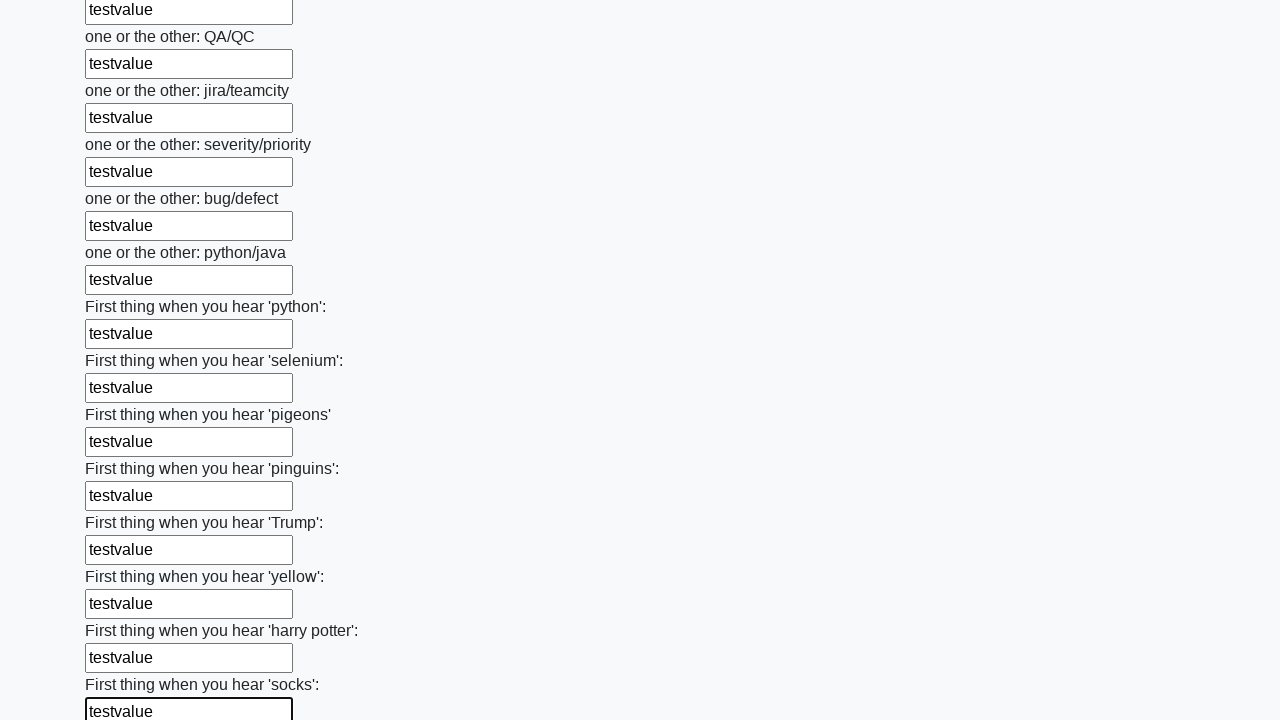

Clicked the submit button to submit the form at (123, 611) on button.btn
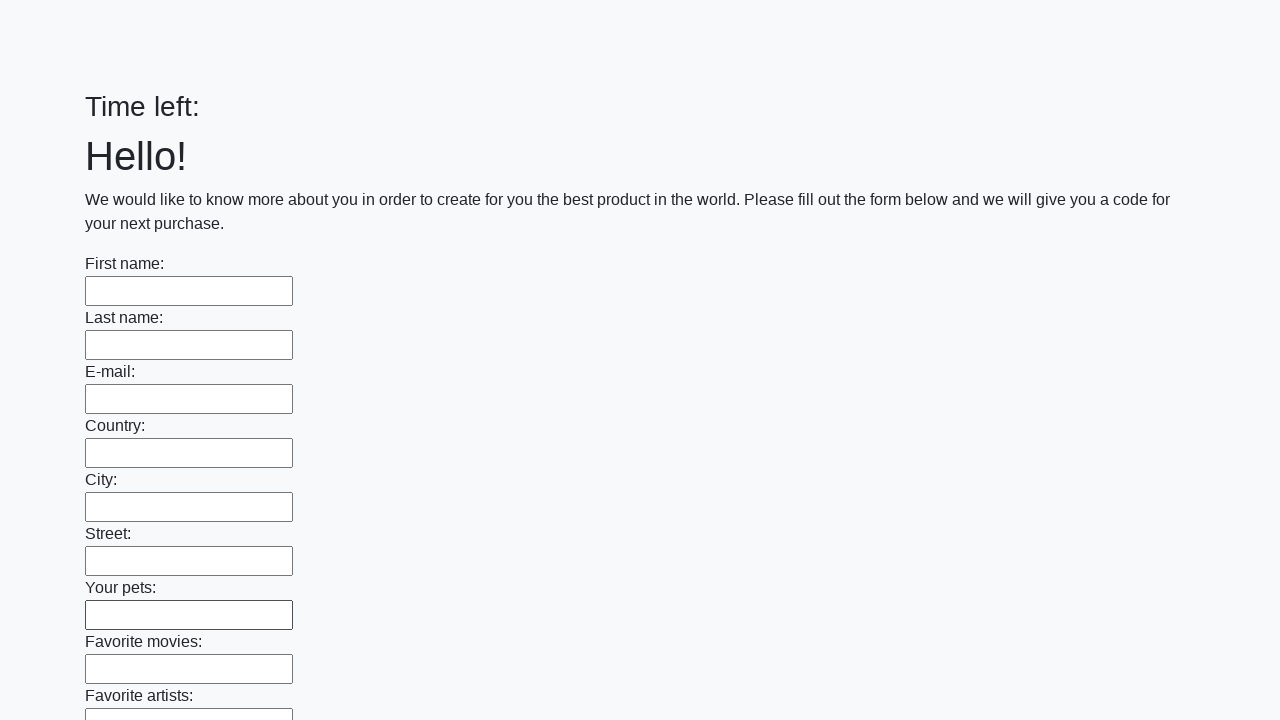

Waited for form submission to complete
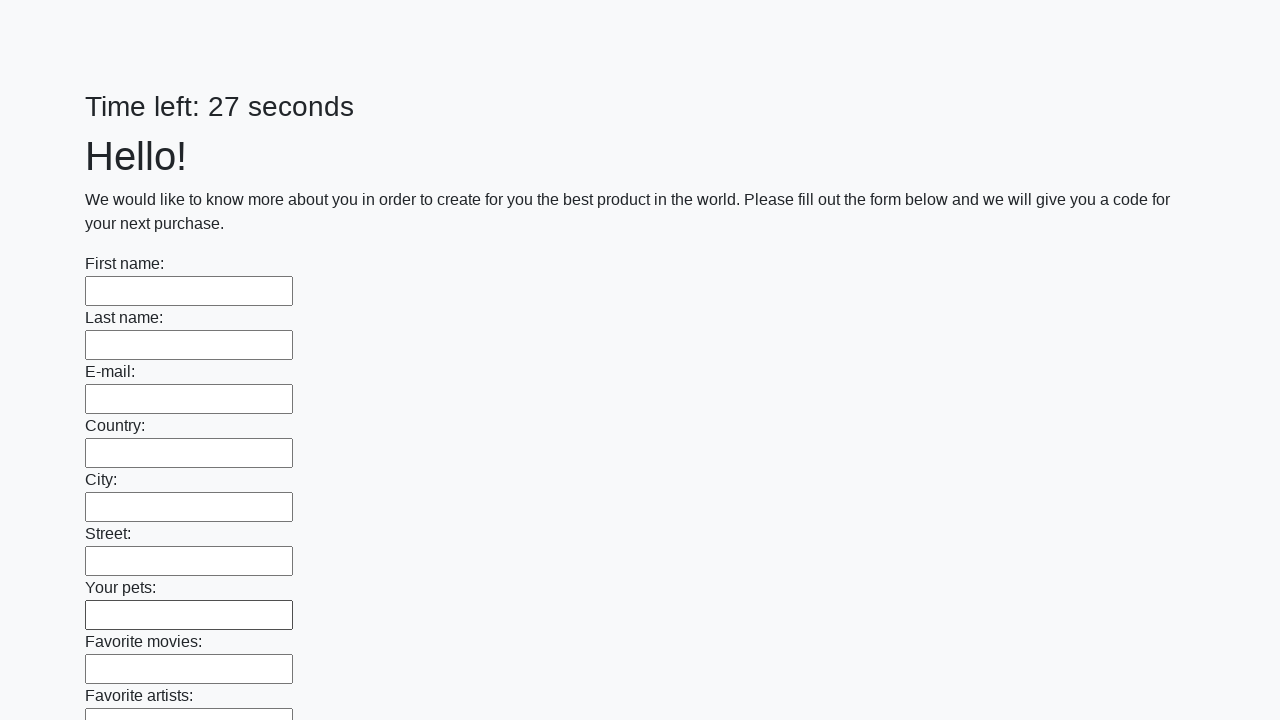

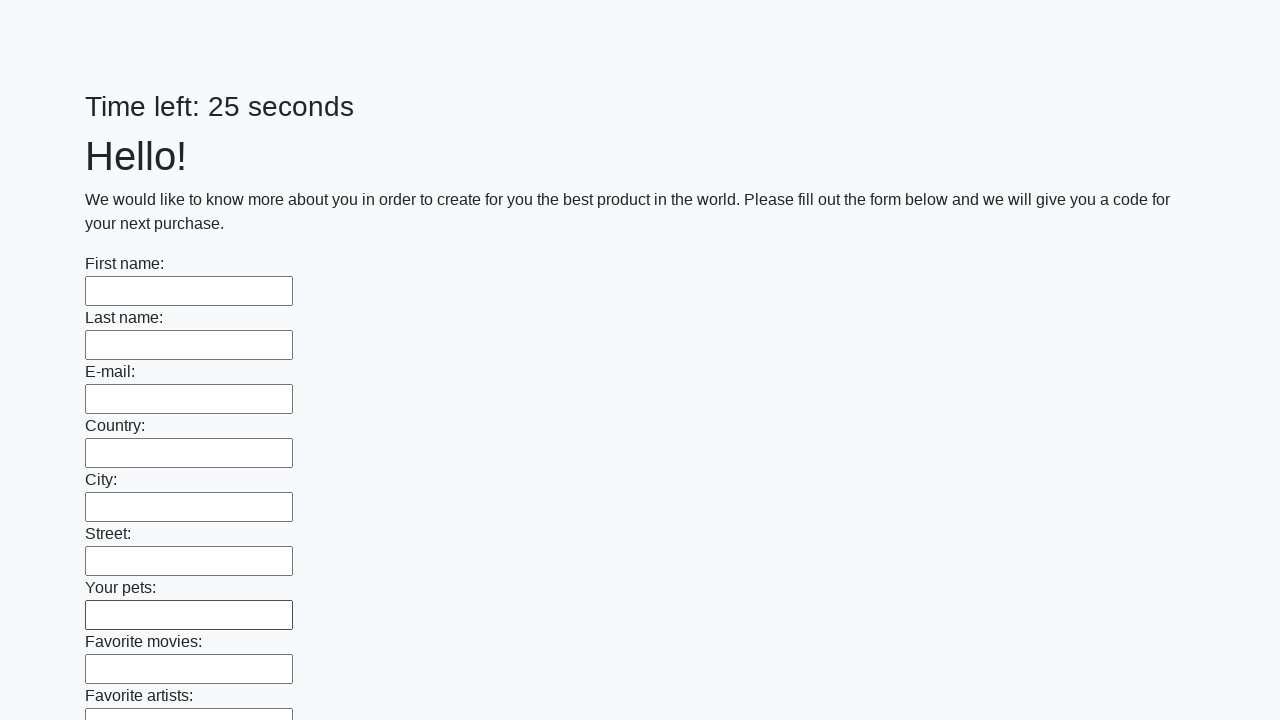